Tests filling a large form by entering text into all input fields and clicking the submit button

Starting URL: http://suninjuly.github.io/huge_form.html

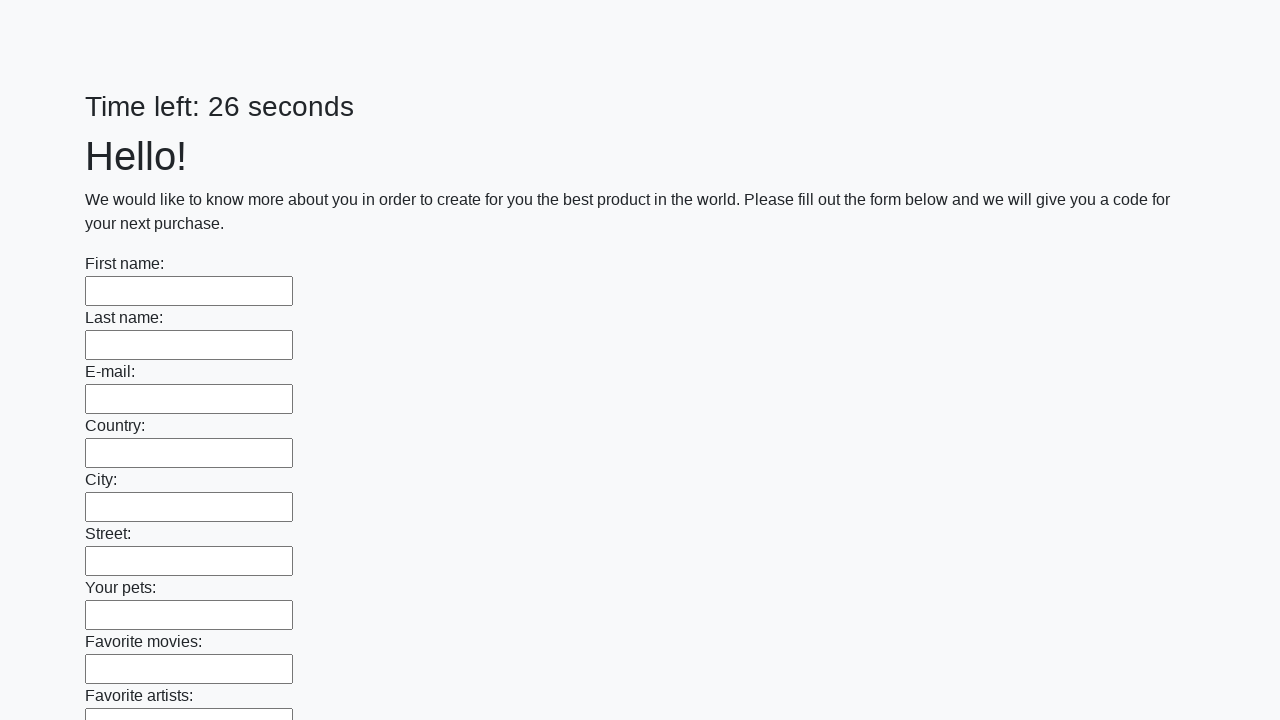

Filled input field with 'Мой ответ' on input >> nth=0
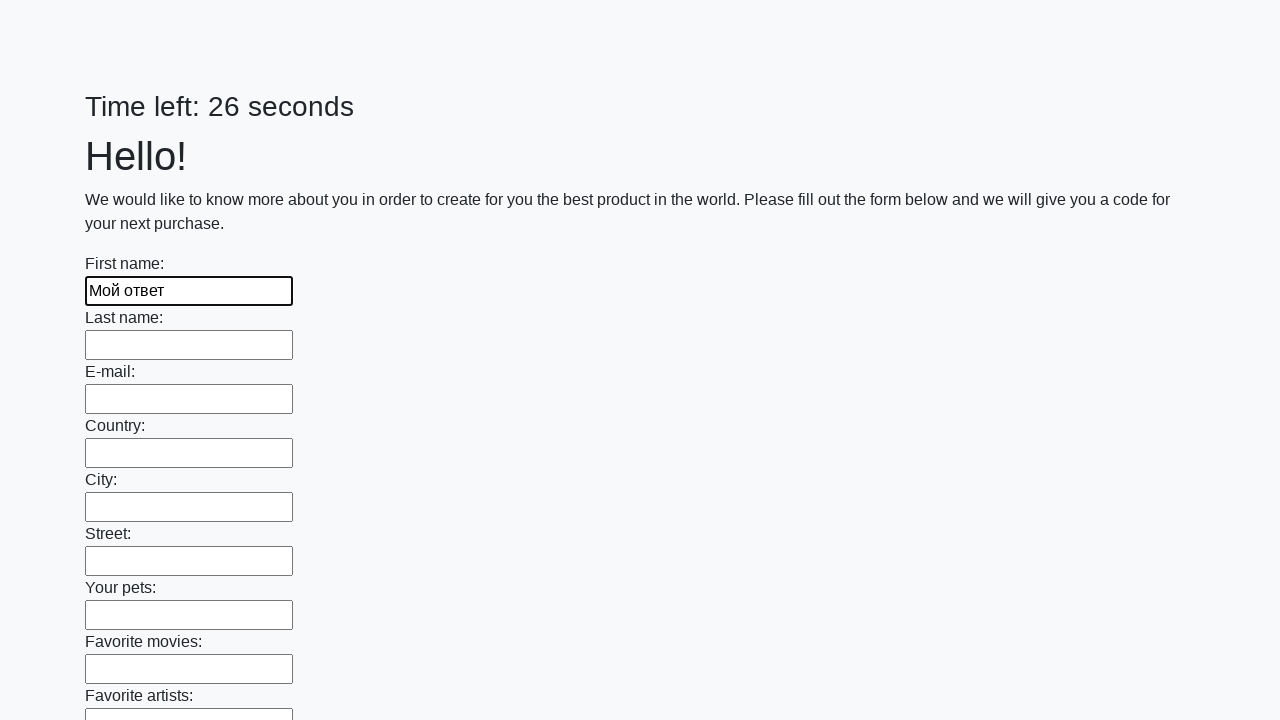

Filled input field with 'Мой ответ' on input >> nth=1
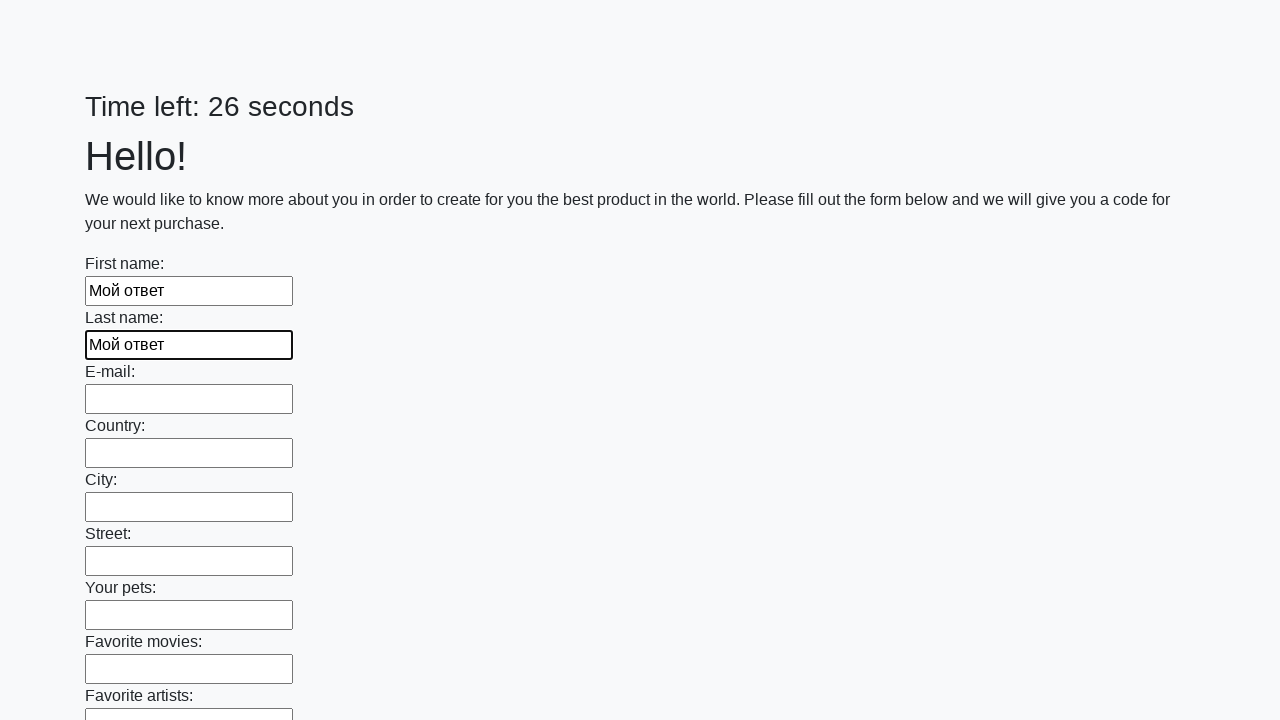

Filled input field with 'Мой ответ' on input >> nth=2
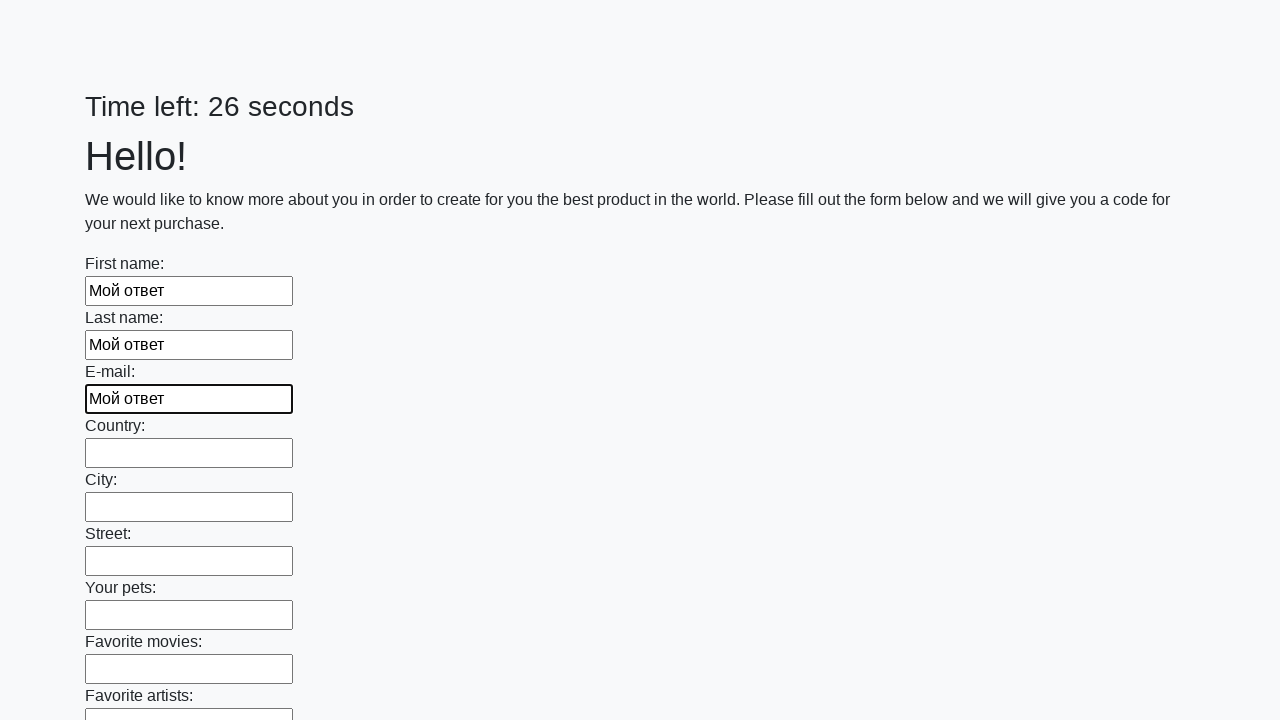

Filled input field with 'Мой ответ' on input >> nth=3
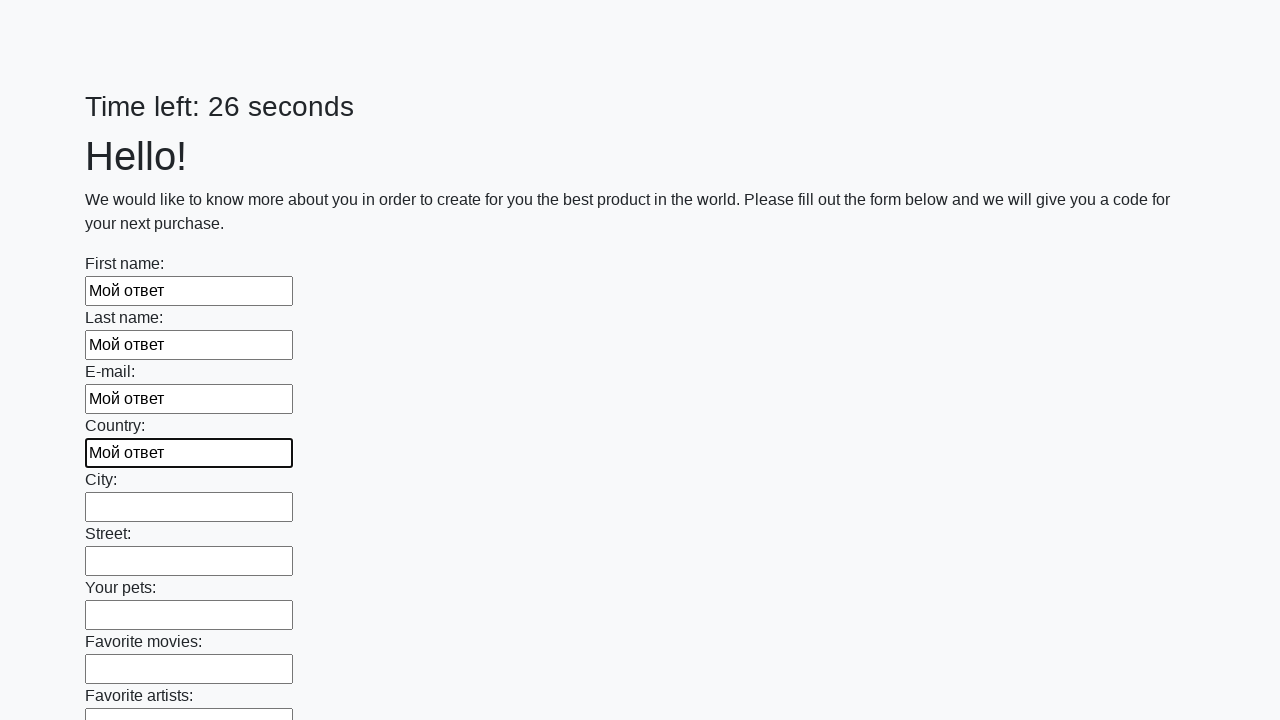

Filled input field with 'Мой ответ' on input >> nth=4
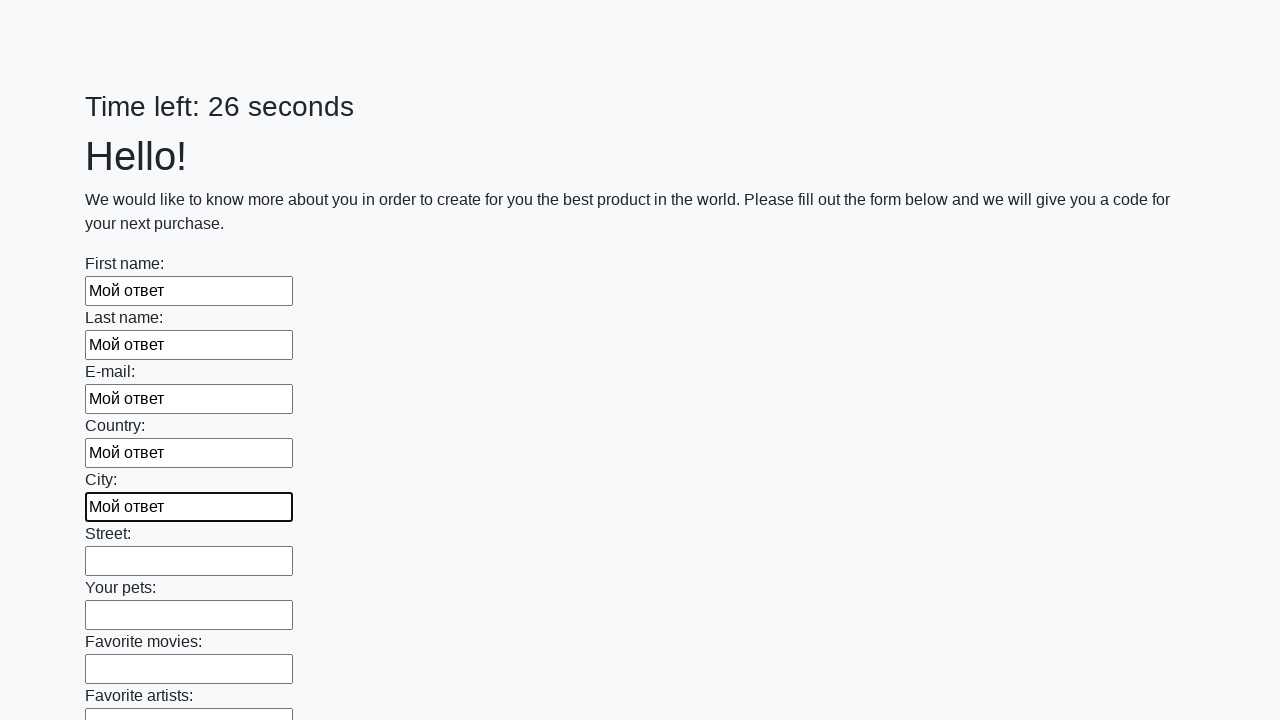

Filled input field with 'Мой ответ' on input >> nth=5
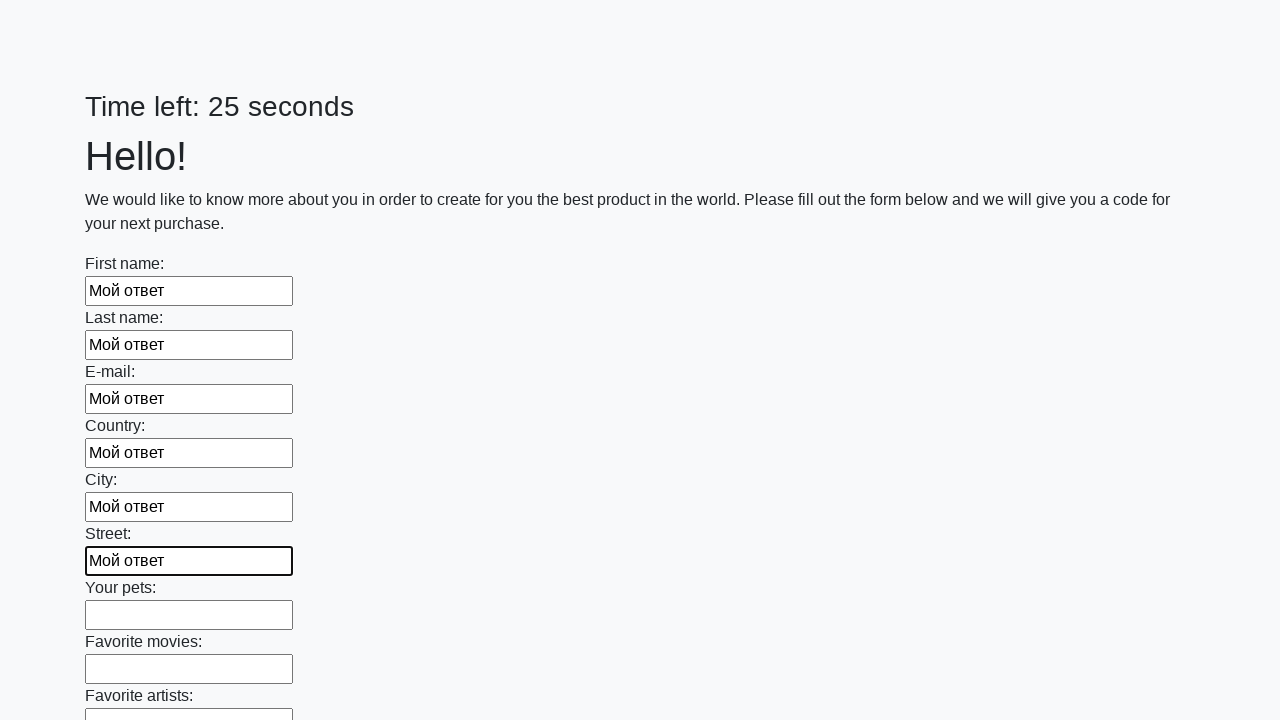

Filled input field with 'Мой ответ' on input >> nth=6
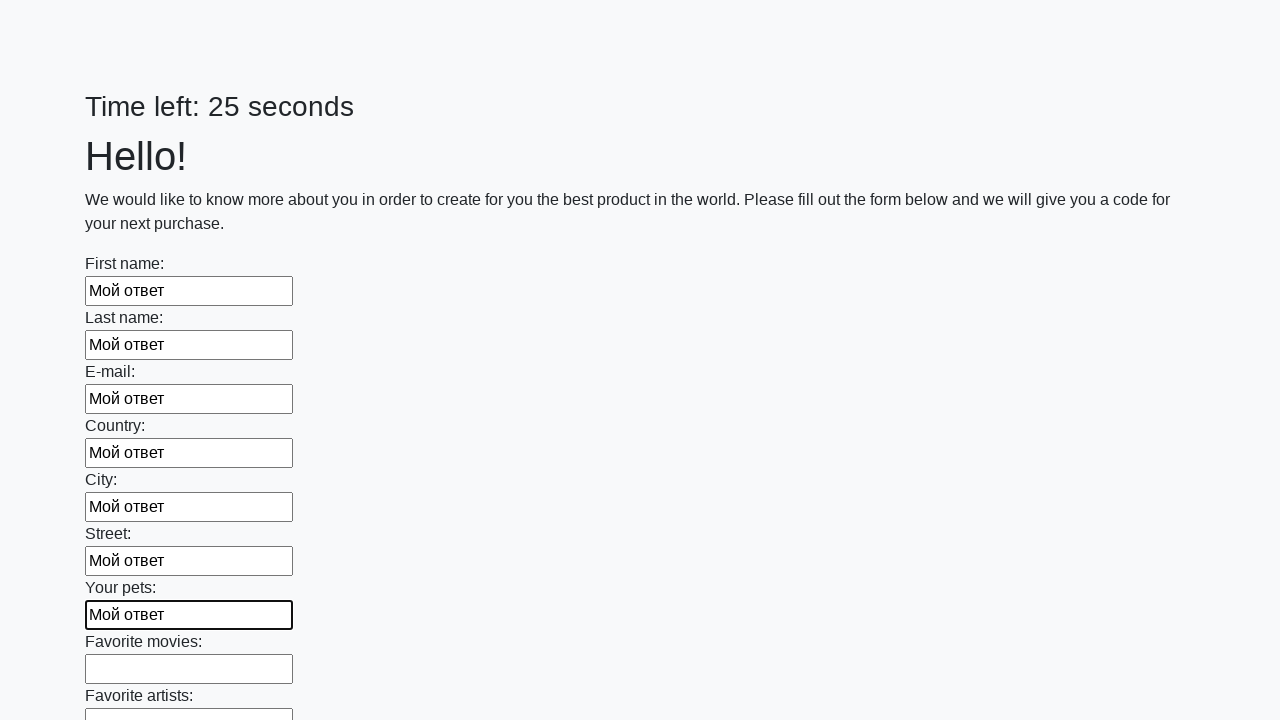

Filled input field with 'Мой ответ' on input >> nth=7
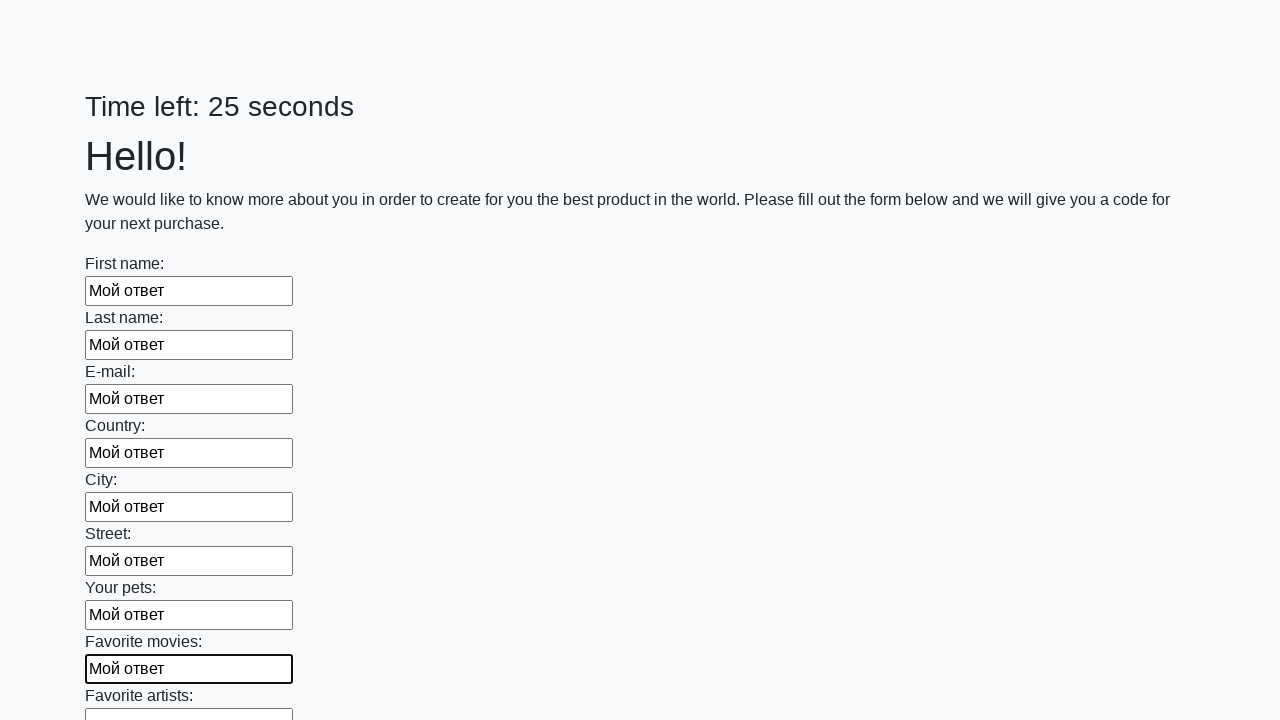

Filled input field with 'Мой ответ' on input >> nth=8
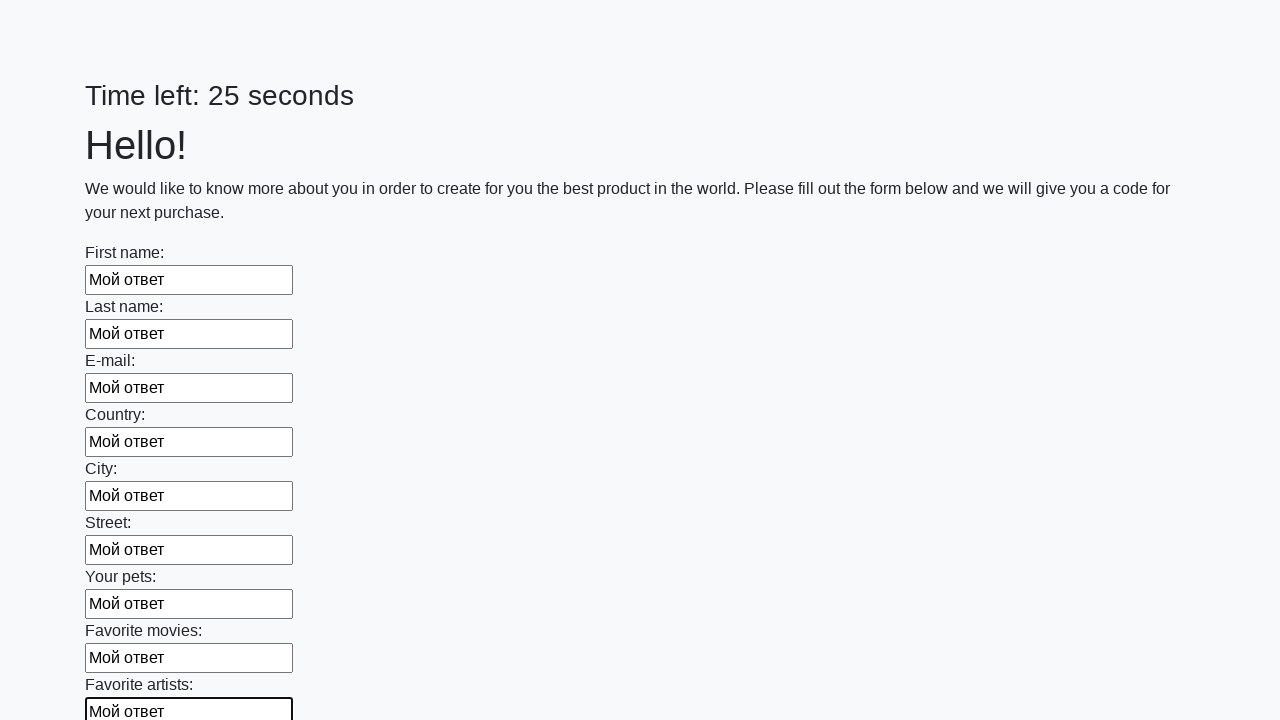

Filled input field with 'Мой ответ' on input >> nth=9
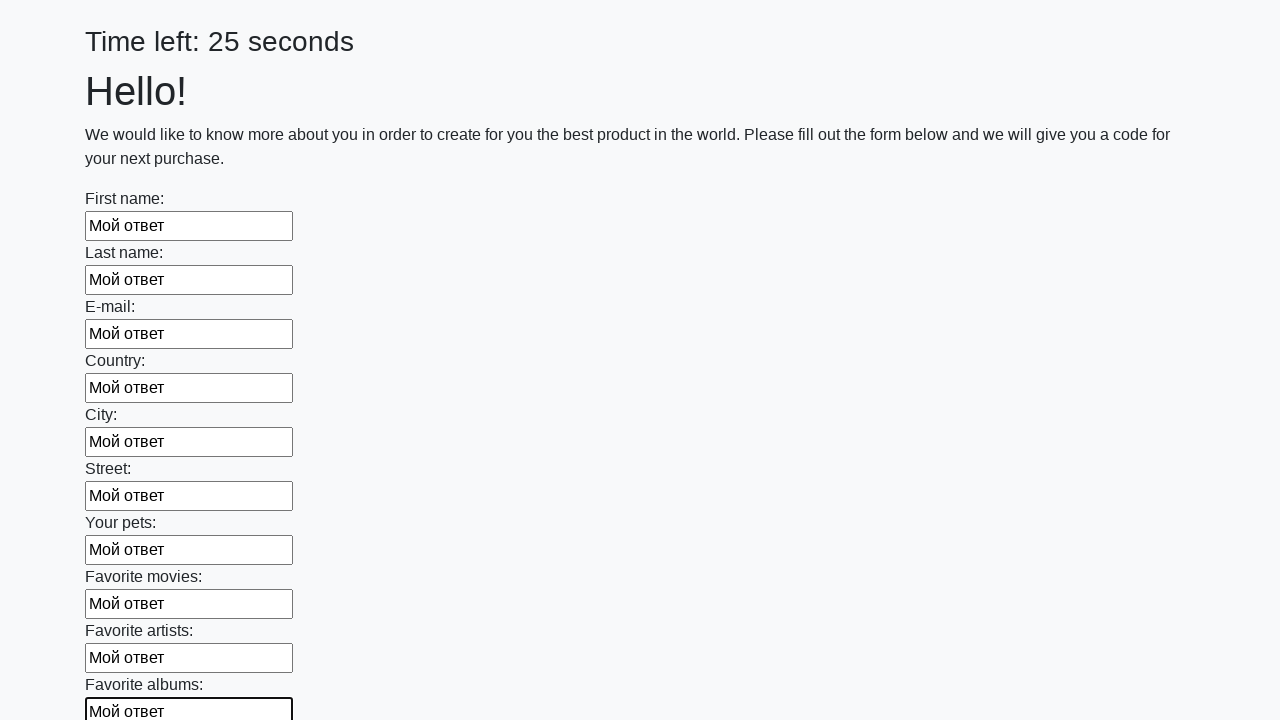

Filled input field with 'Мой ответ' on input >> nth=10
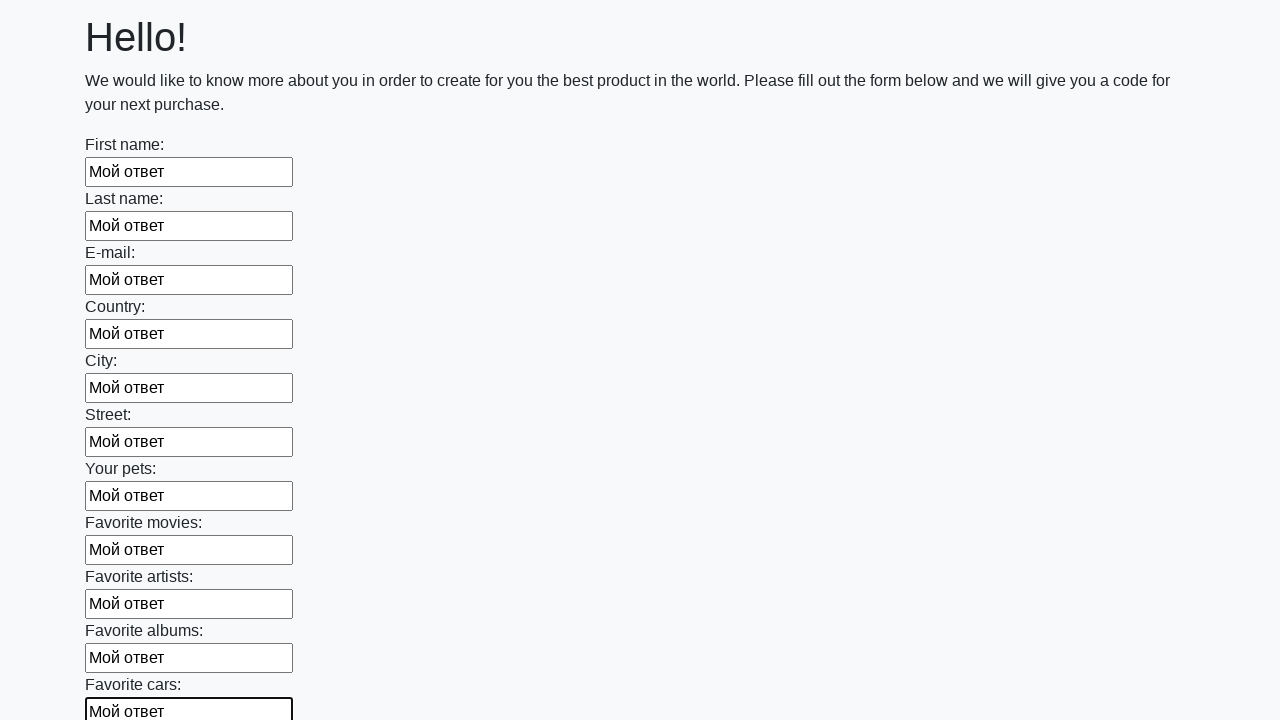

Filled input field with 'Мой ответ' on input >> nth=11
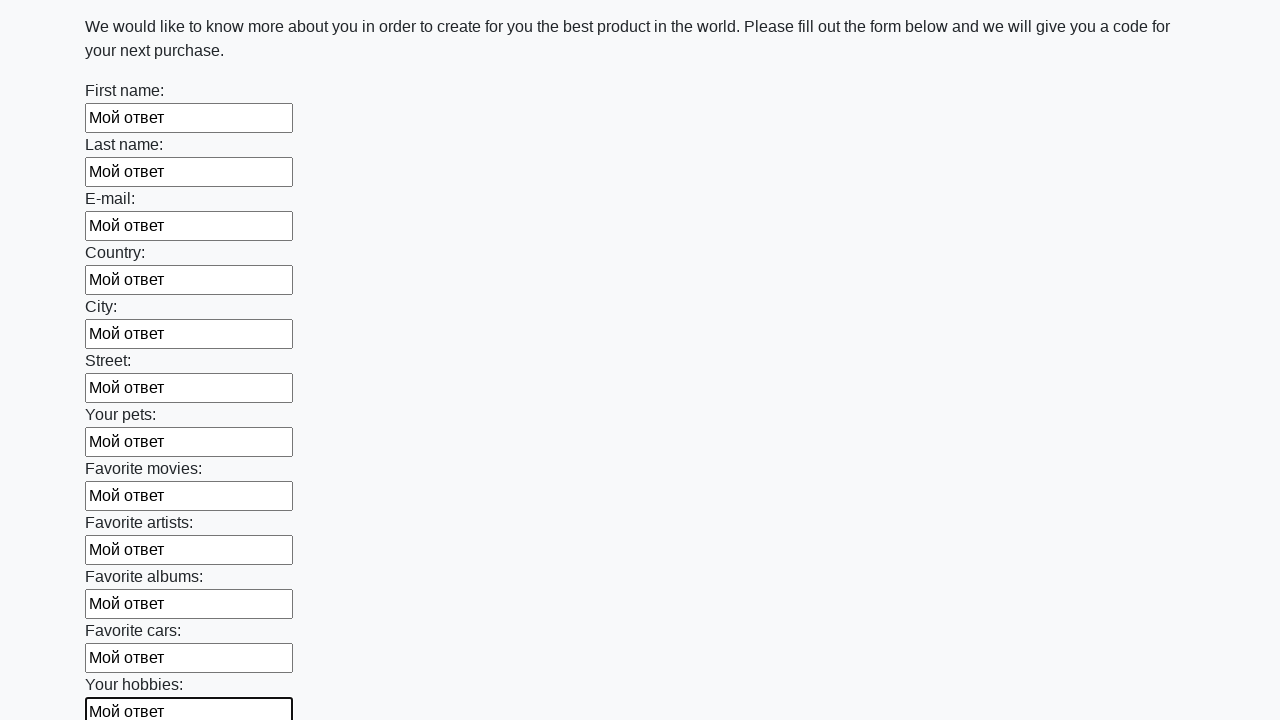

Filled input field with 'Мой ответ' on input >> nth=12
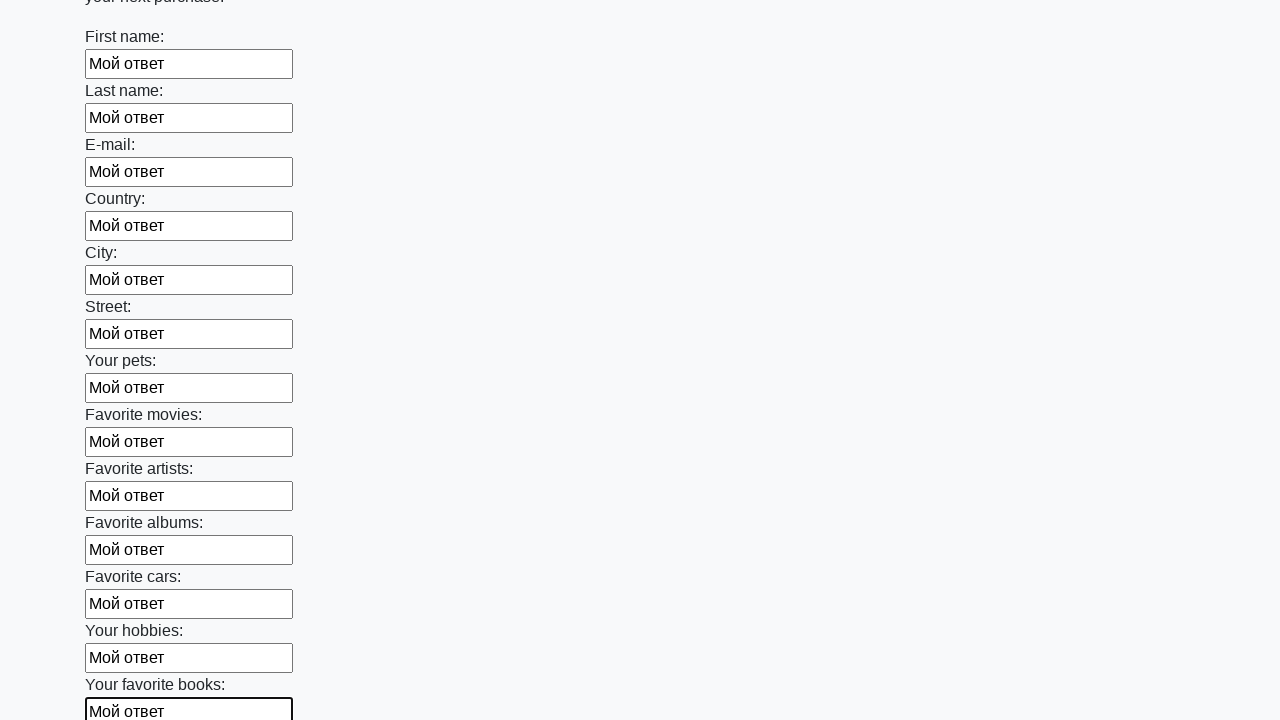

Filled input field with 'Мой ответ' on input >> nth=13
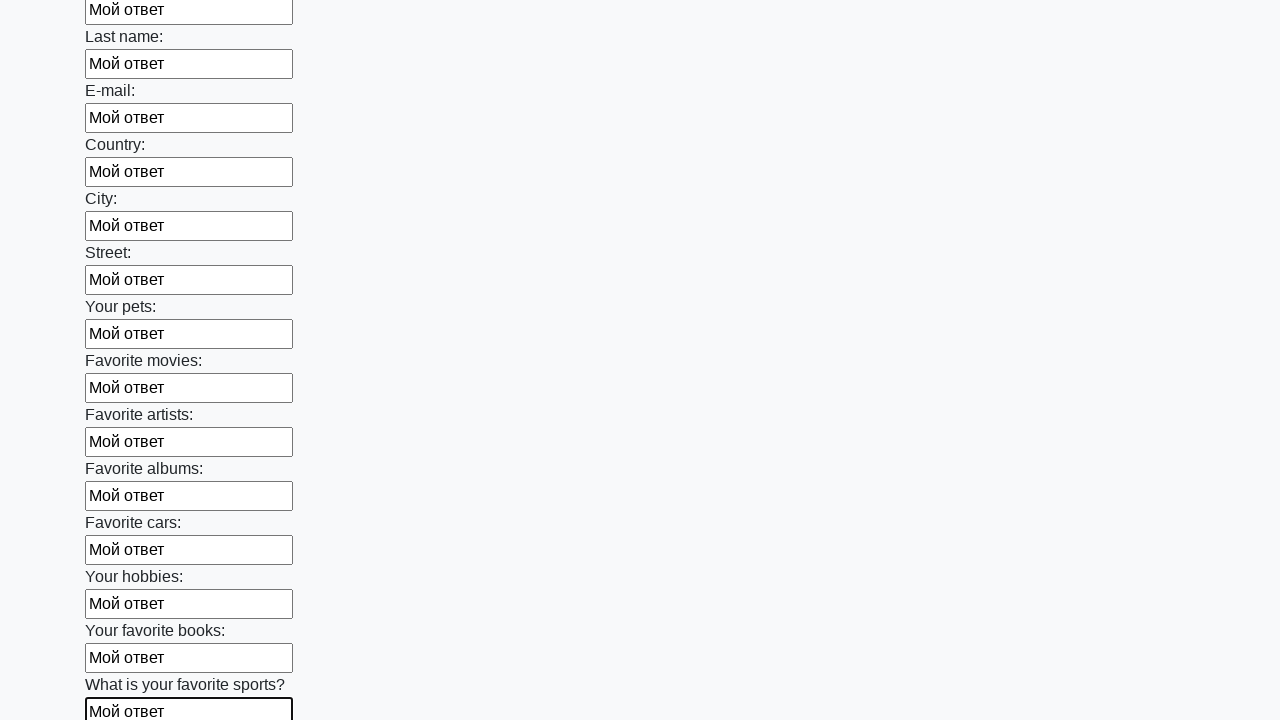

Filled input field with 'Мой ответ' on input >> nth=14
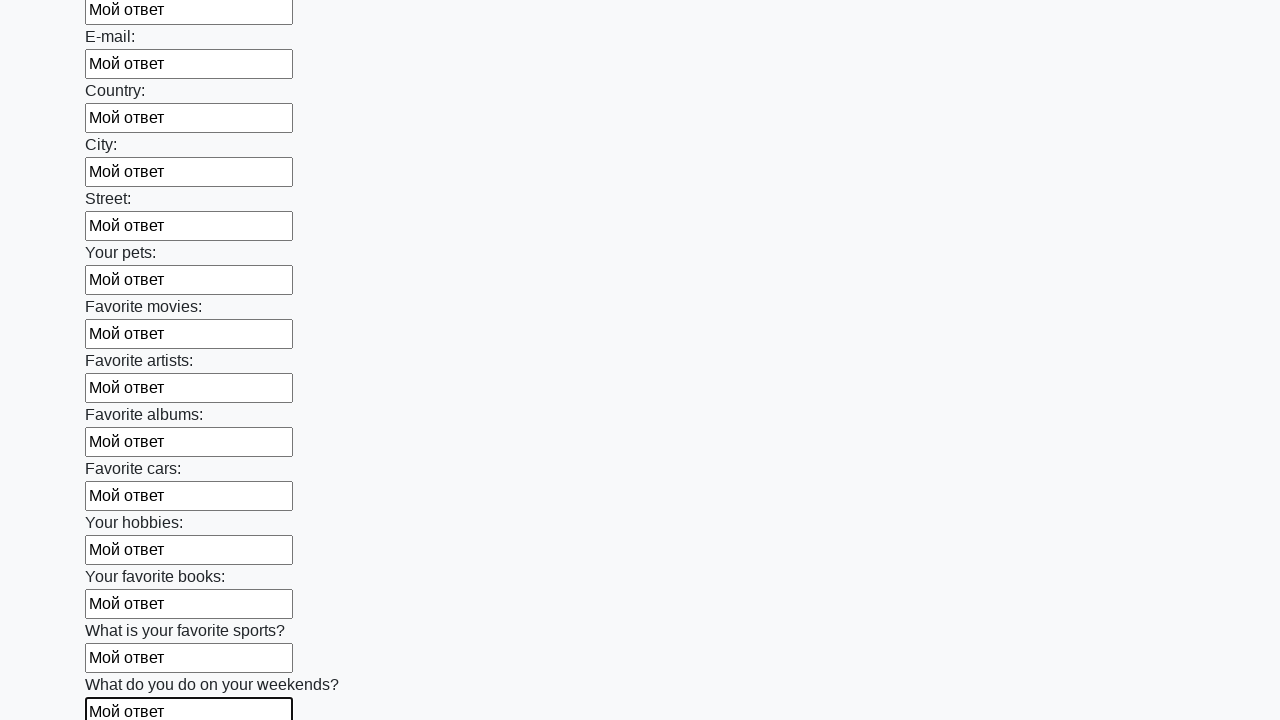

Filled input field with 'Мой ответ' on input >> nth=15
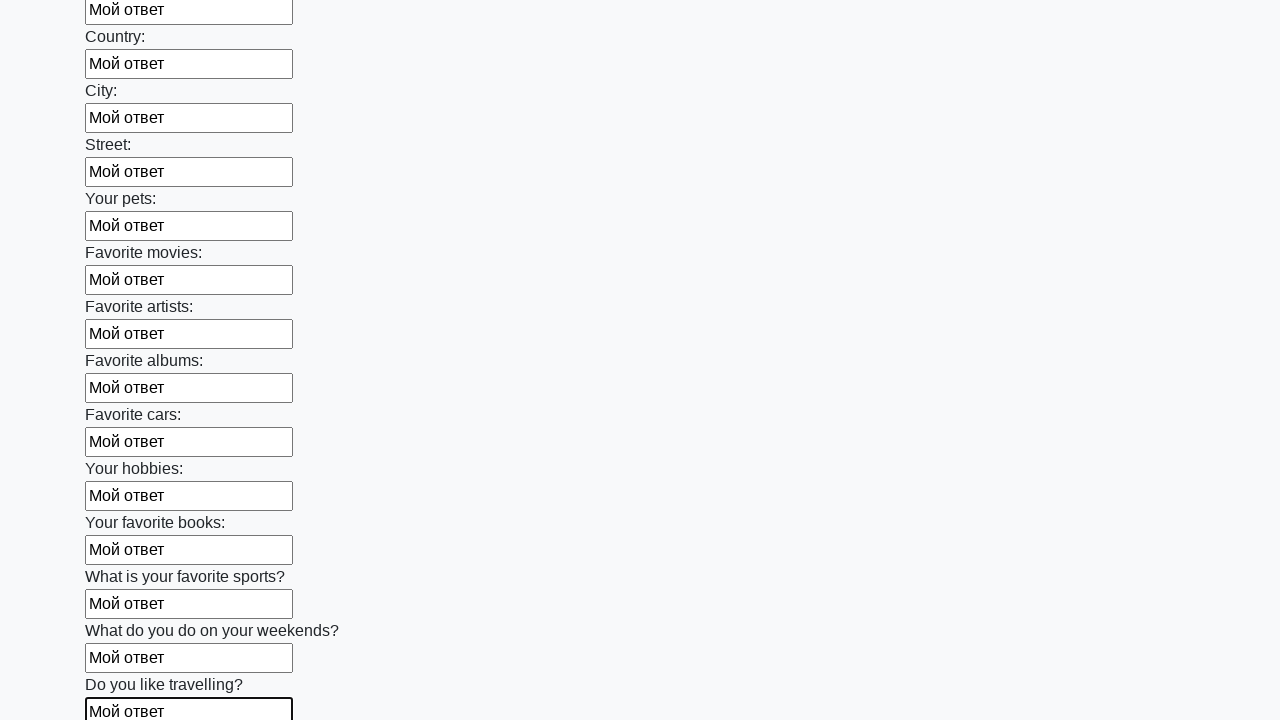

Filled input field with 'Мой ответ' on input >> nth=16
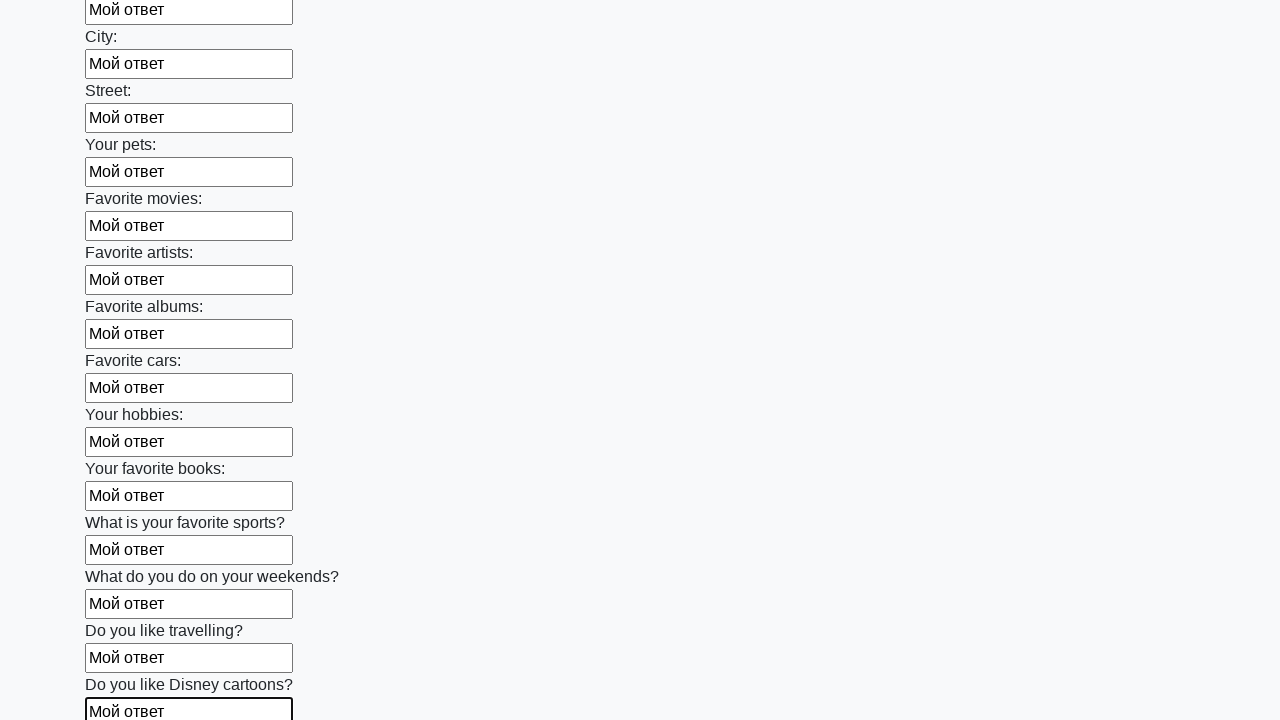

Filled input field with 'Мой ответ' on input >> nth=17
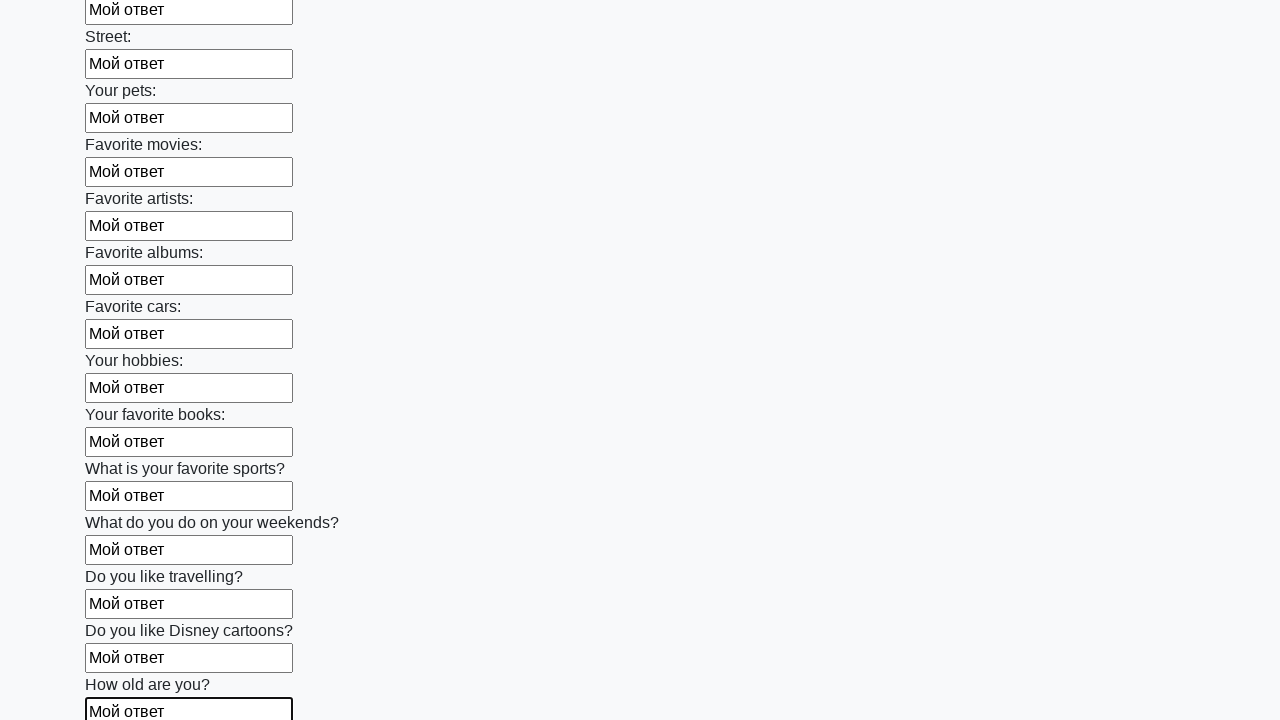

Filled input field with 'Мой ответ' on input >> nth=18
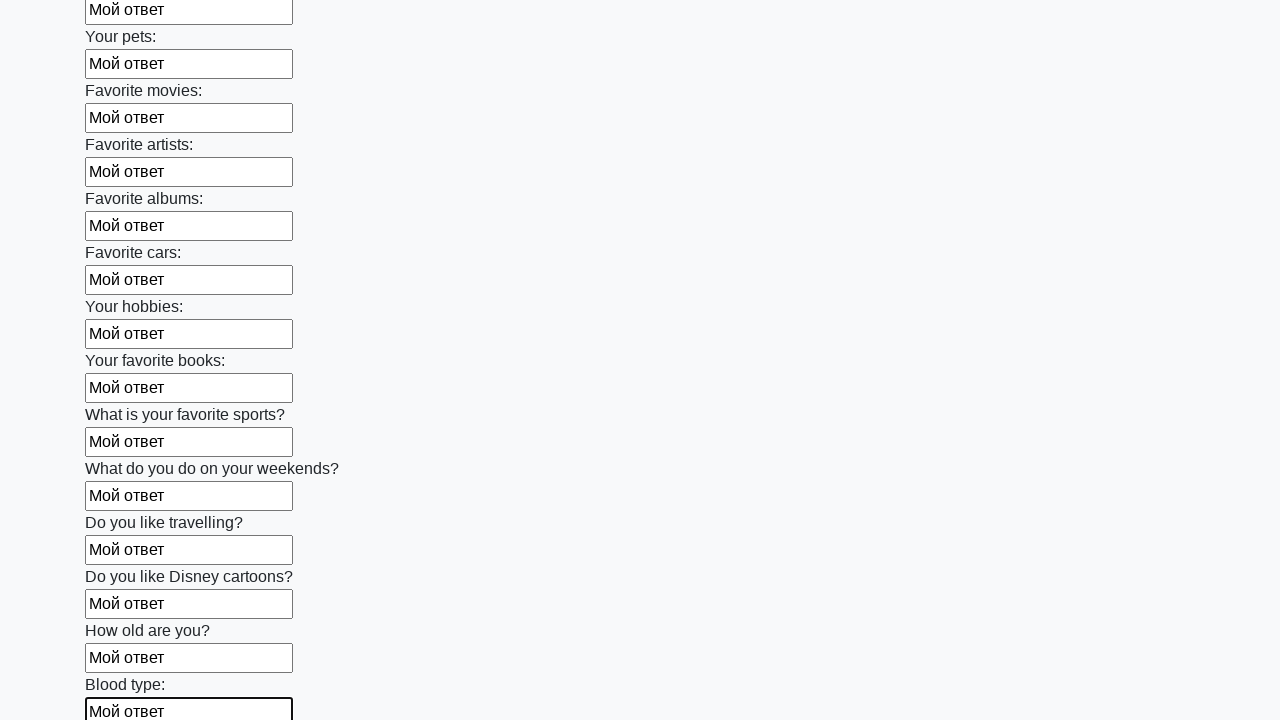

Filled input field with 'Мой ответ' on input >> nth=19
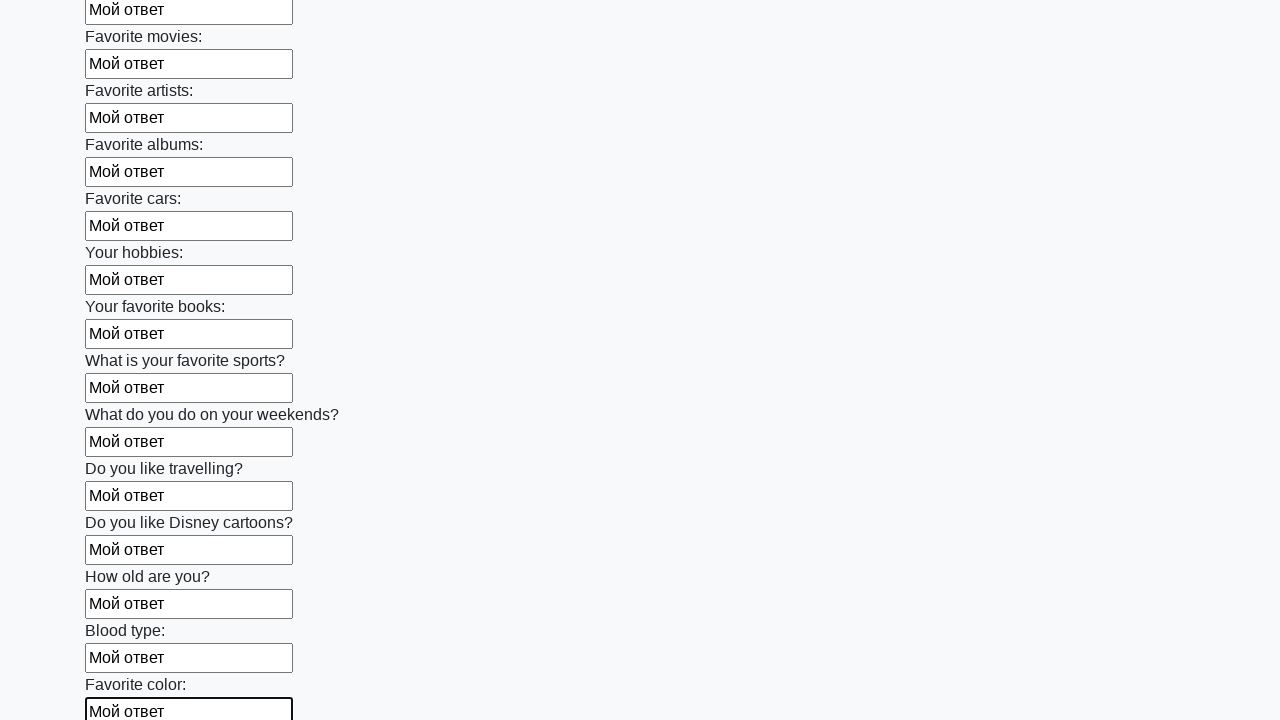

Filled input field with 'Мой ответ' on input >> nth=20
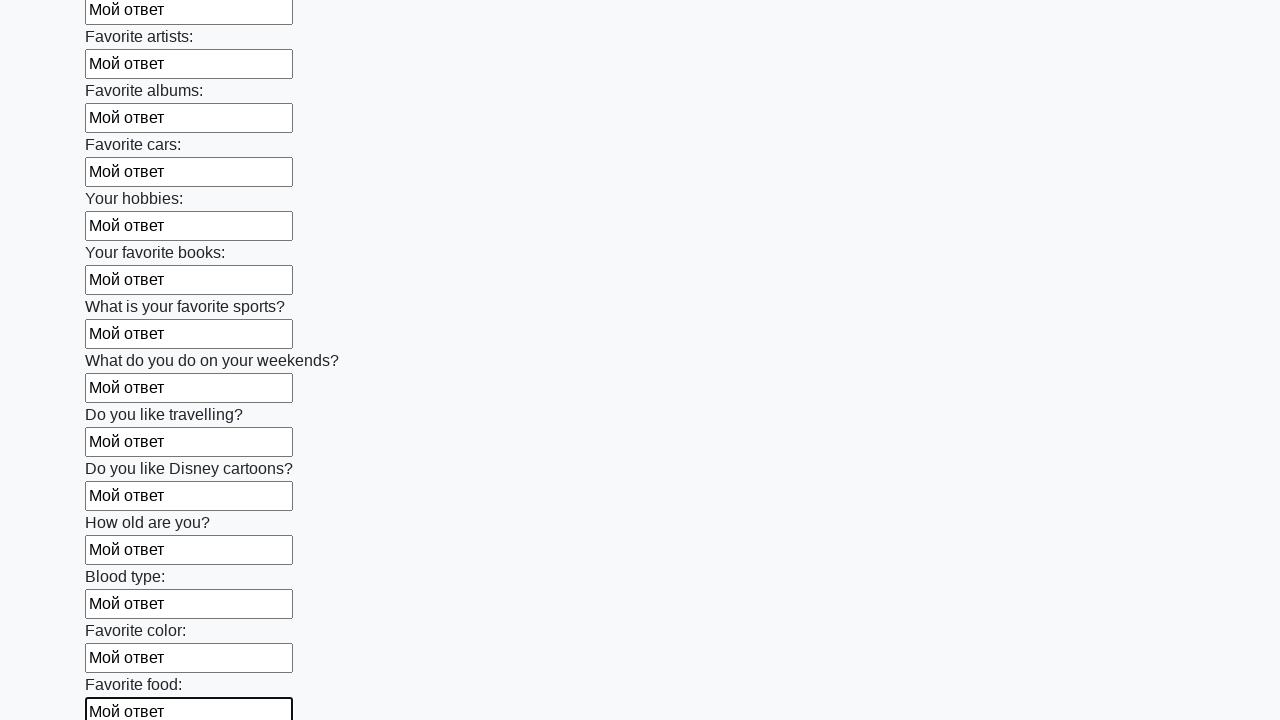

Filled input field with 'Мой ответ' on input >> nth=21
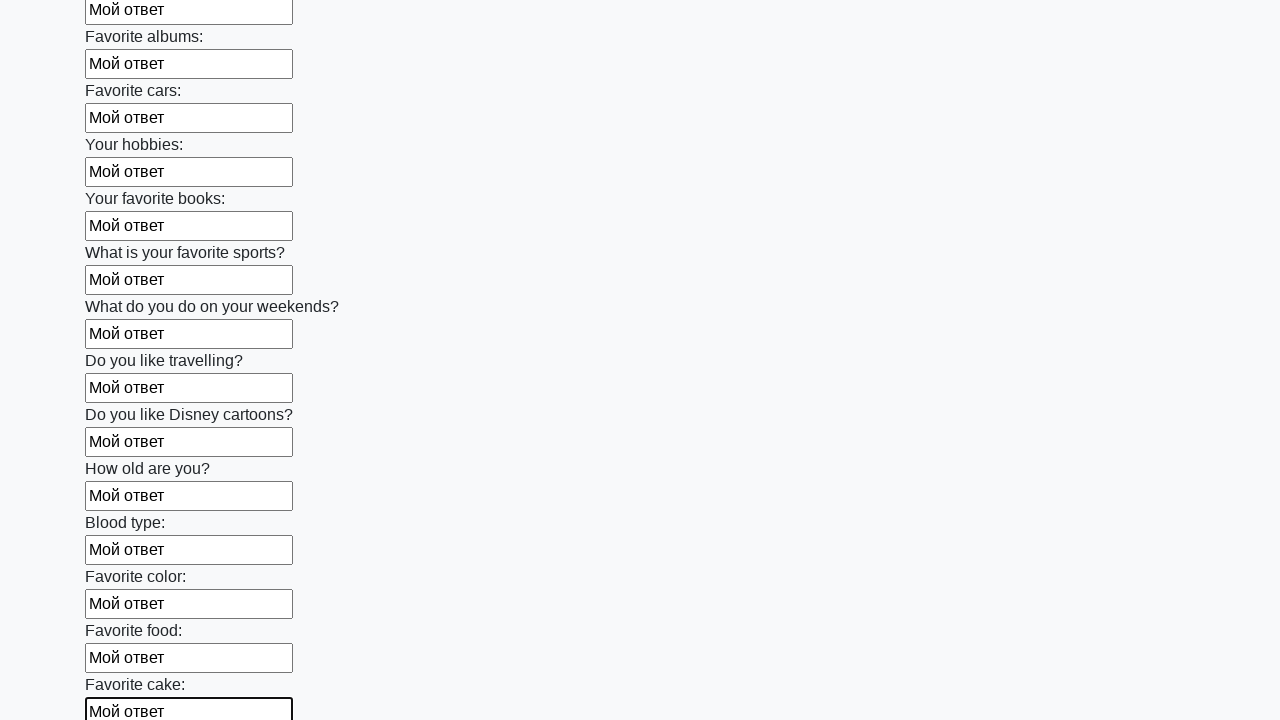

Filled input field with 'Мой ответ' on input >> nth=22
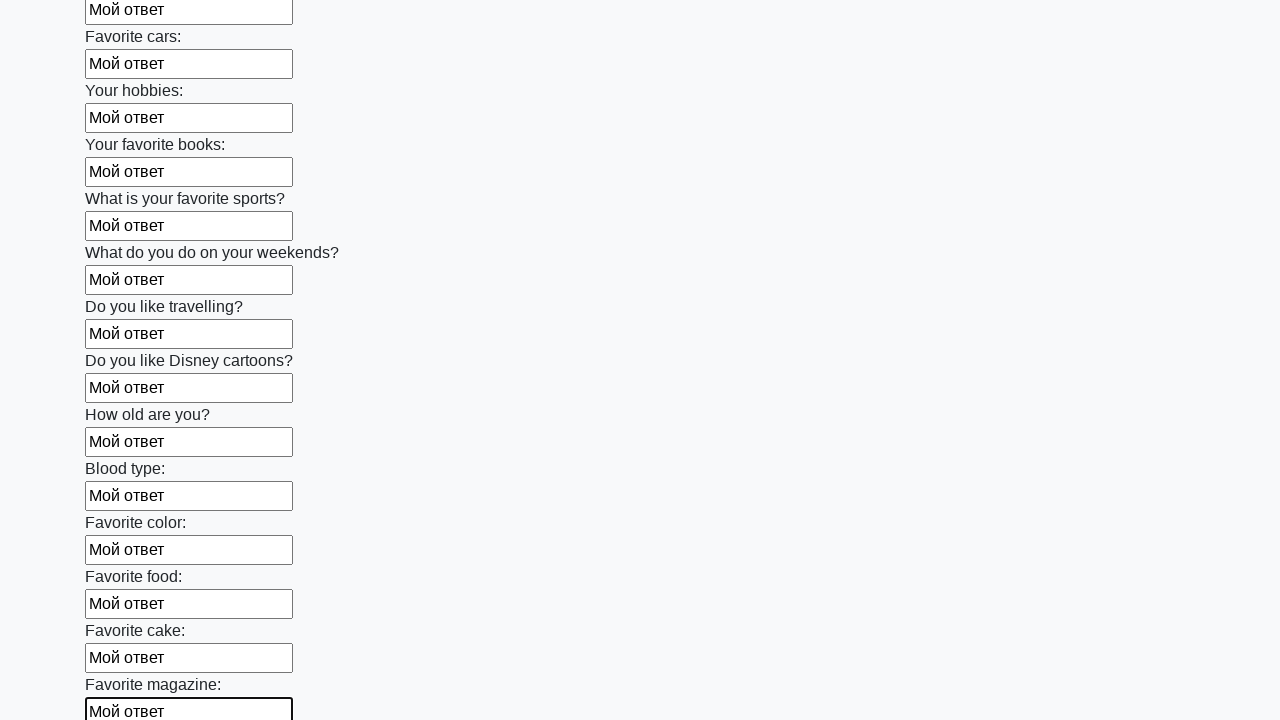

Filled input field with 'Мой ответ' on input >> nth=23
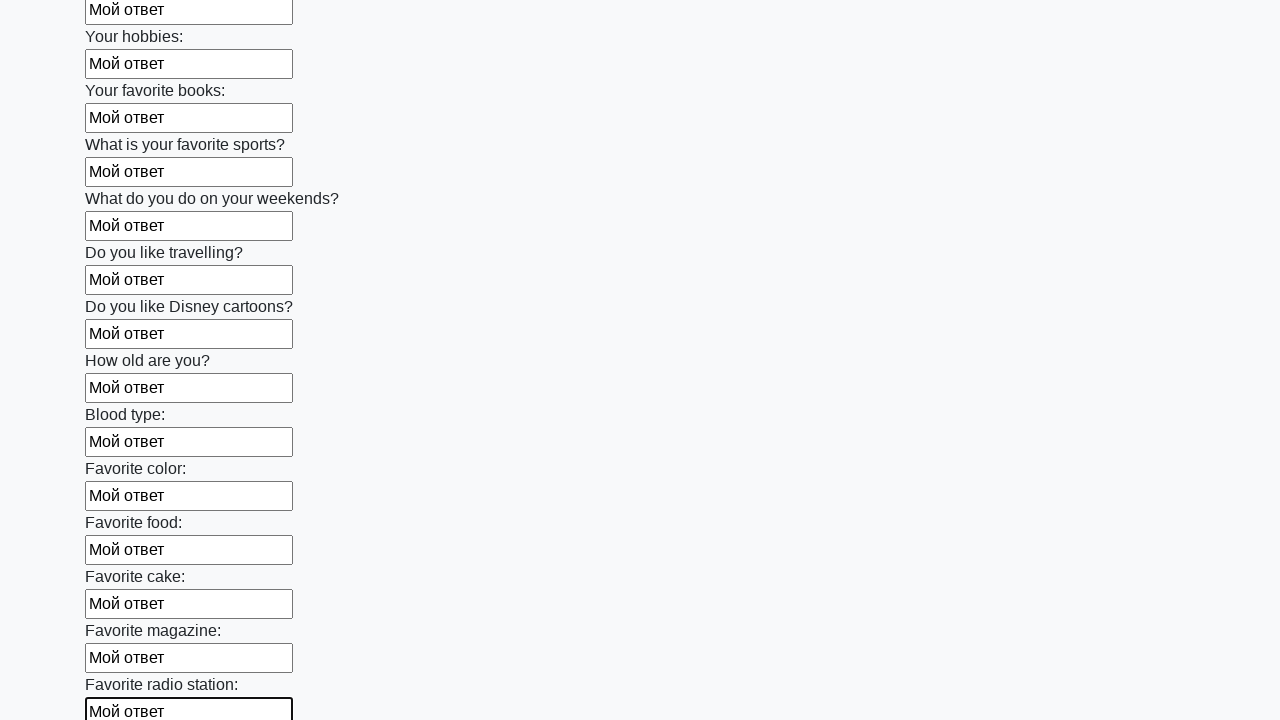

Filled input field with 'Мой ответ' on input >> nth=24
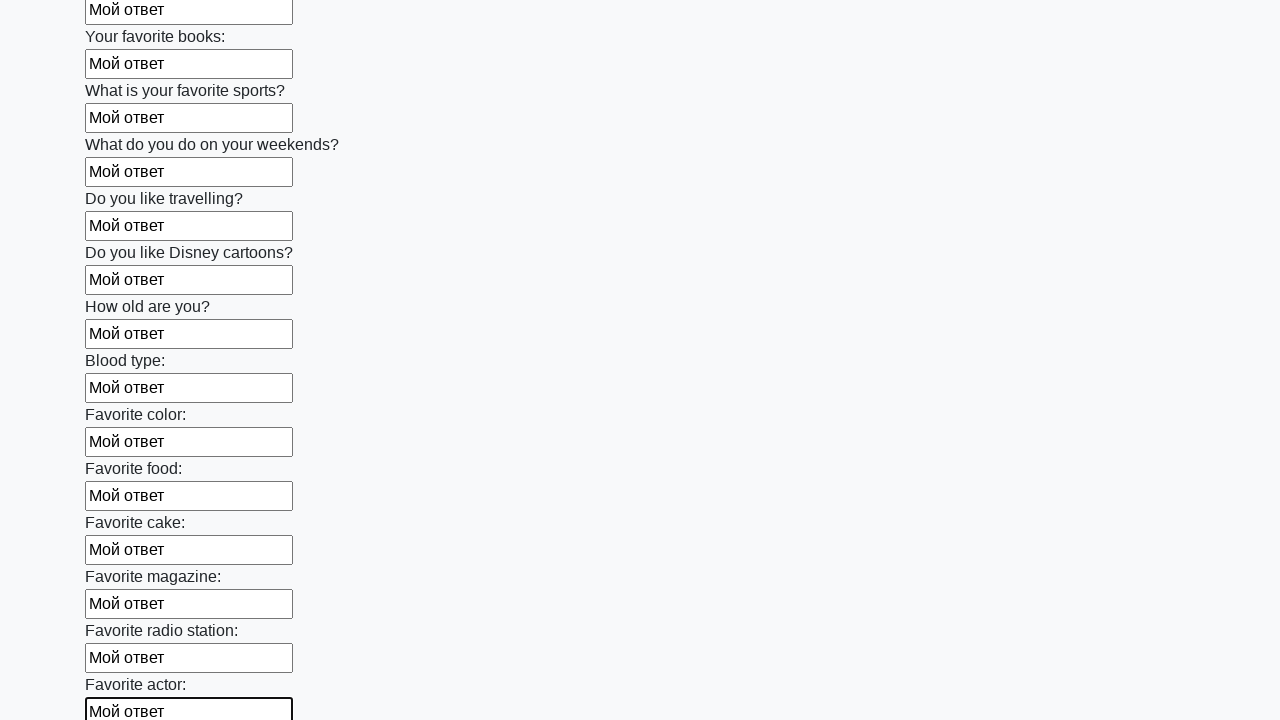

Filled input field with 'Мой ответ' on input >> nth=25
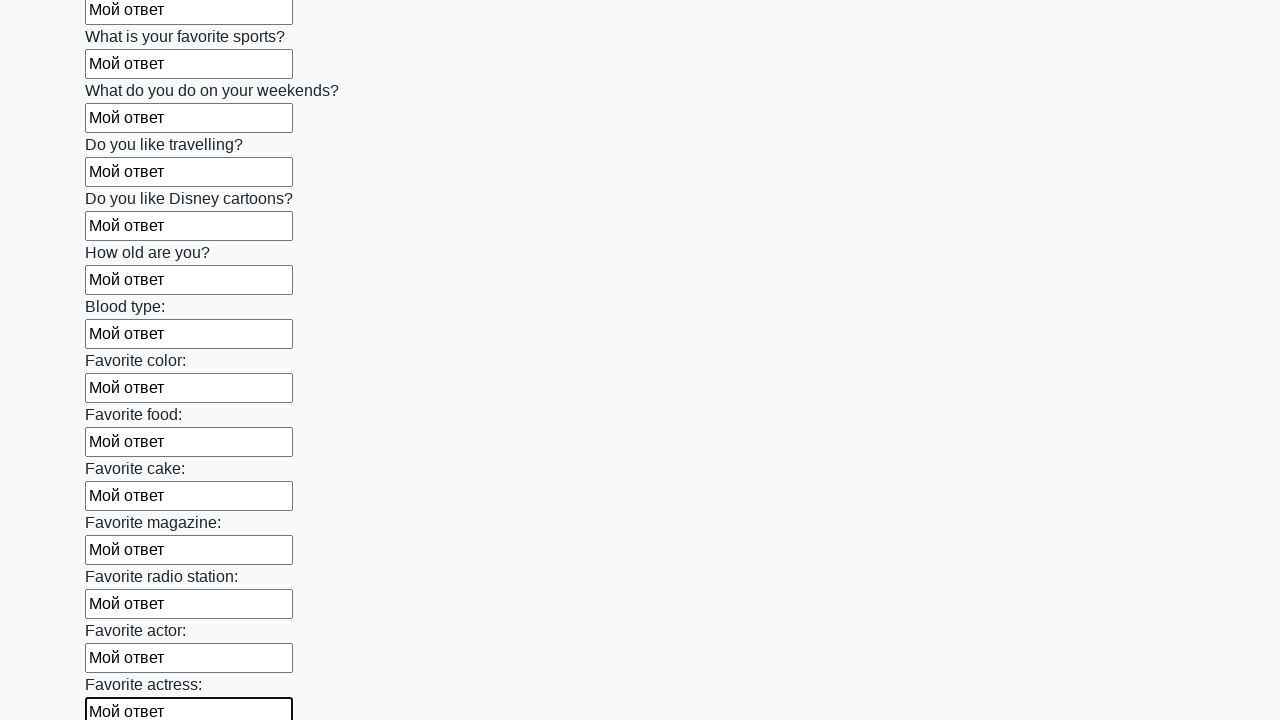

Filled input field with 'Мой ответ' on input >> nth=26
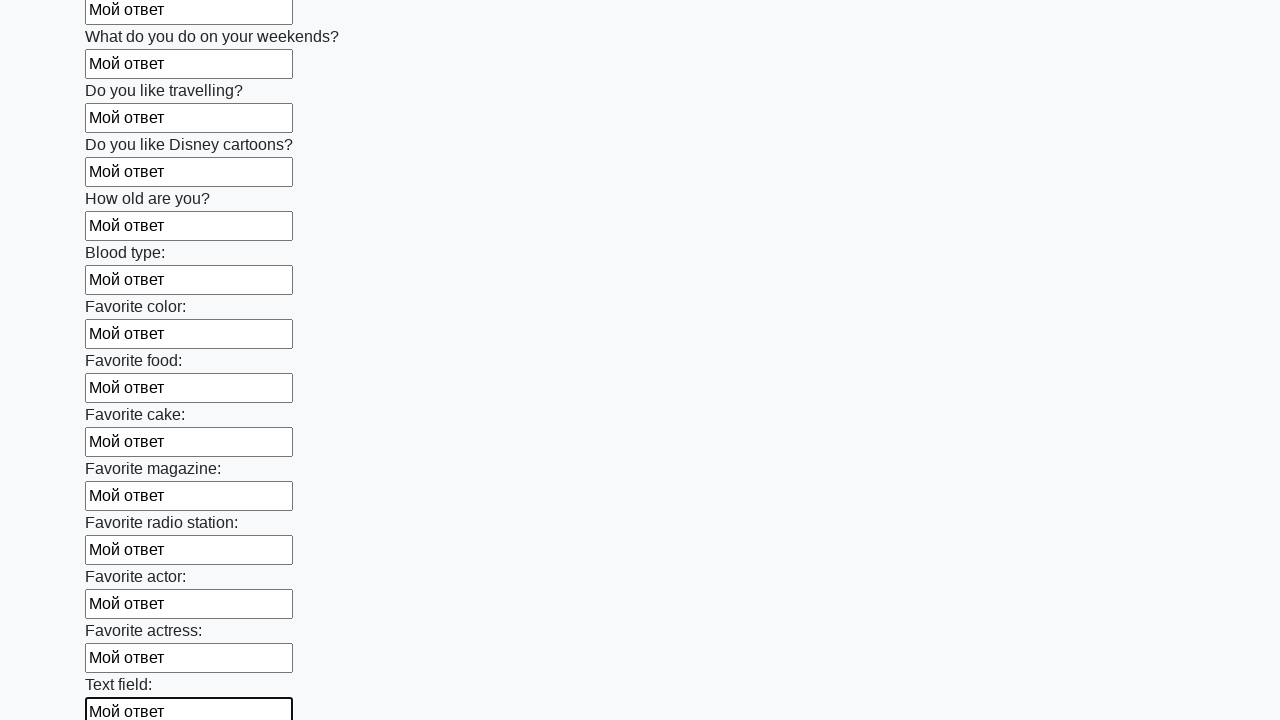

Filled input field with 'Мой ответ' on input >> nth=27
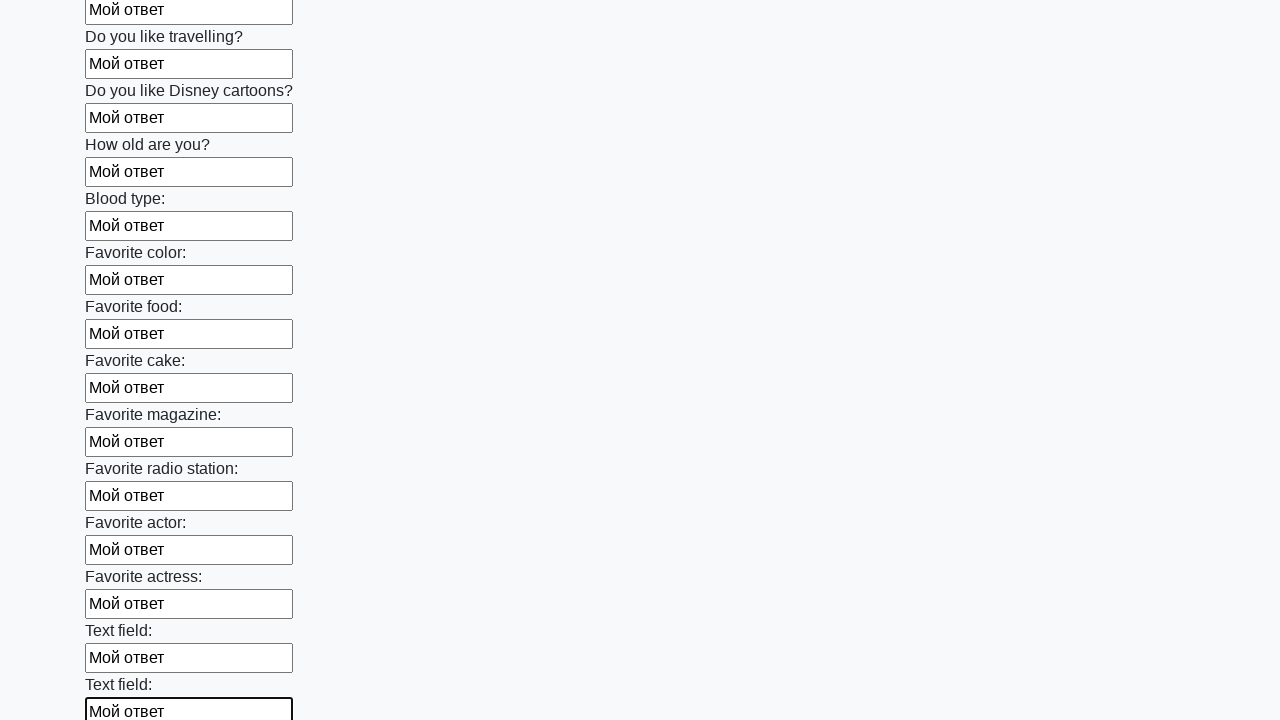

Filled input field with 'Мой ответ' on input >> nth=28
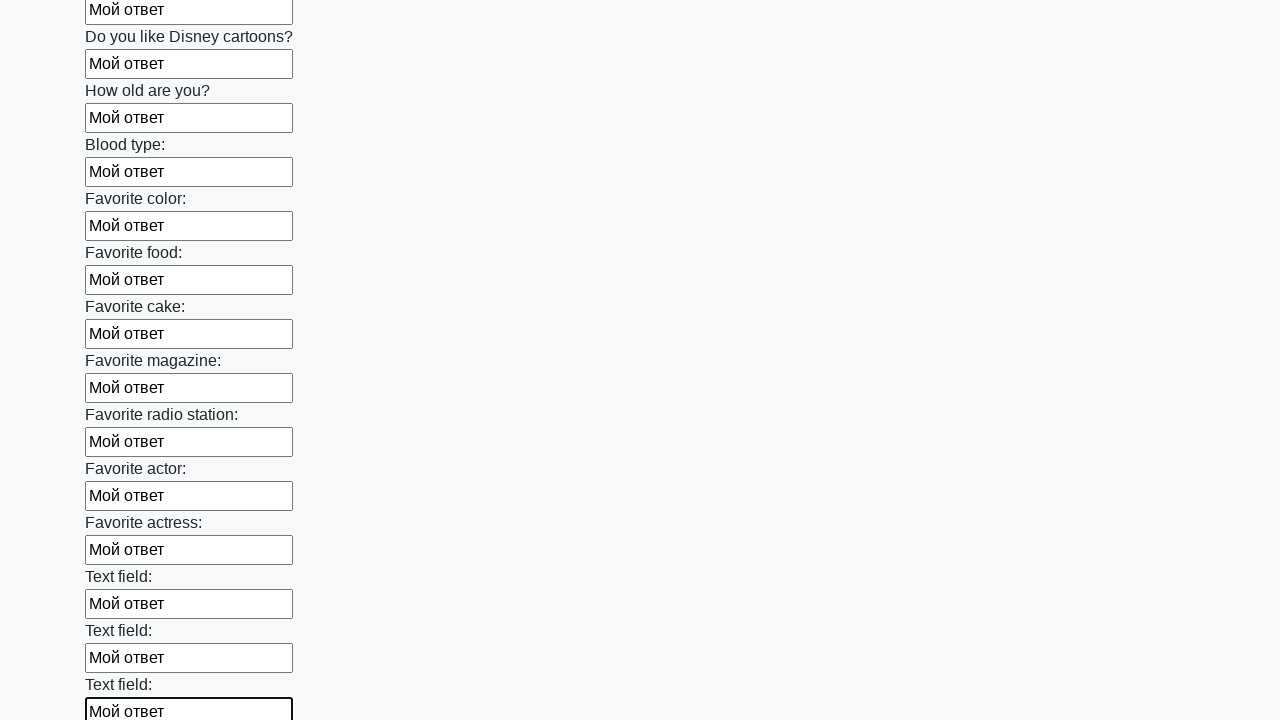

Filled input field with 'Мой ответ' on input >> nth=29
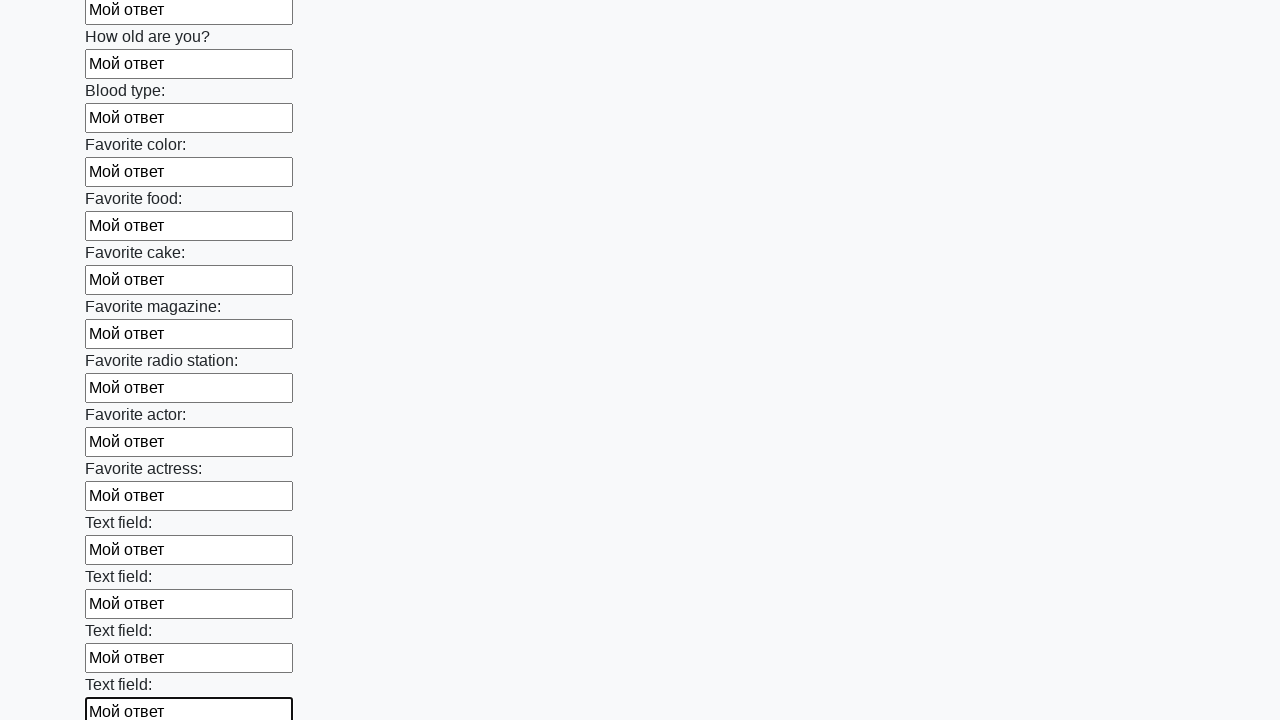

Filled input field with 'Мой ответ' on input >> nth=30
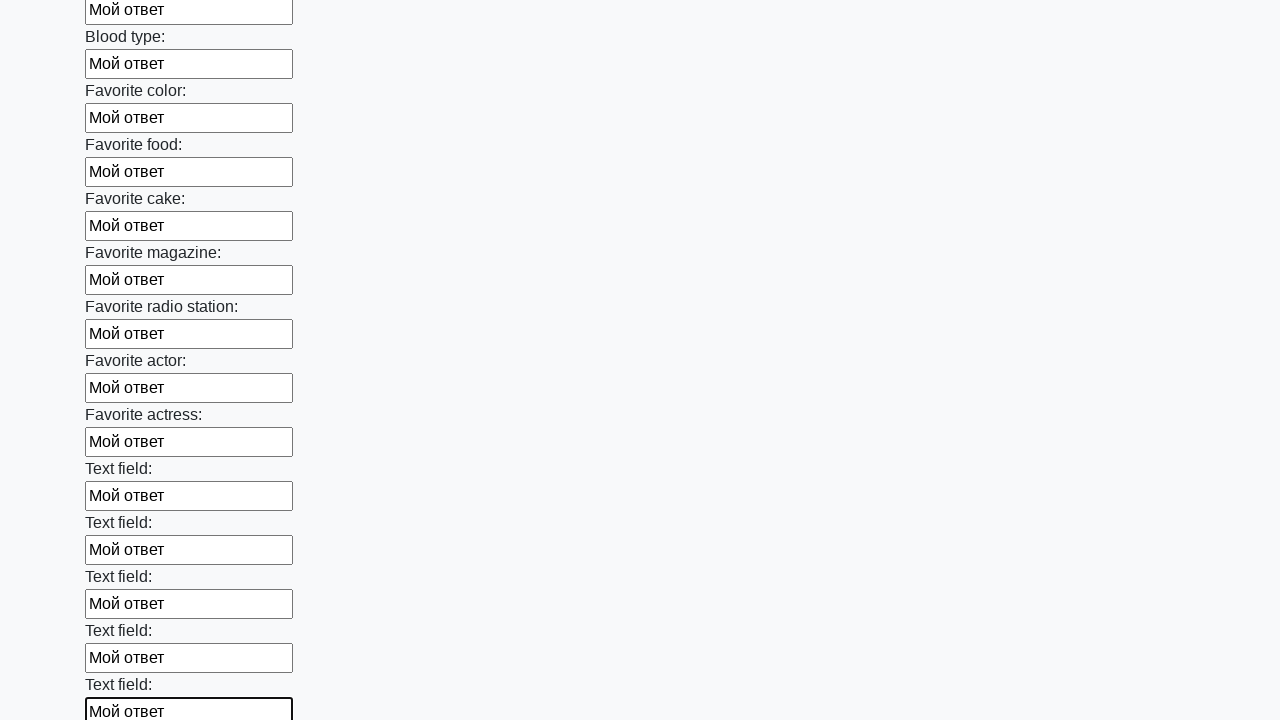

Filled input field with 'Мой ответ' on input >> nth=31
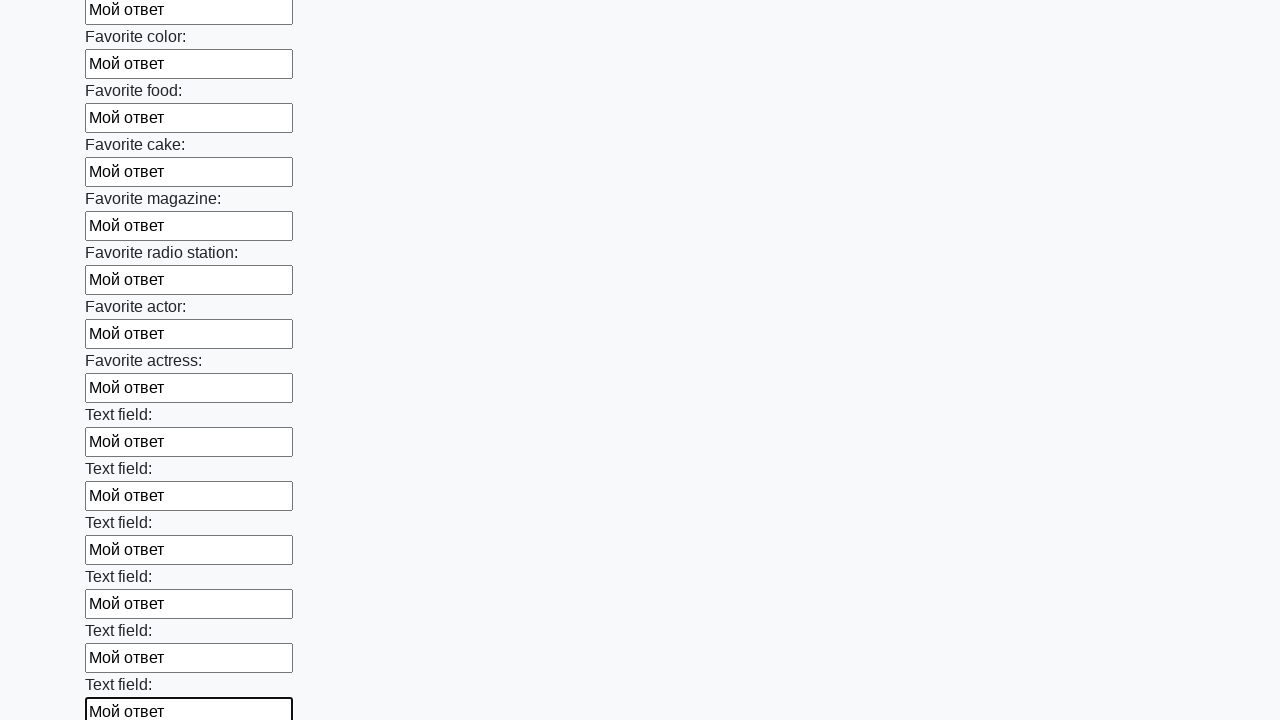

Filled input field with 'Мой ответ' on input >> nth=32
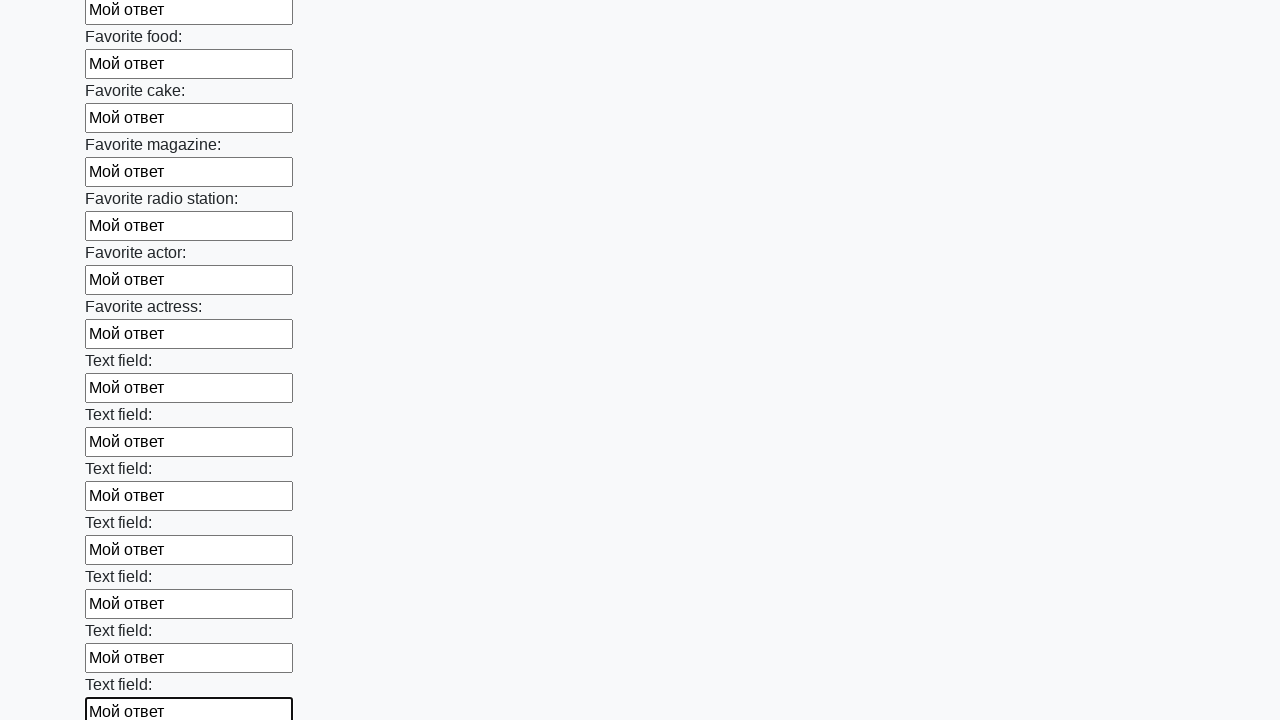

Filled input field with 'Мой ответ' on input >> nth=33
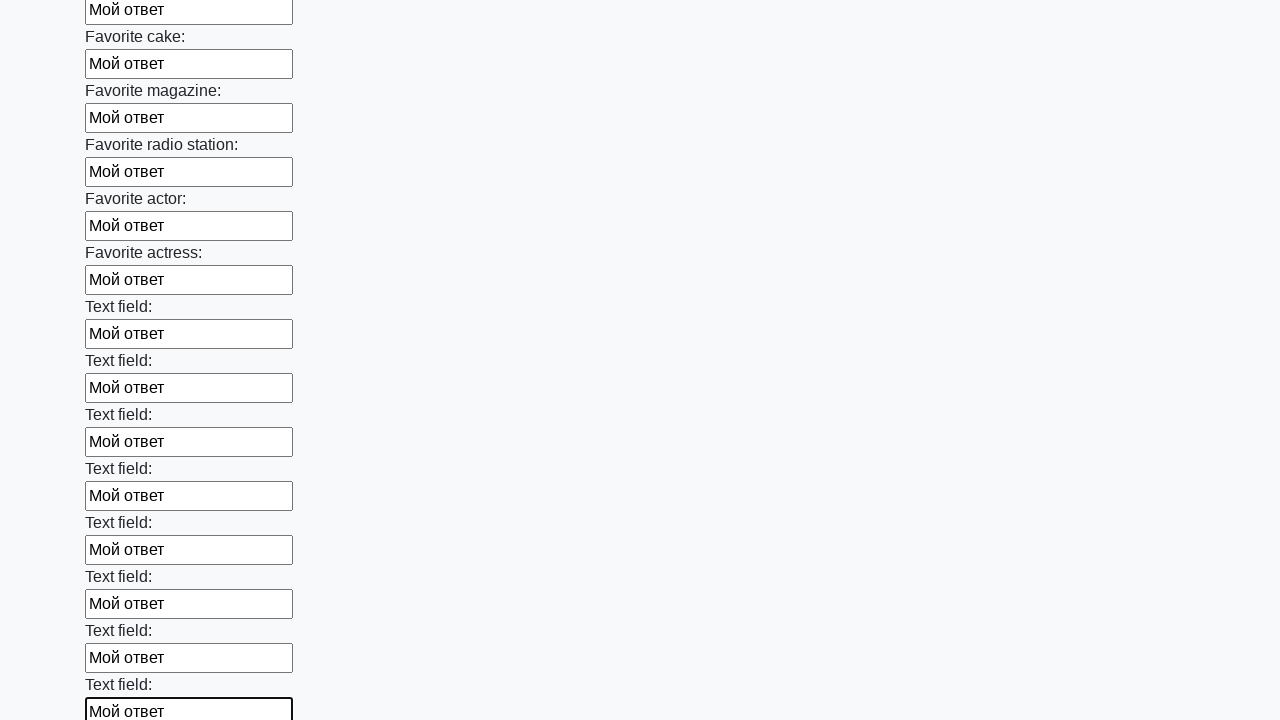

Filled input field with 'Мой ответ' on input >> nth=34
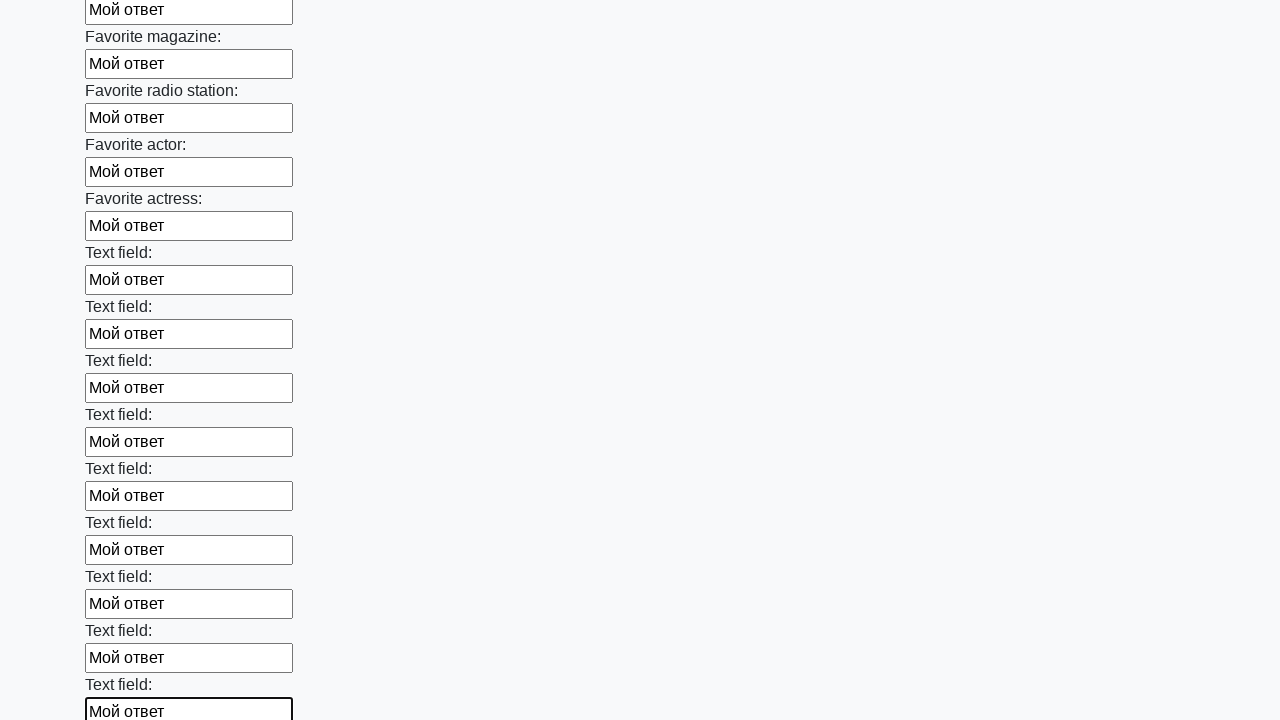

Filled input field with 'Мой ответ' on input >> nth=35
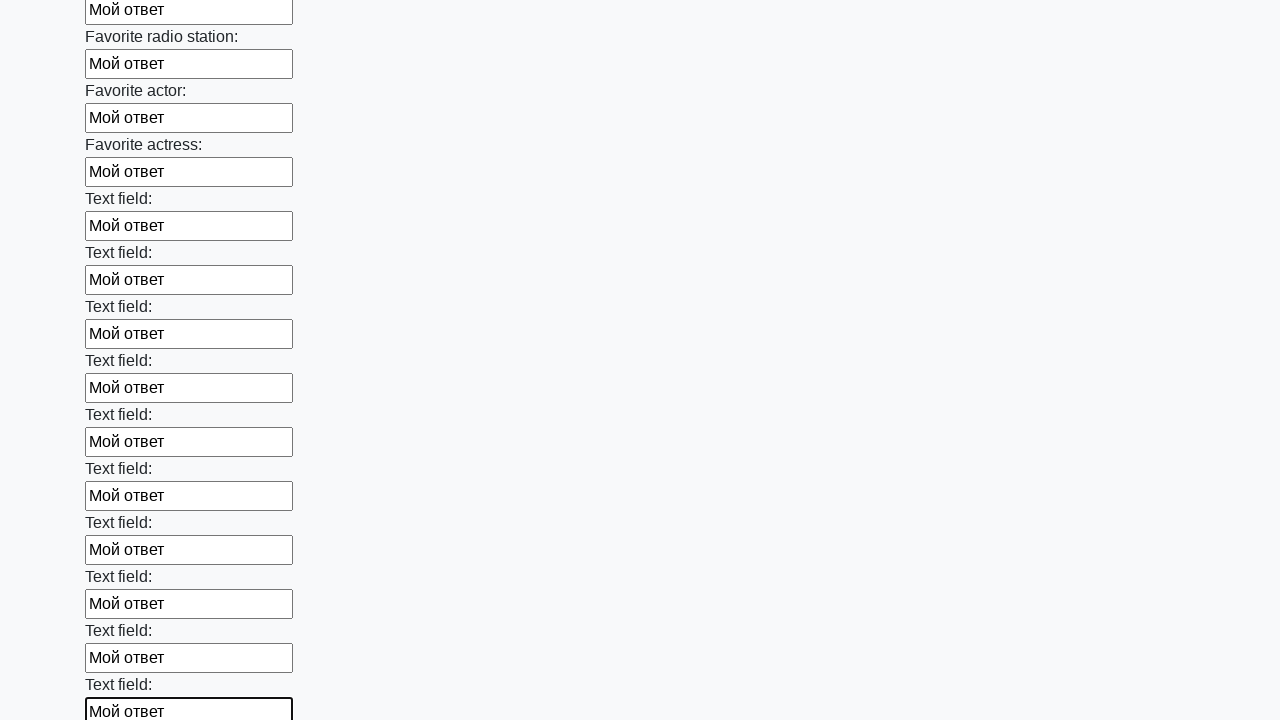

Filled input field with 'Мой ответ' on input >> nth=36
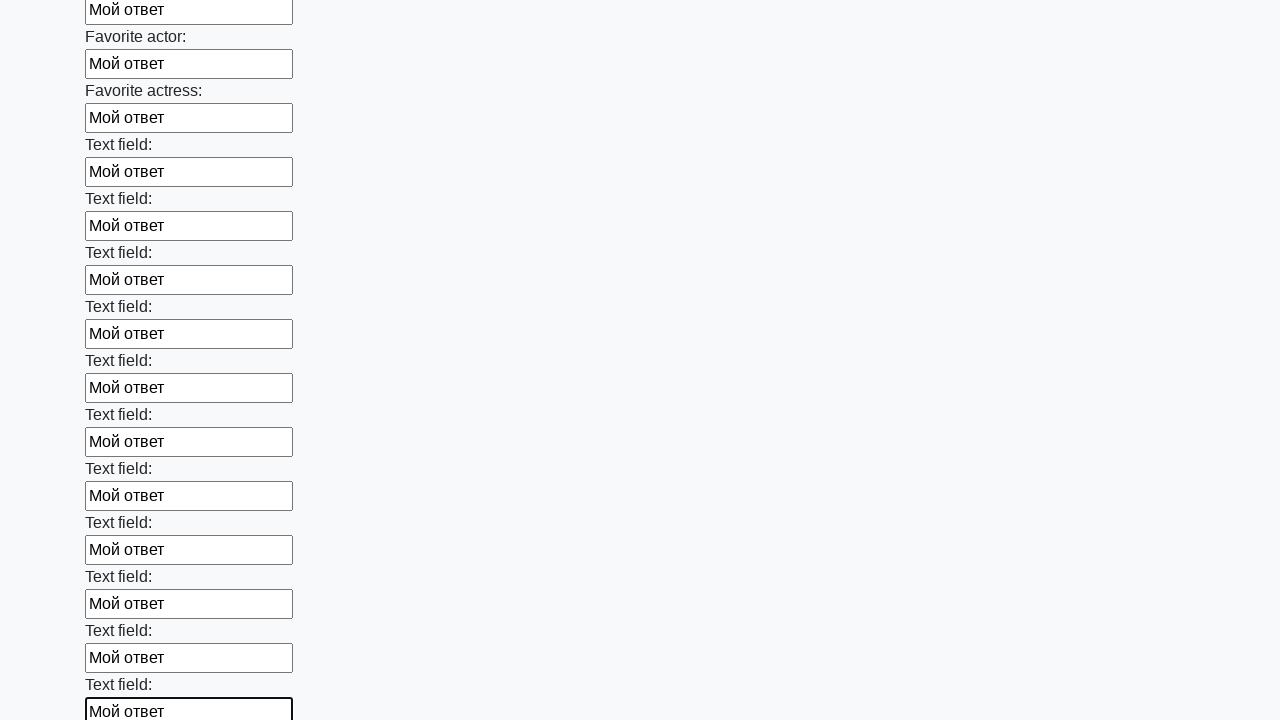

Filled input field with 'Мой ответ' on input >> nth=37
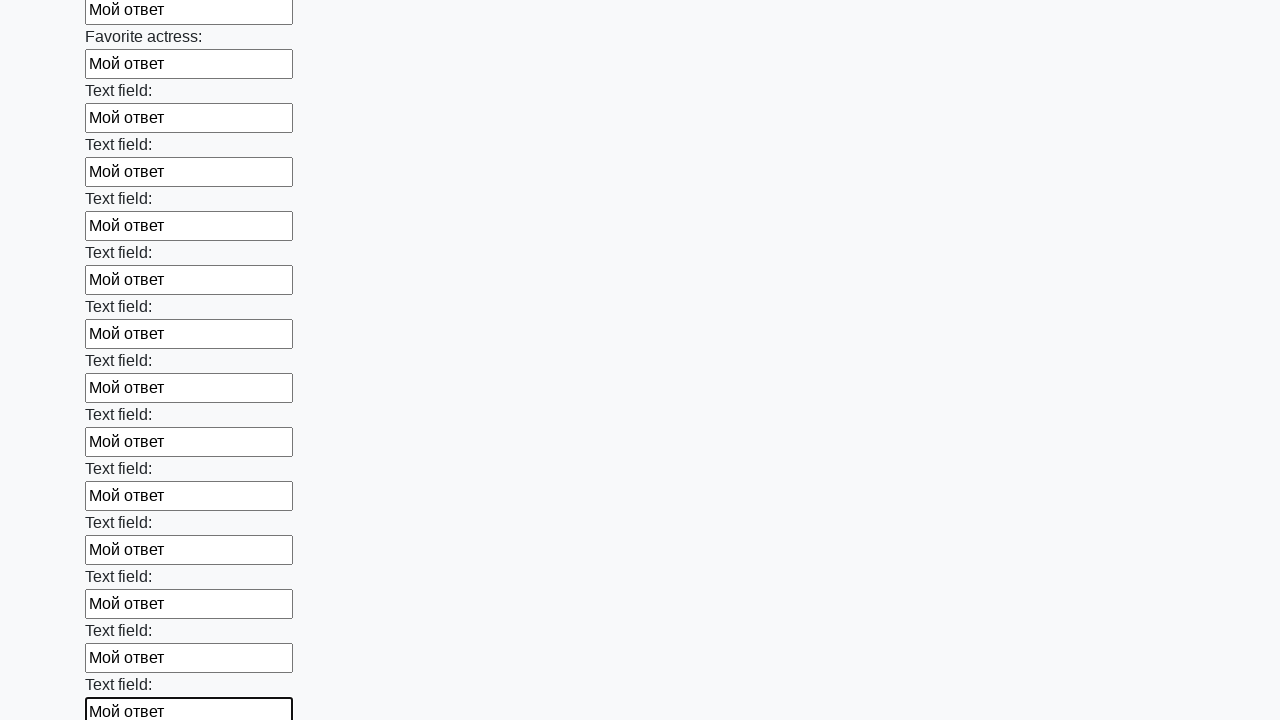

Filled input field with 'Мой ответ' on input >> nth=38
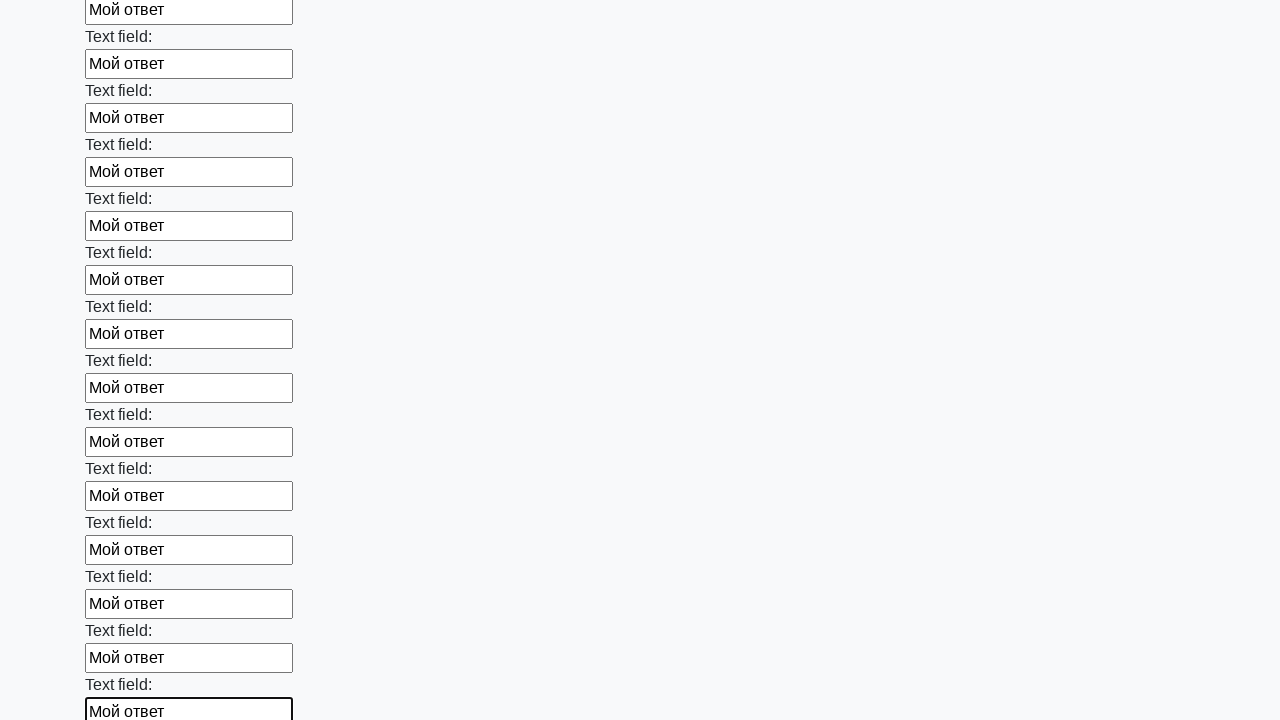

Filled input field with 'Мой ответ' on input >> nth=39
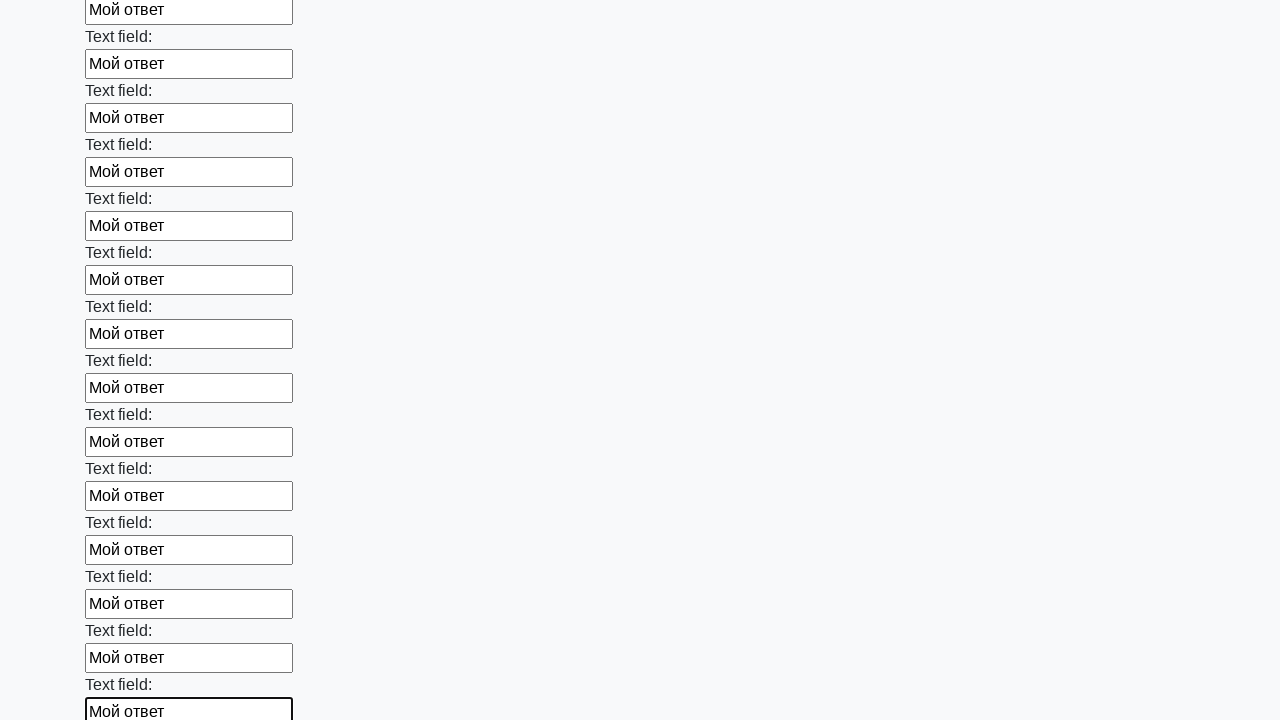

Filled input field with 'Мой ответ' on input >> nth=40
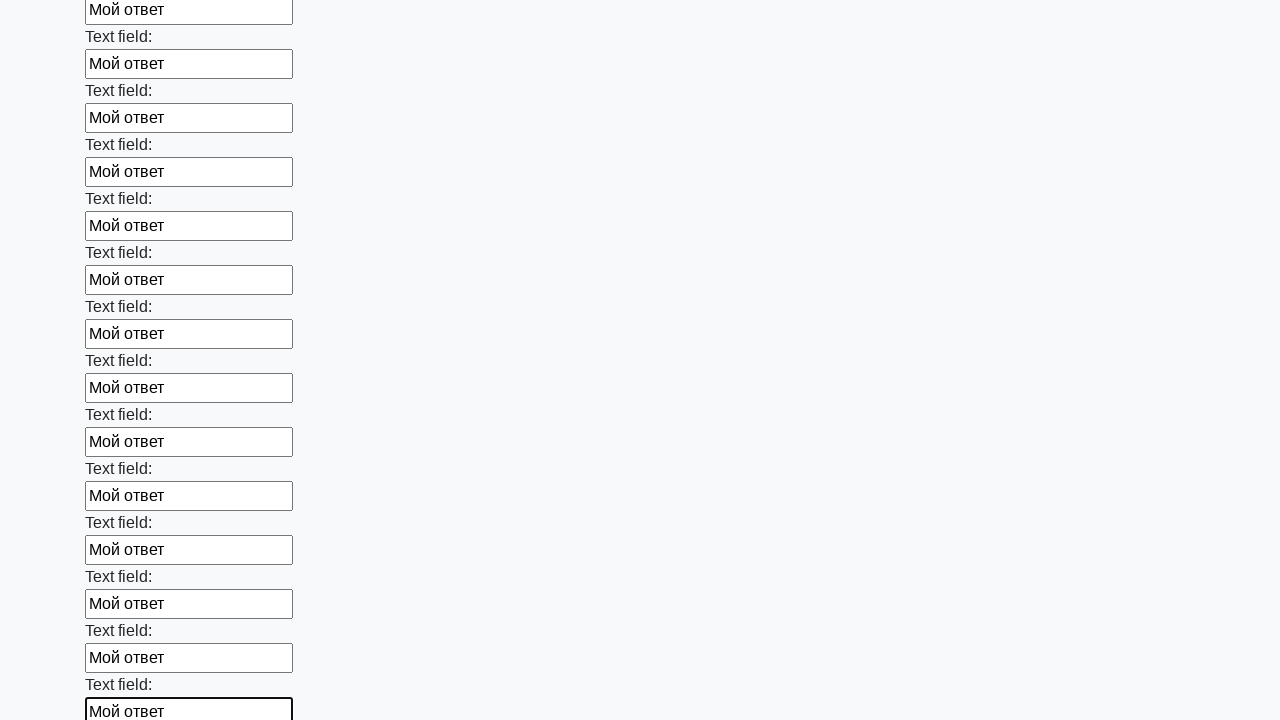

Filled input field with 'Мой ответ' on input >> nth=41
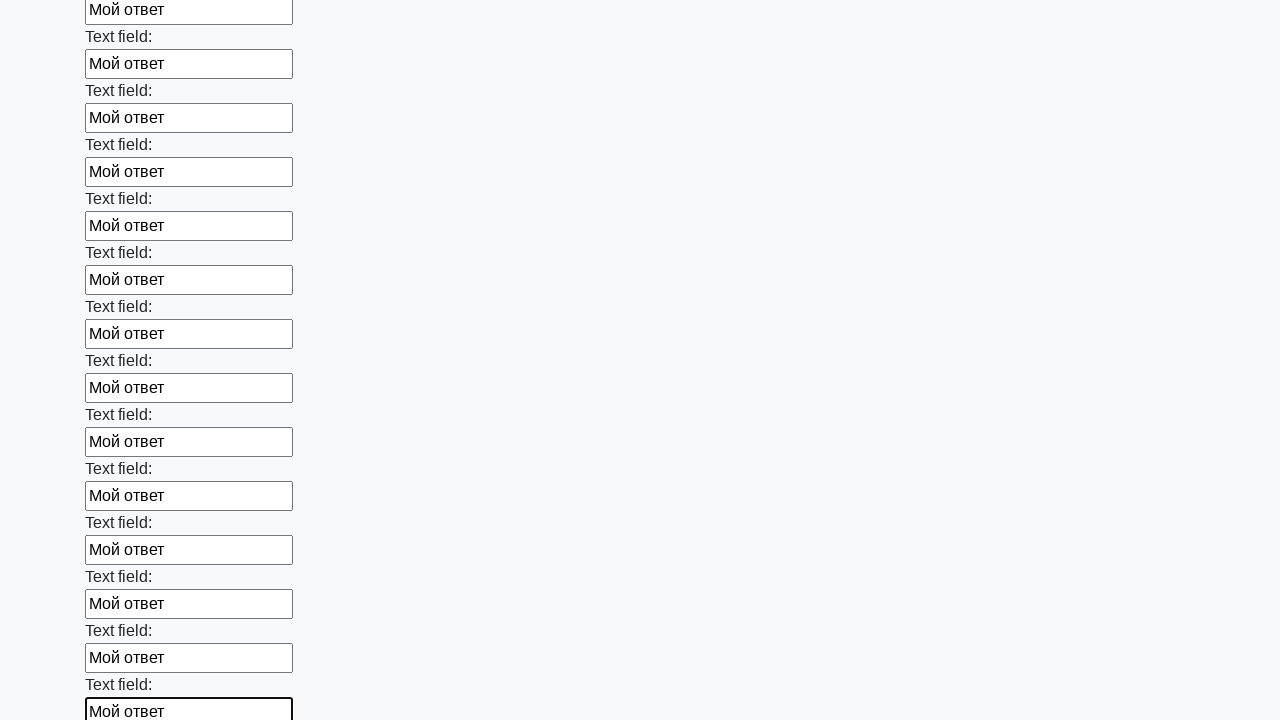

Filled input field with 'Мой ответ' on input >> nth=42
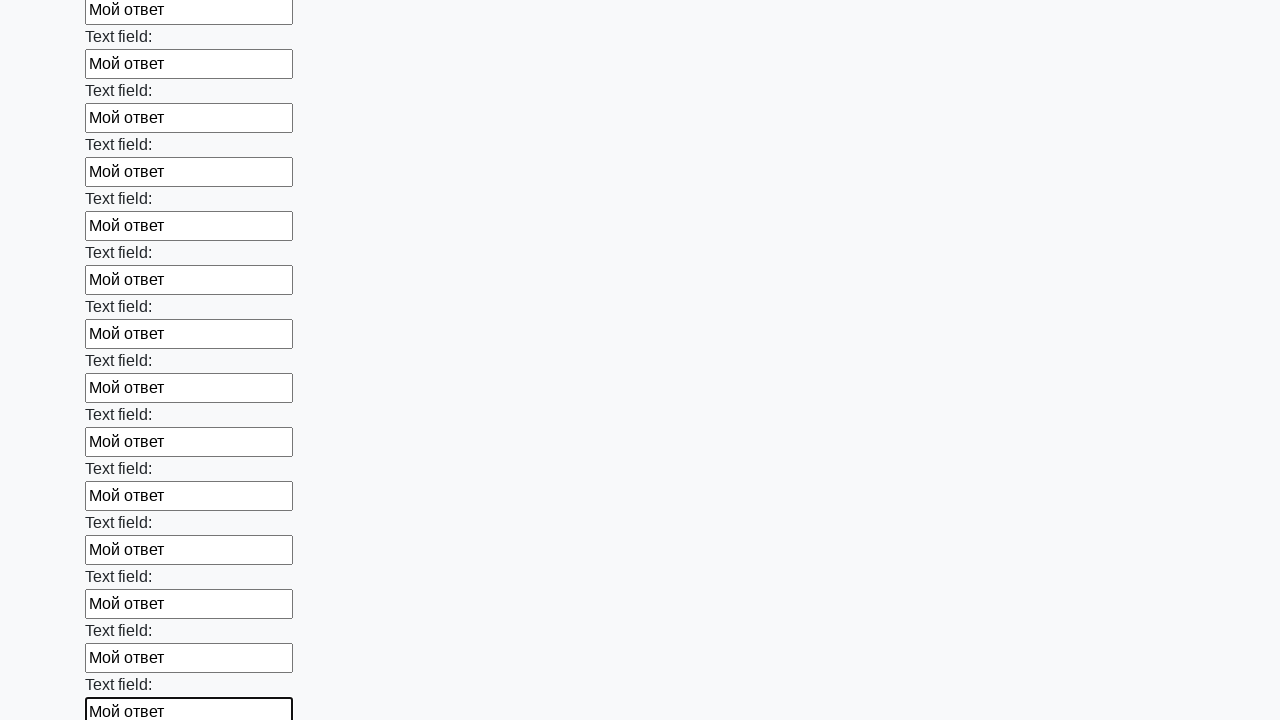

Filled input field with 'Мой ответ' on input >> nth=43
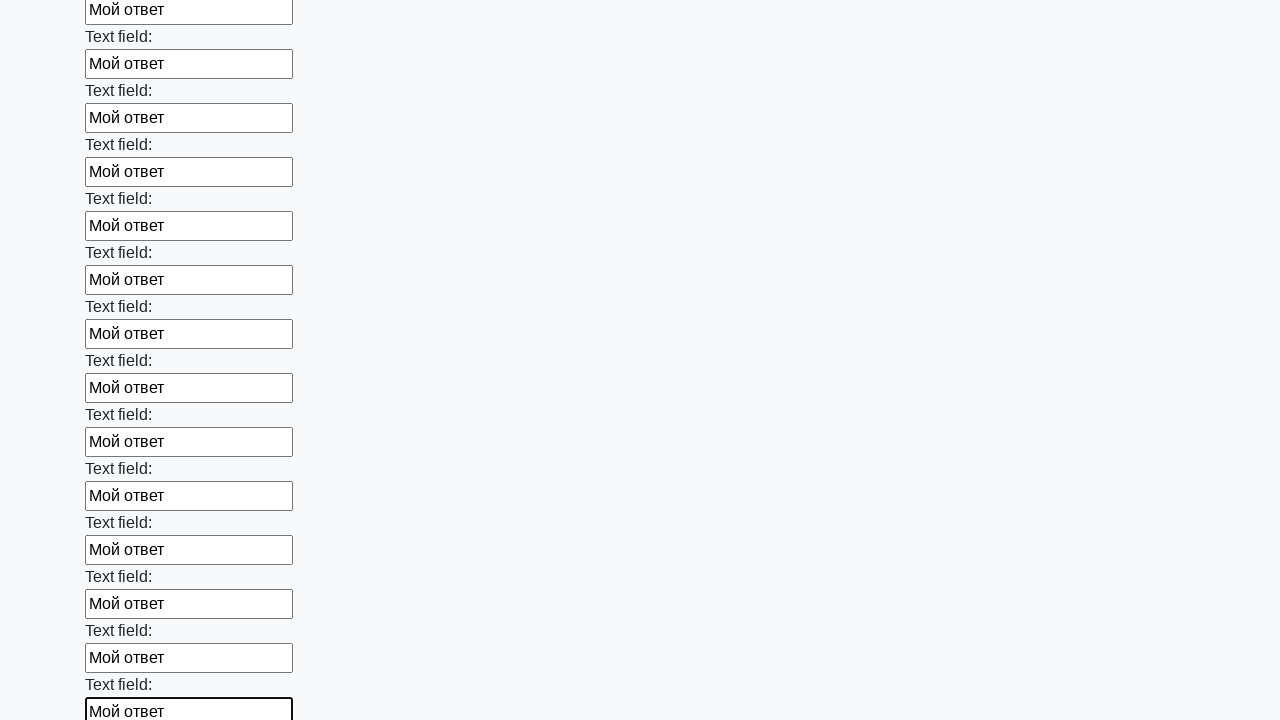

Filled input field with 'Мой ответ' on input >> nth=44
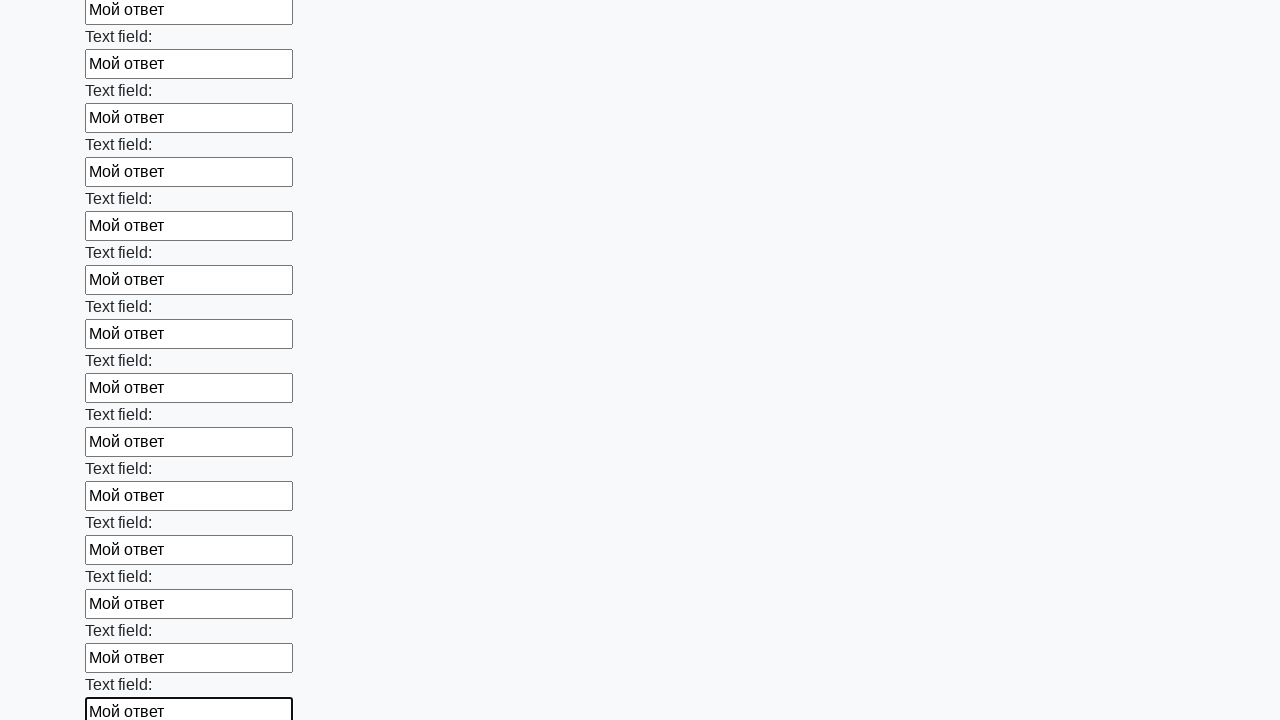

Filled input field with 'Мой ответ' on input >> nth=45
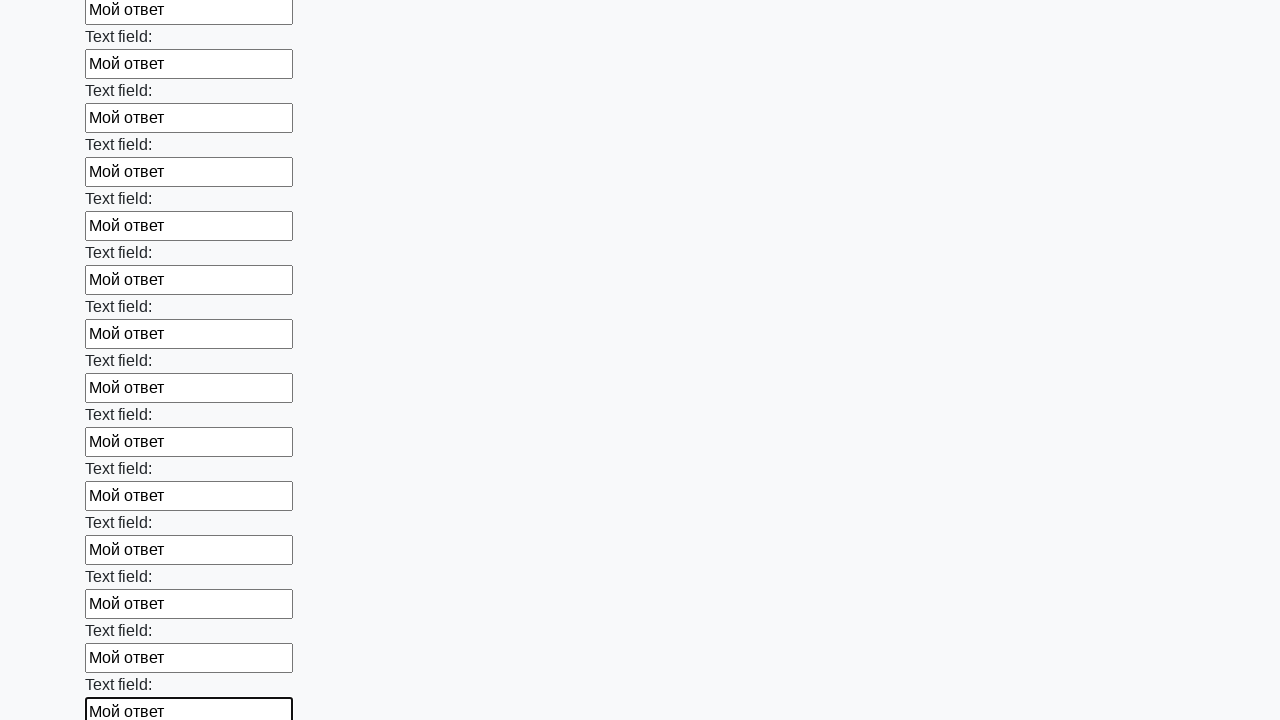

Filled input field with 'Мой ответ' on input >> nth=46
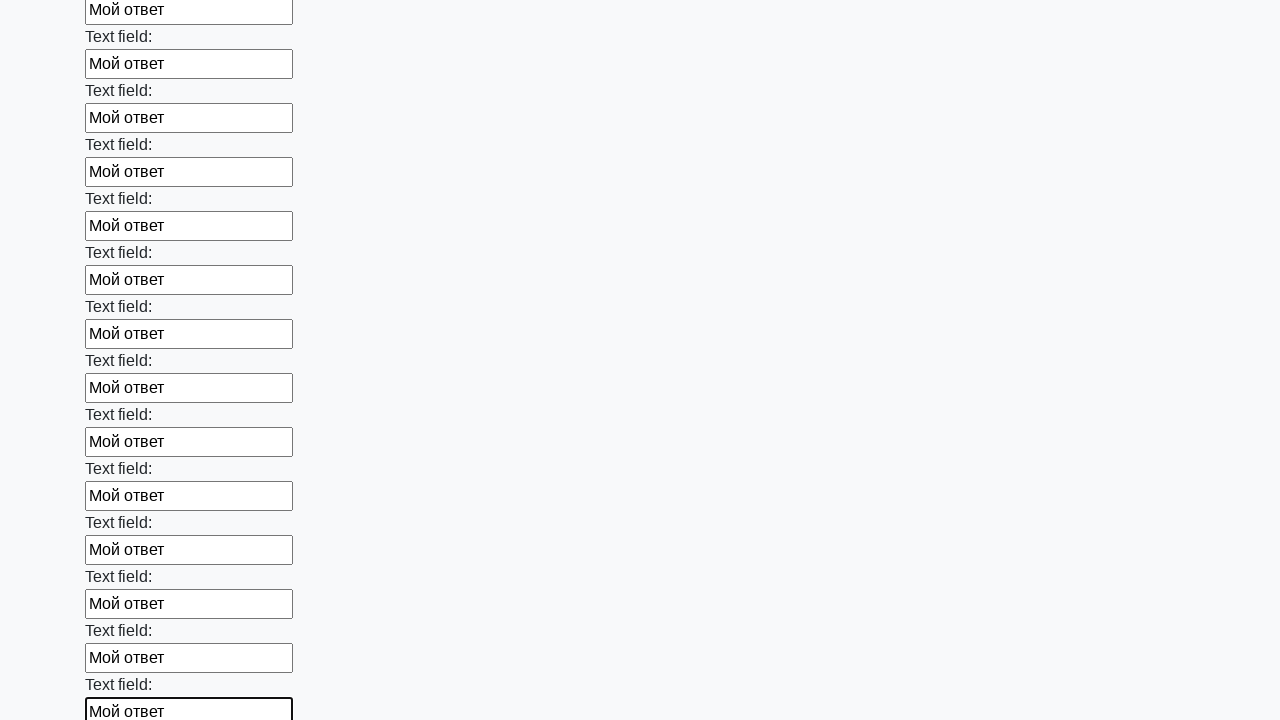

Filled input field with 'Мой ответ' on input >> nth=47
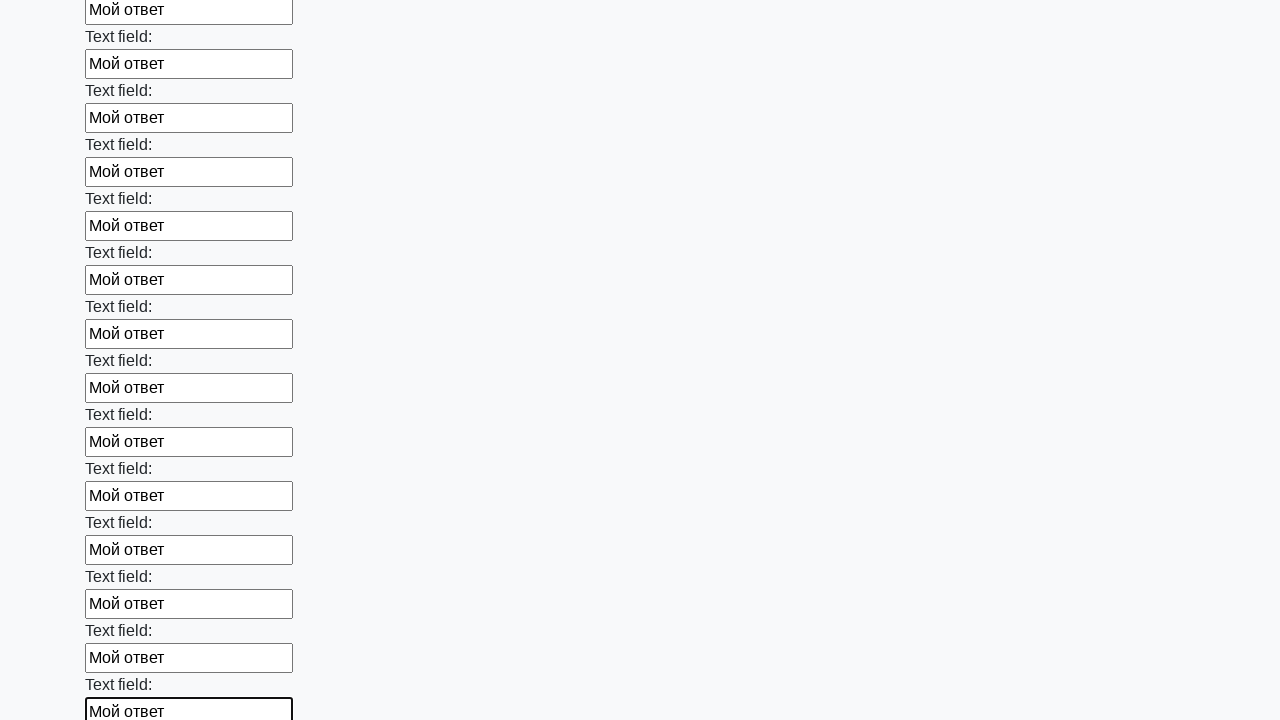

Filled input field with 'Мой ответ' on input >> nth=48
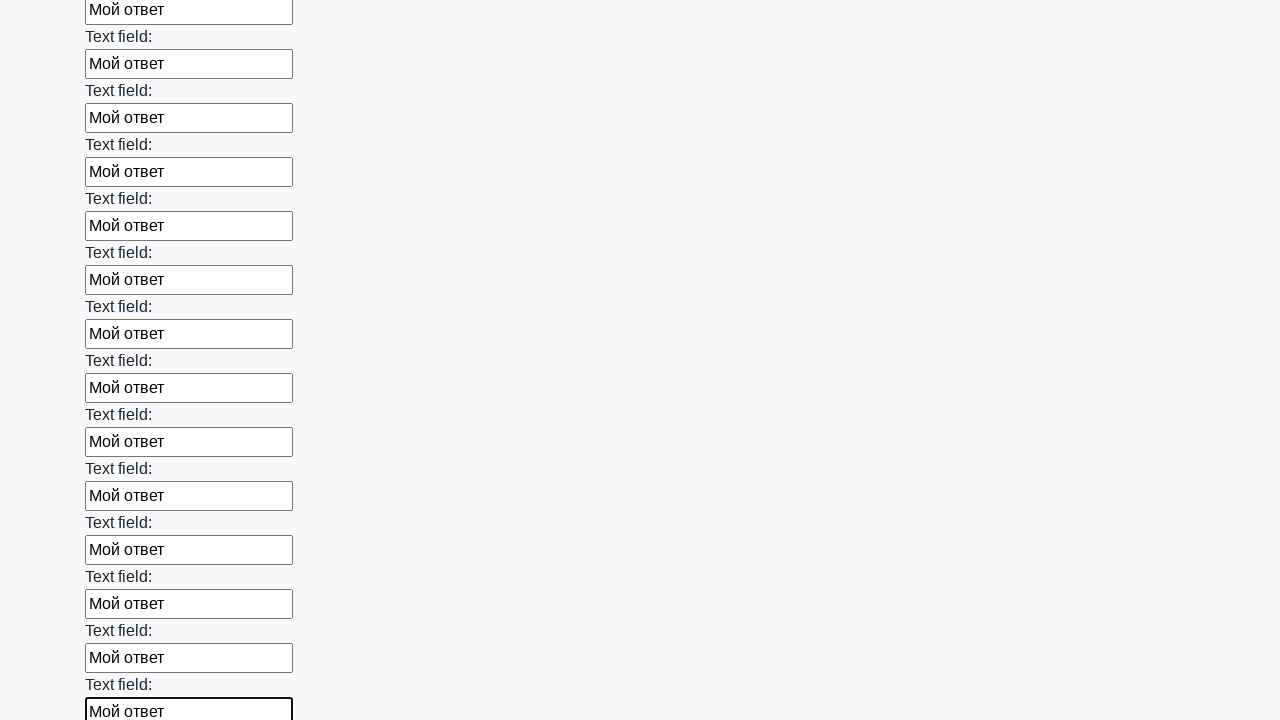

Filled input field with 'Мой ответ' on input >> nth=49
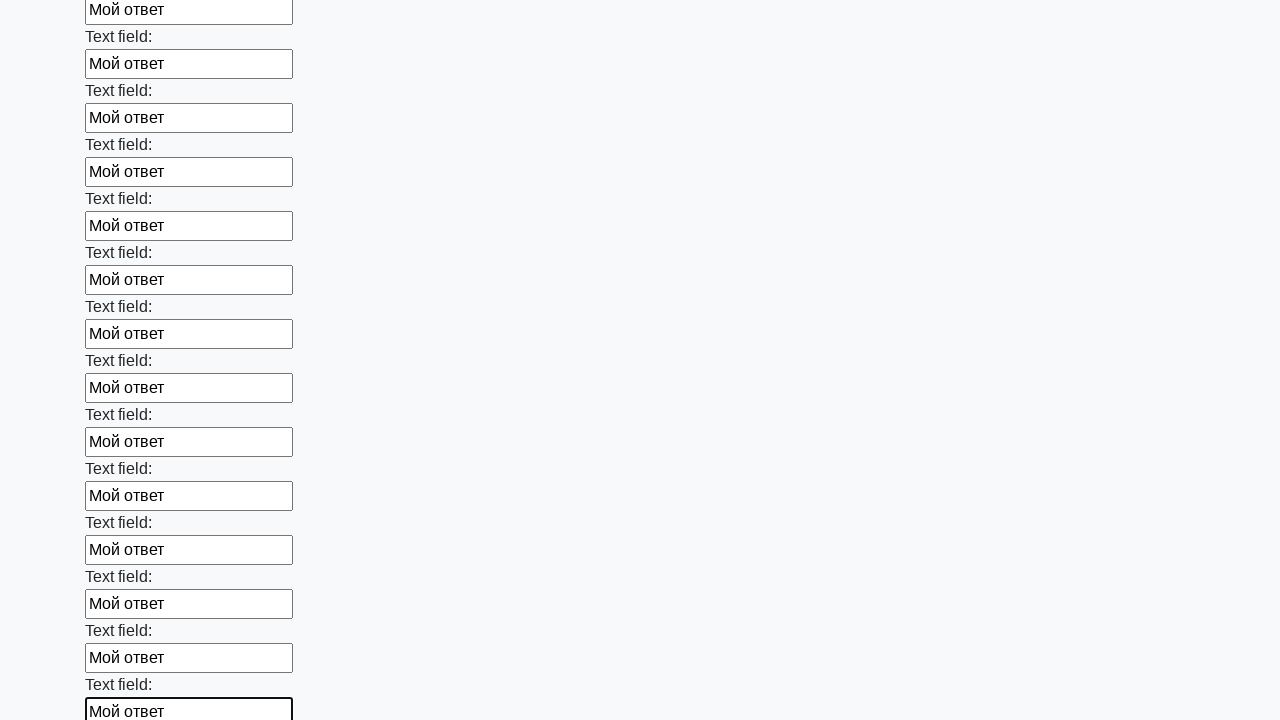

Filled input field with 'Мой ответ' on input >> nth=50
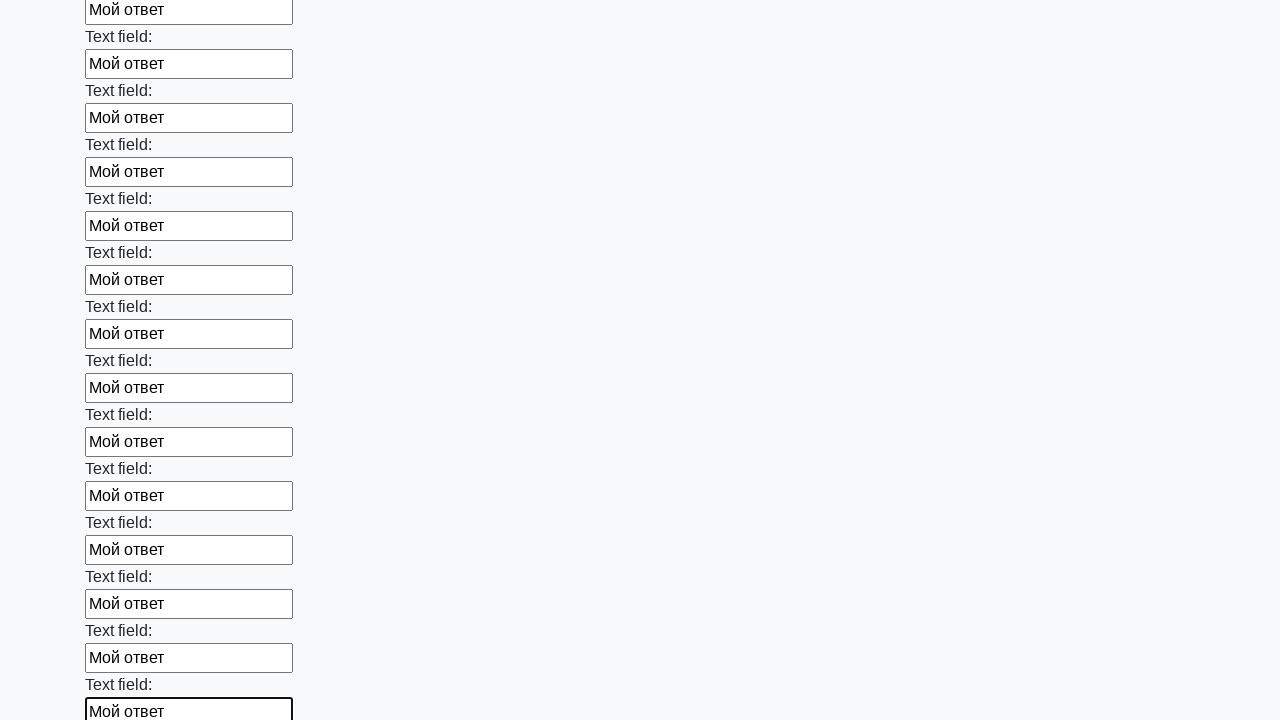

Filled input field with 'Мой ответ' on input >> nth=51
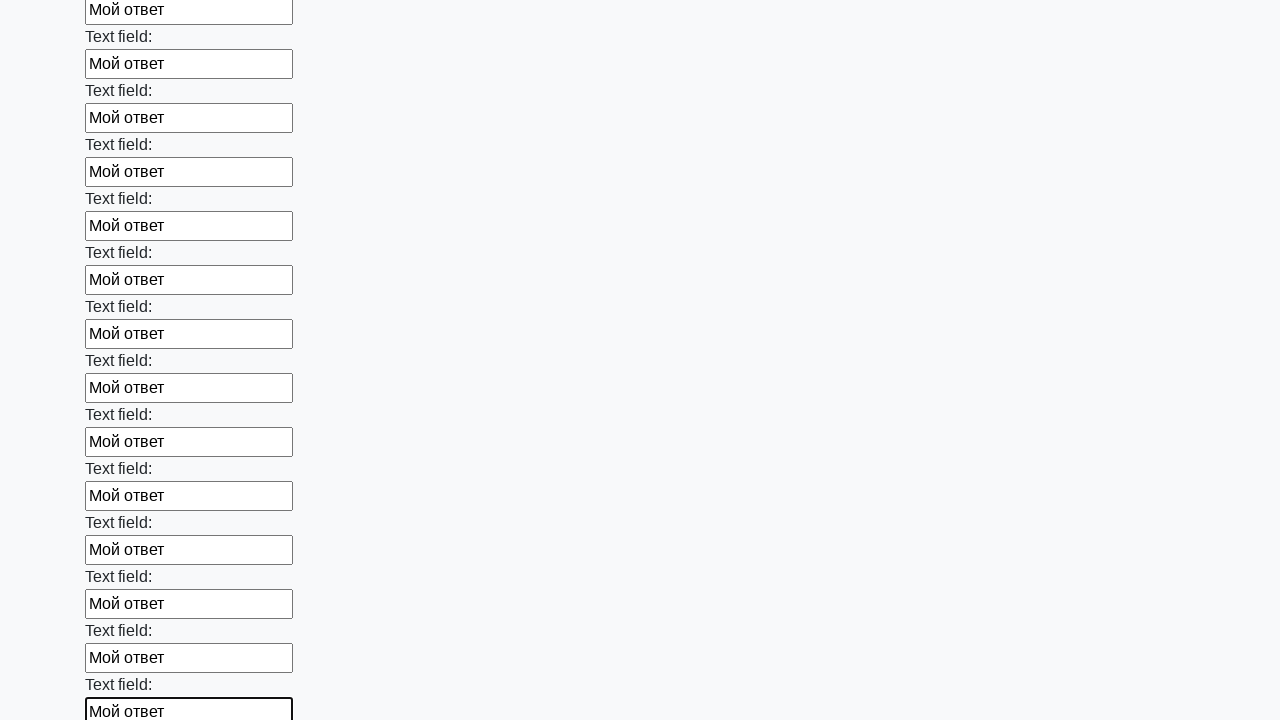

Filled input field with 'Мой ответ' on input >> nth=52
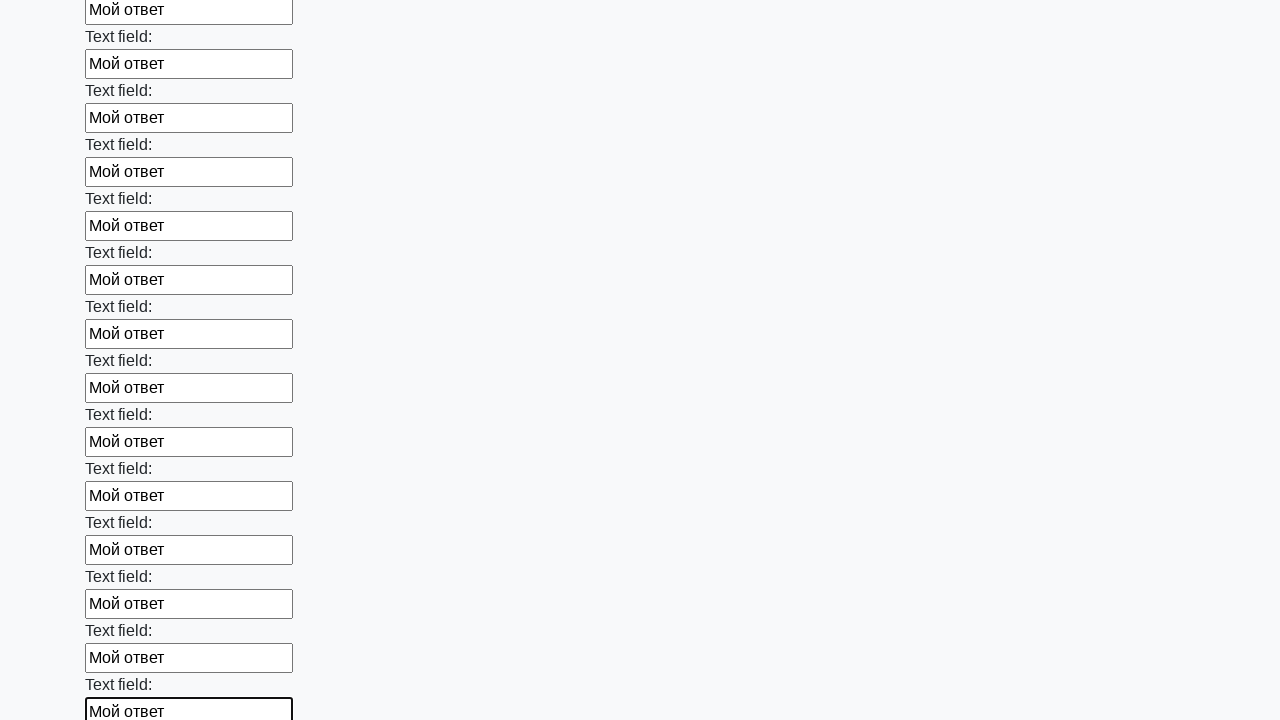

Filled input field with 'Мой ответ' on input >> nth=53
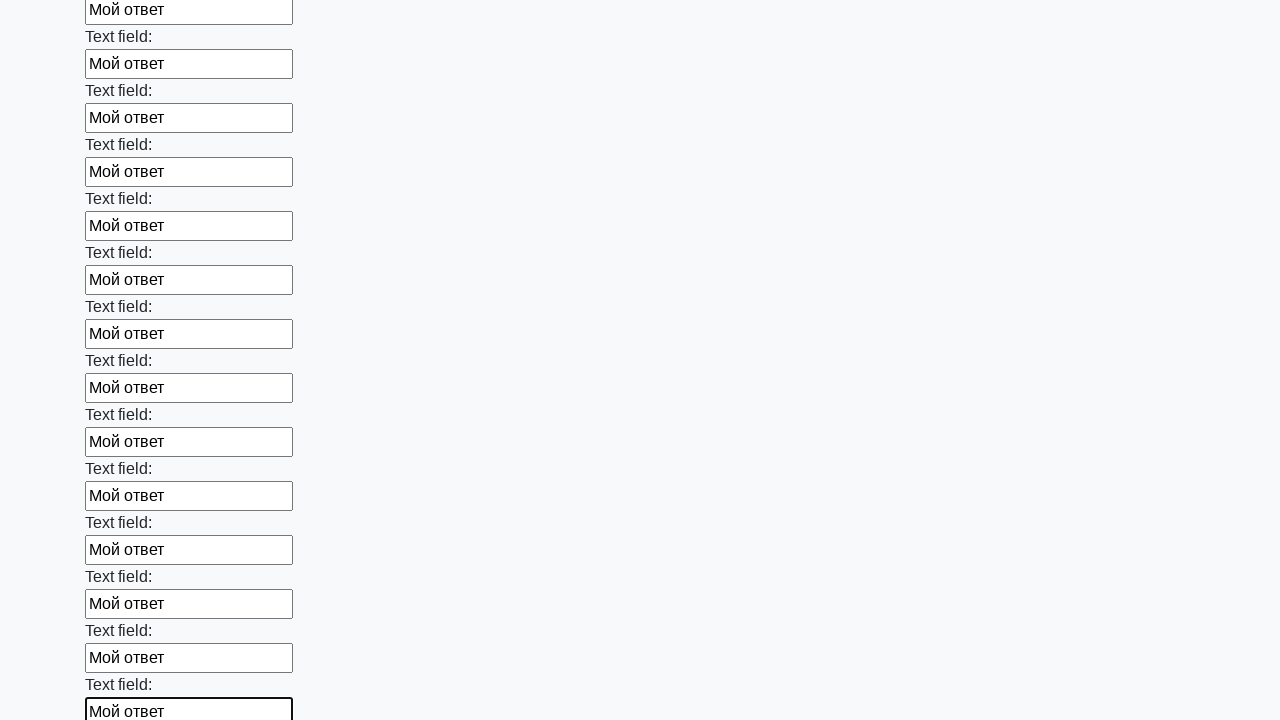

Filled input field with 'Мой ответ' on input >> nth=54
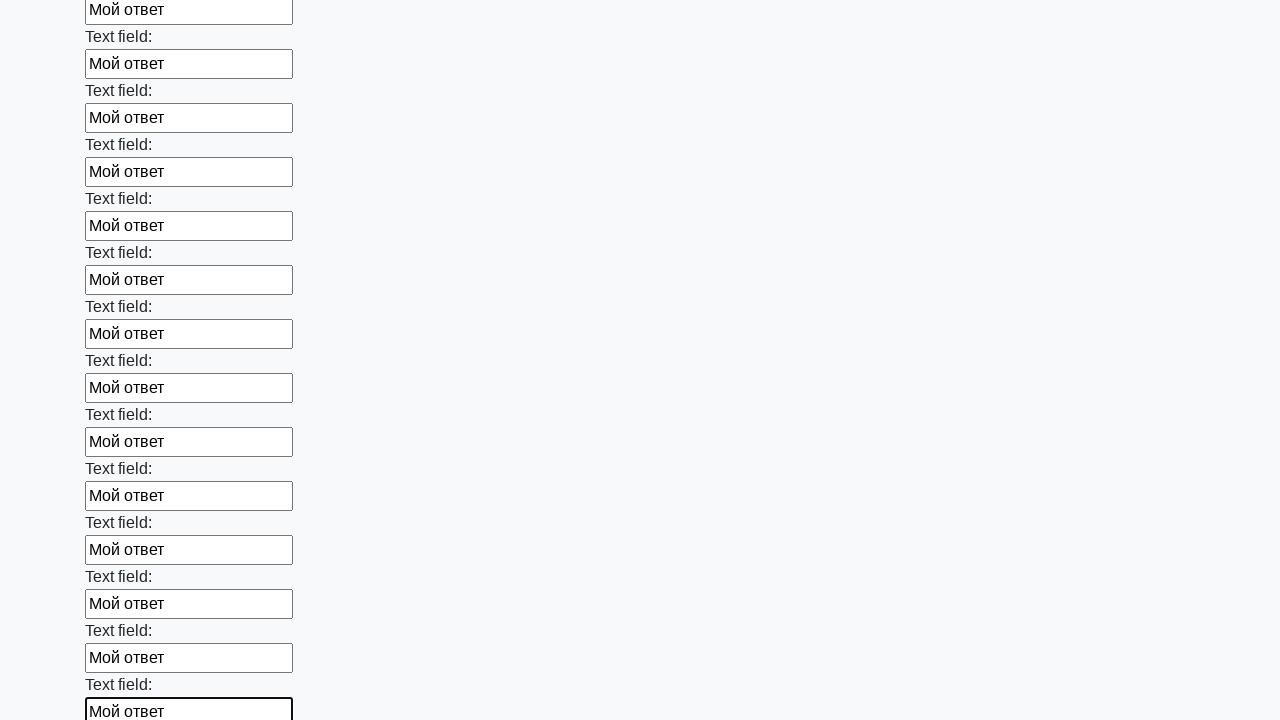

Filled input field with 'Мой ответ' on input >> nth=55
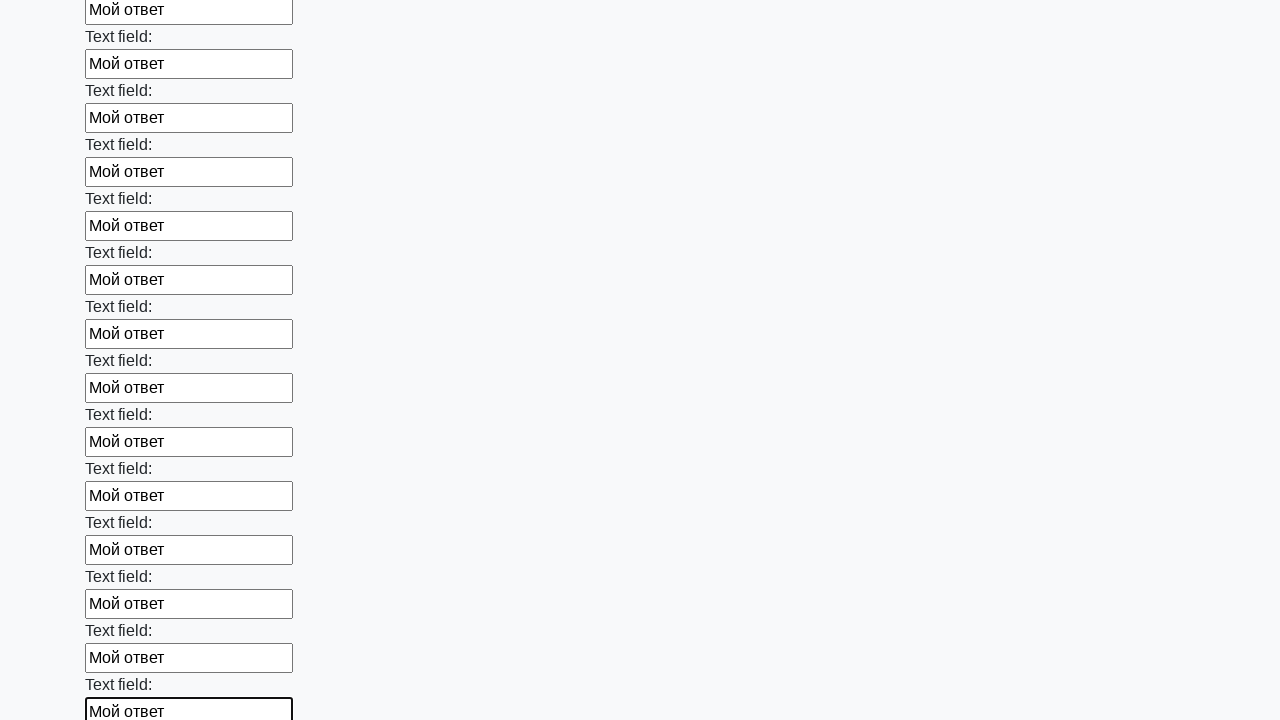

Filled input field with 'Мой ответ' on input >> nth=56
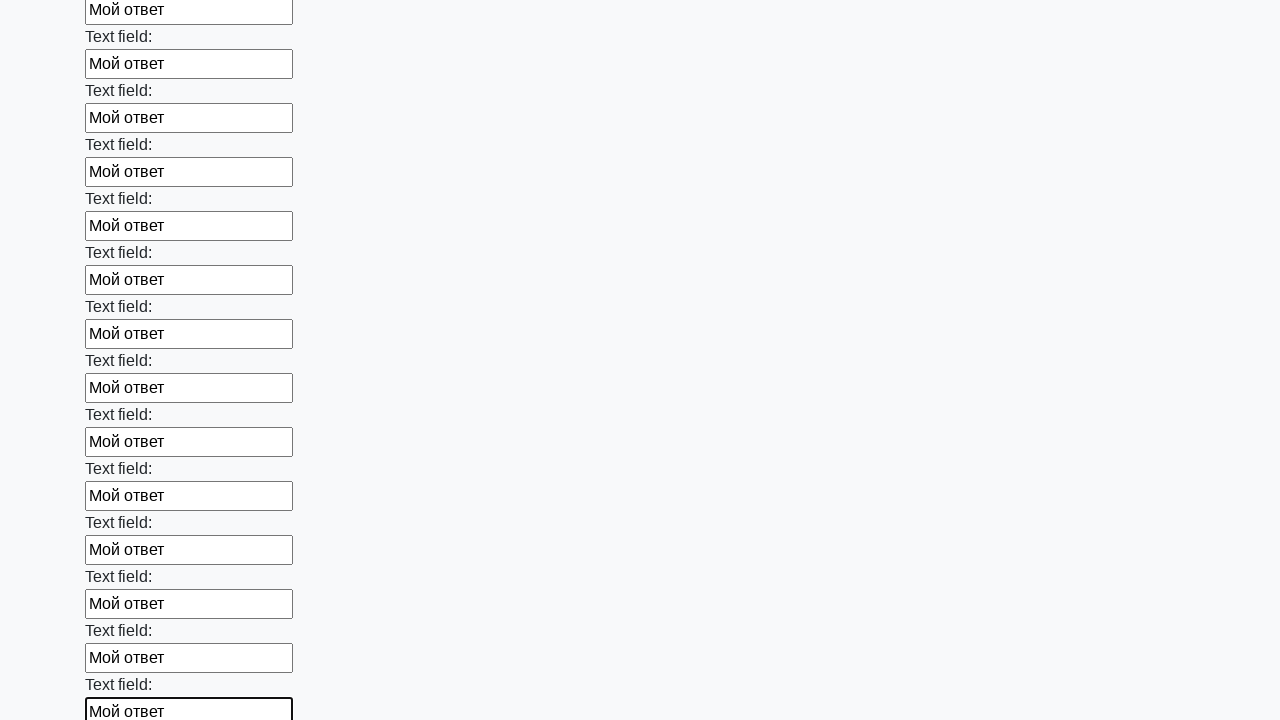

Filled input field with 'Мой ответ' on input >> nth=57
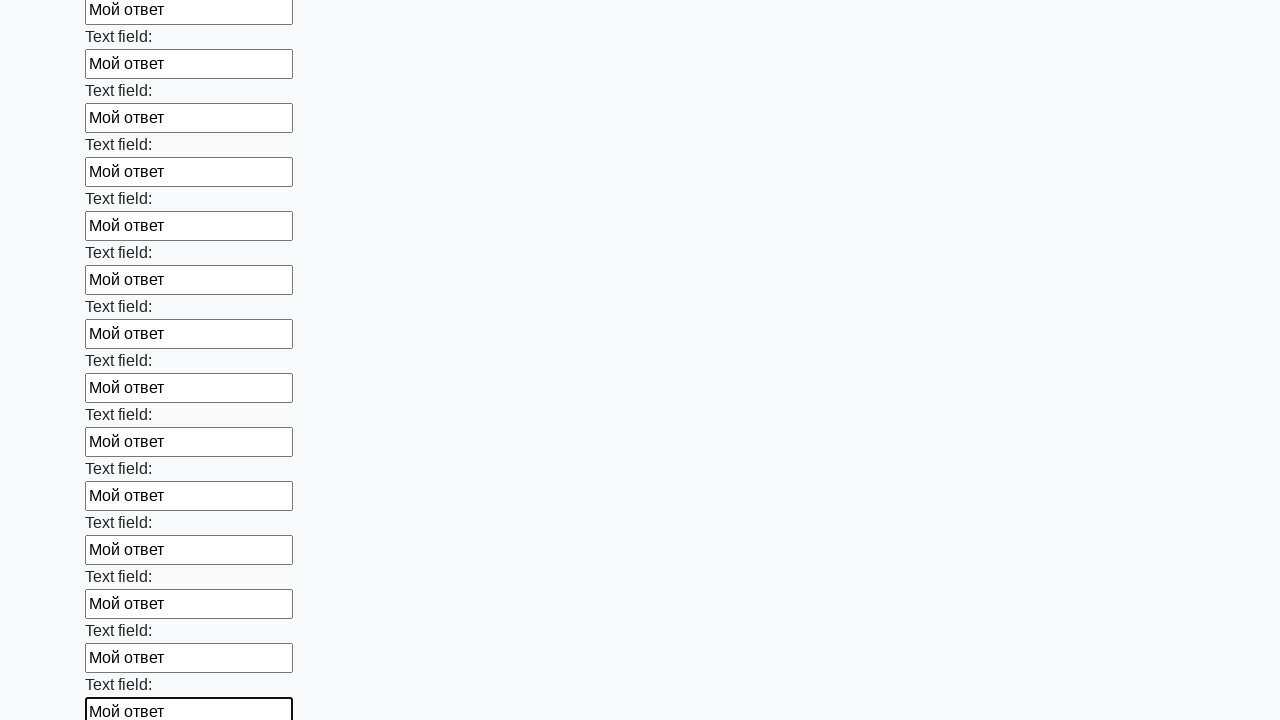

Filled input field with 'Мой ответ' on input >> nth=58
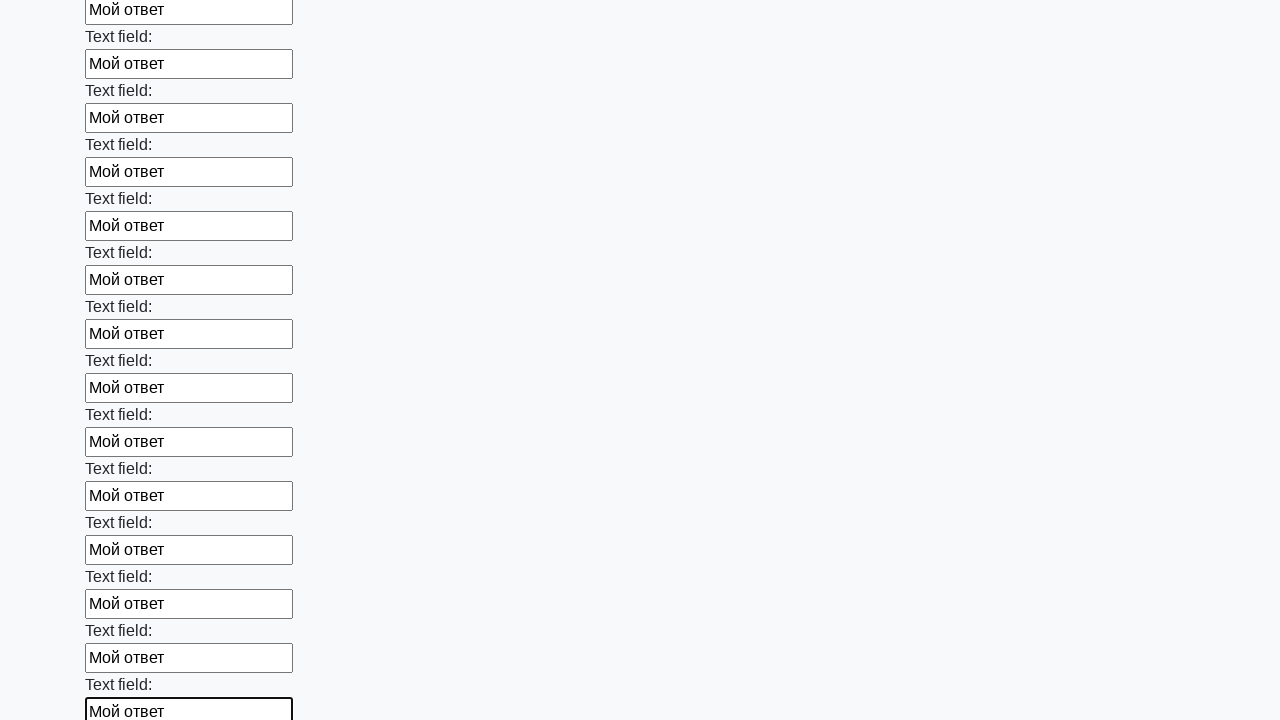

Filled input field with 'Мой ответ' on input >> nth=59
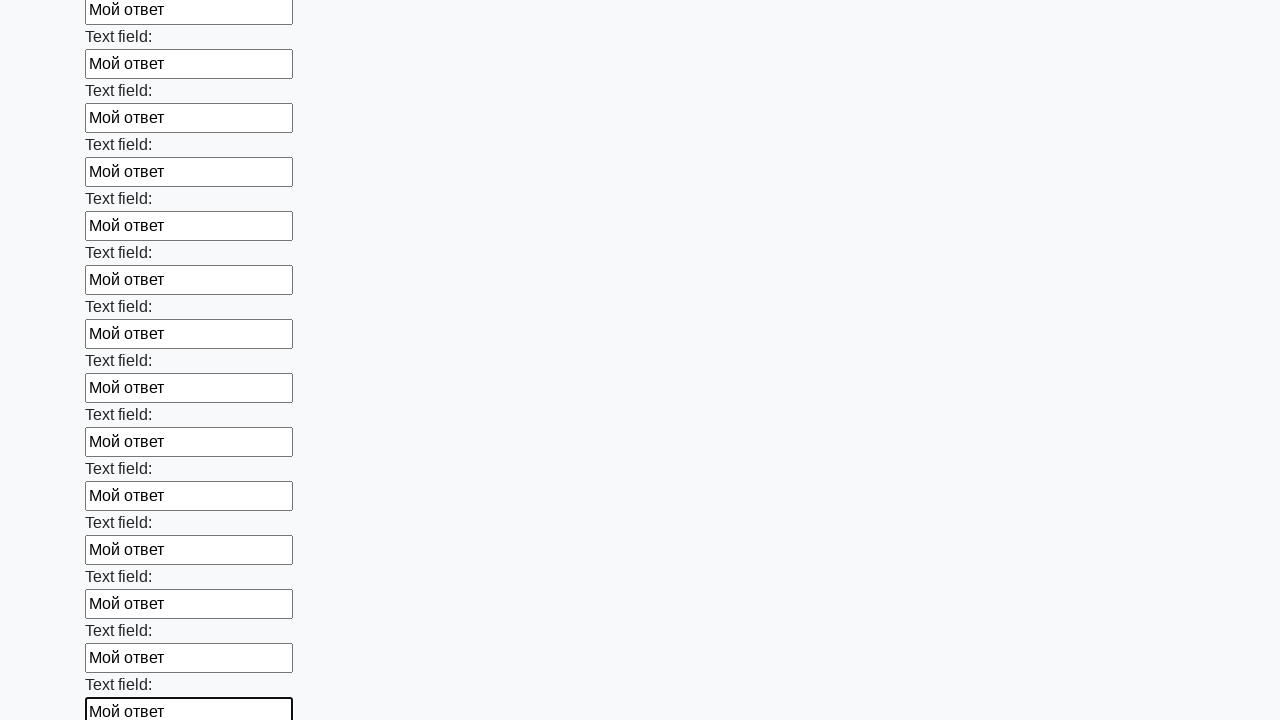

Filled input field with 'Мой ответ' on input >> nth=60
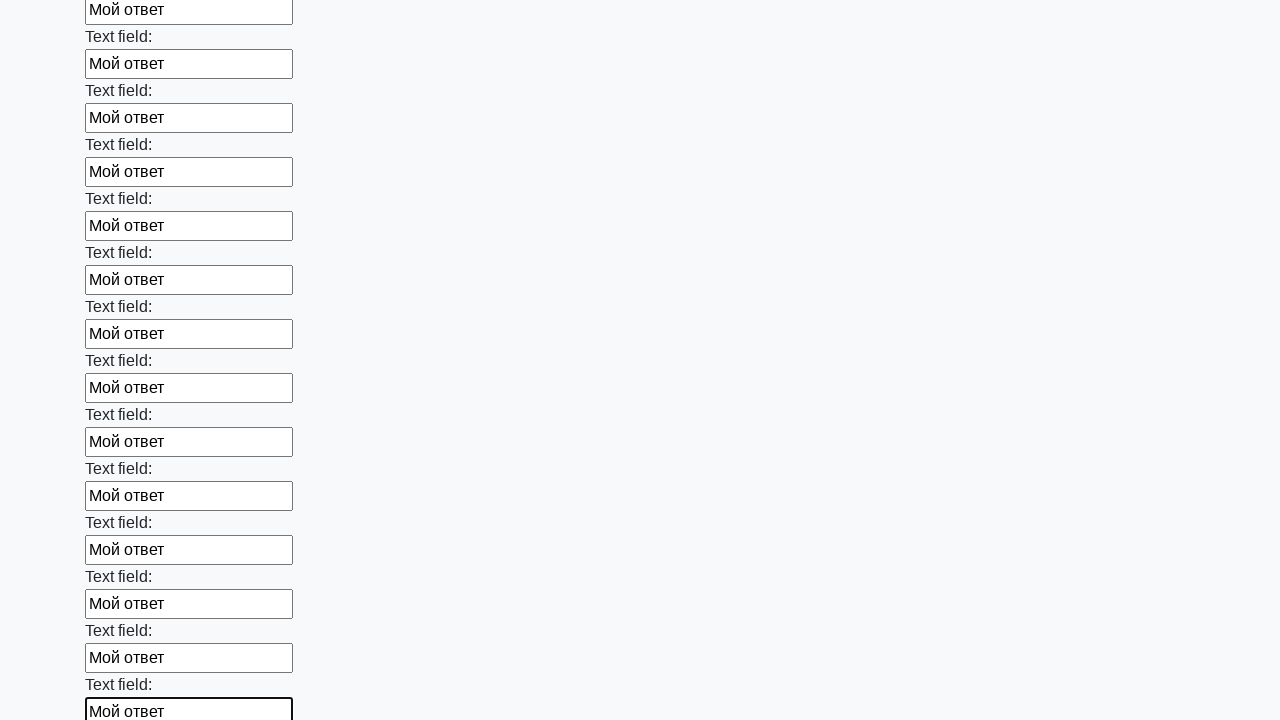

Filled input field with 'Мой ответ' on input >> nth=61
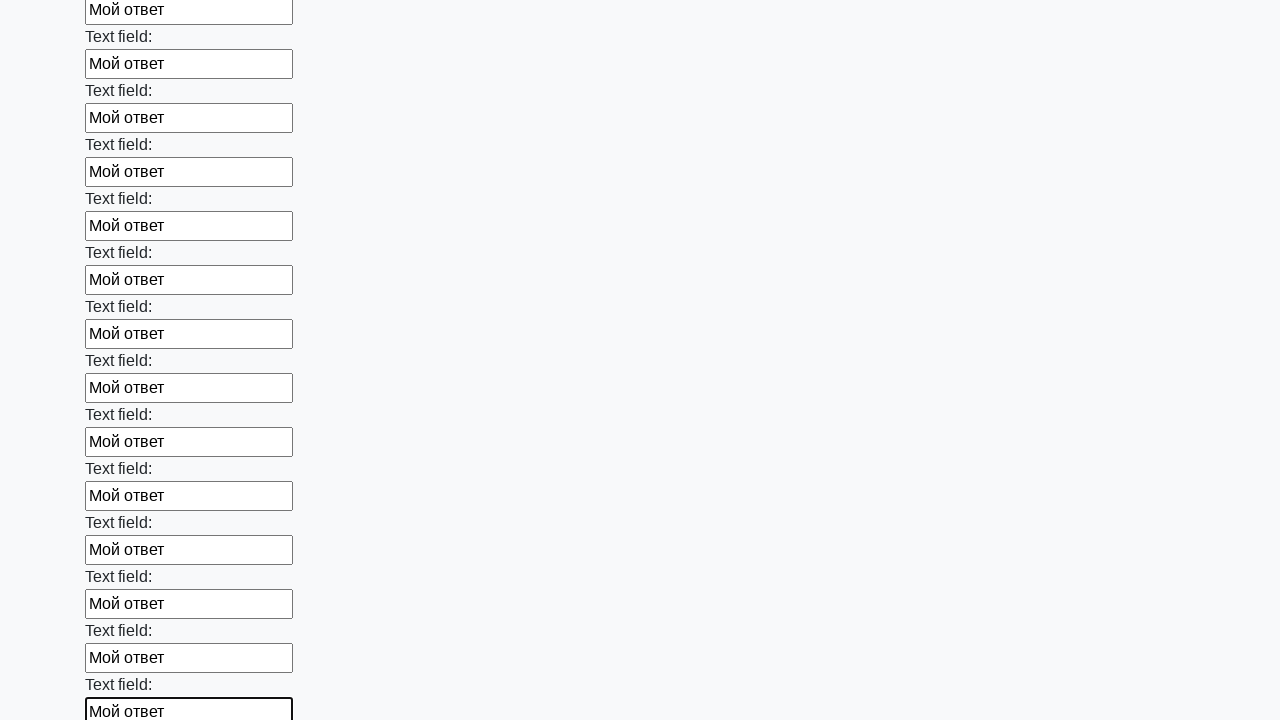

Filled input field with 'Мой ответ' on input >> nth=62
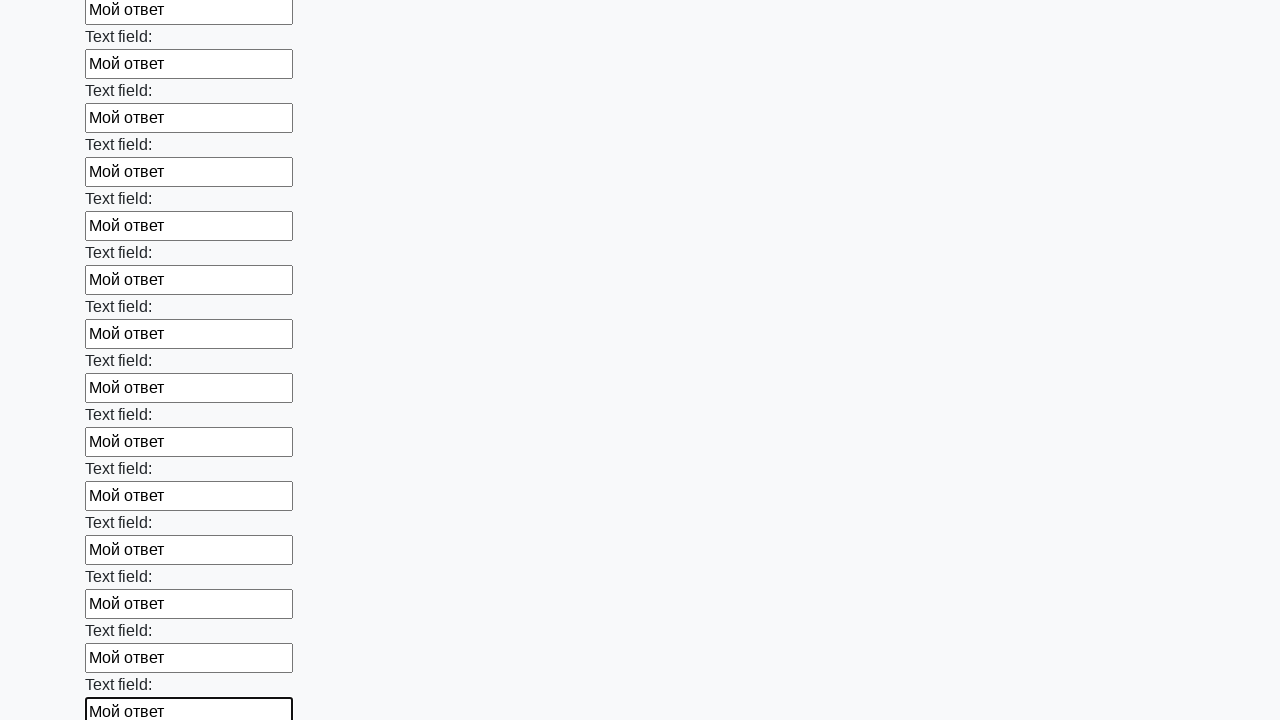

Filled input field with 'Мой ответ' on input >> nth=63
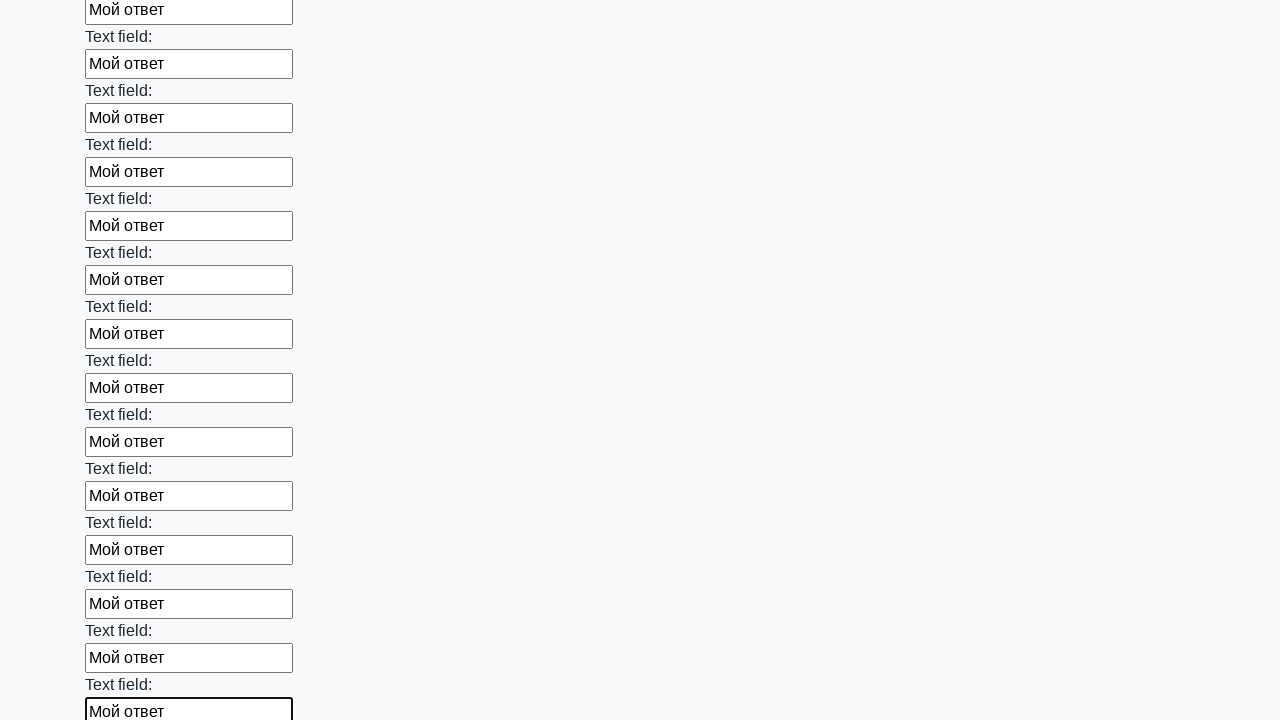

Filled input field with 'Мой ответ' on input >> nth=64
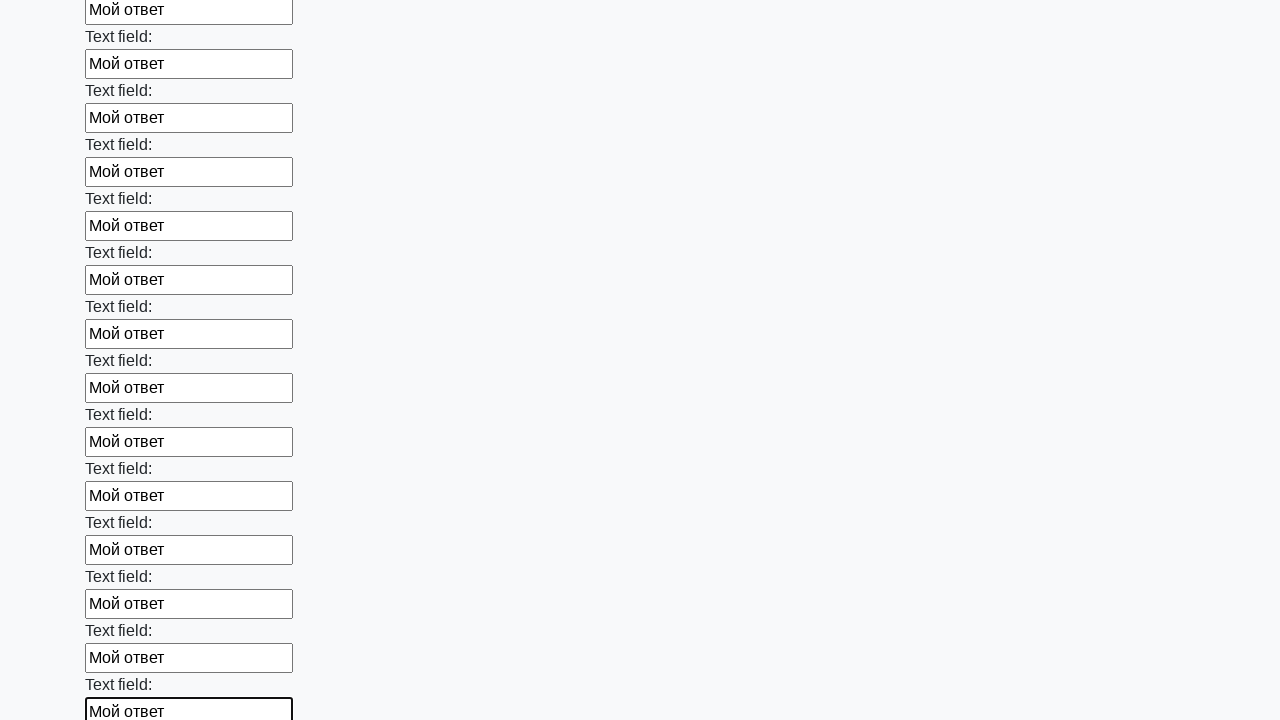

Filled input field with 'Мой ответ' on input >> nth=65
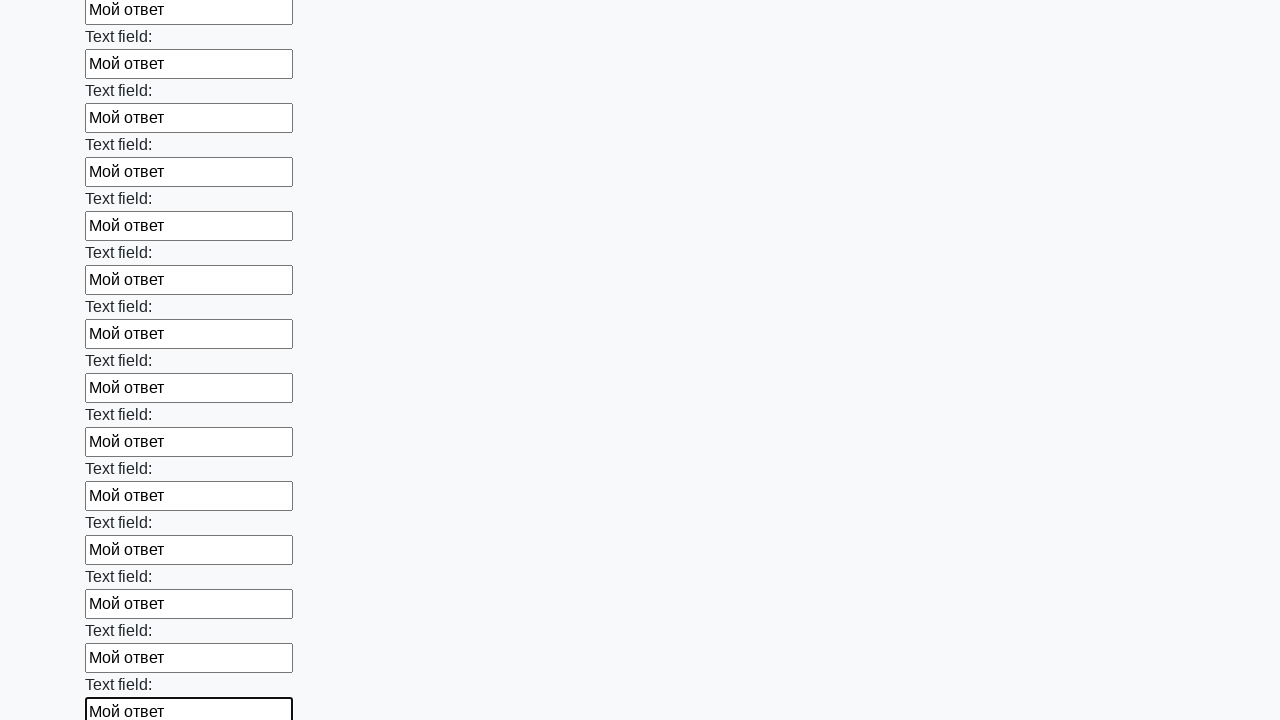

Filled input field with 'Мой ответ' on input >> nth=66
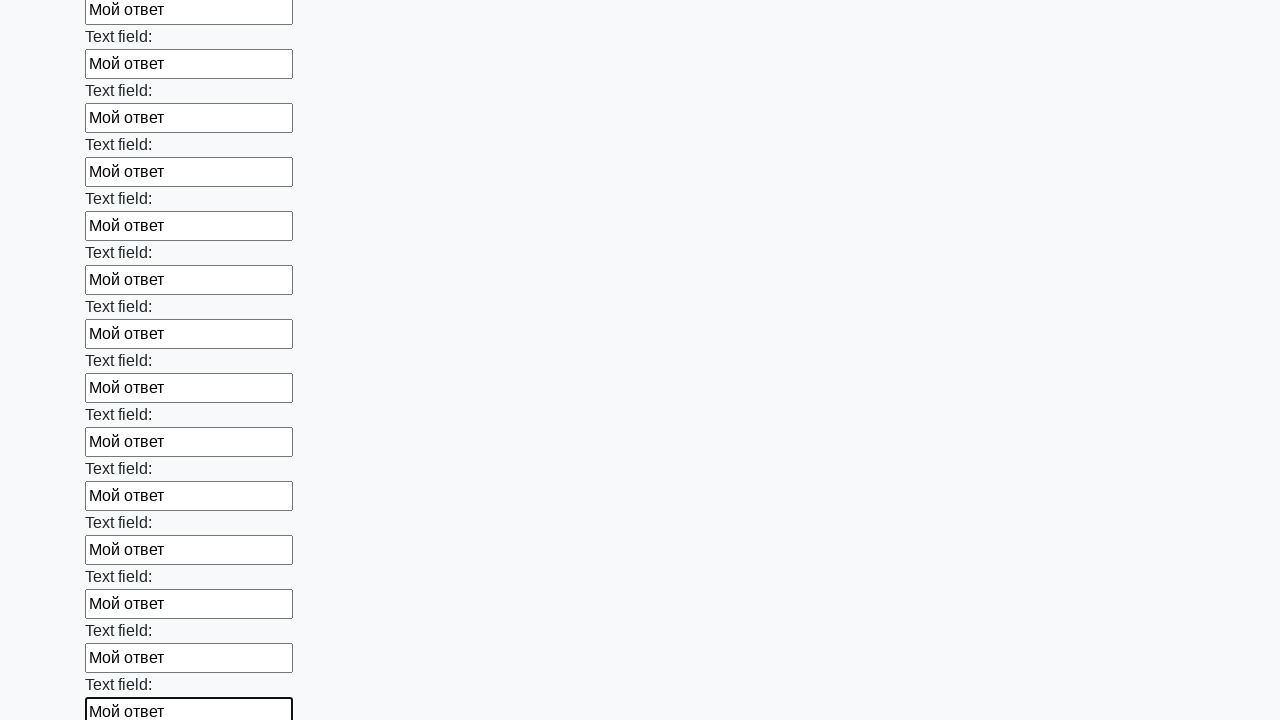

Filled input field with 'Мой ответ' on input >> nth=67
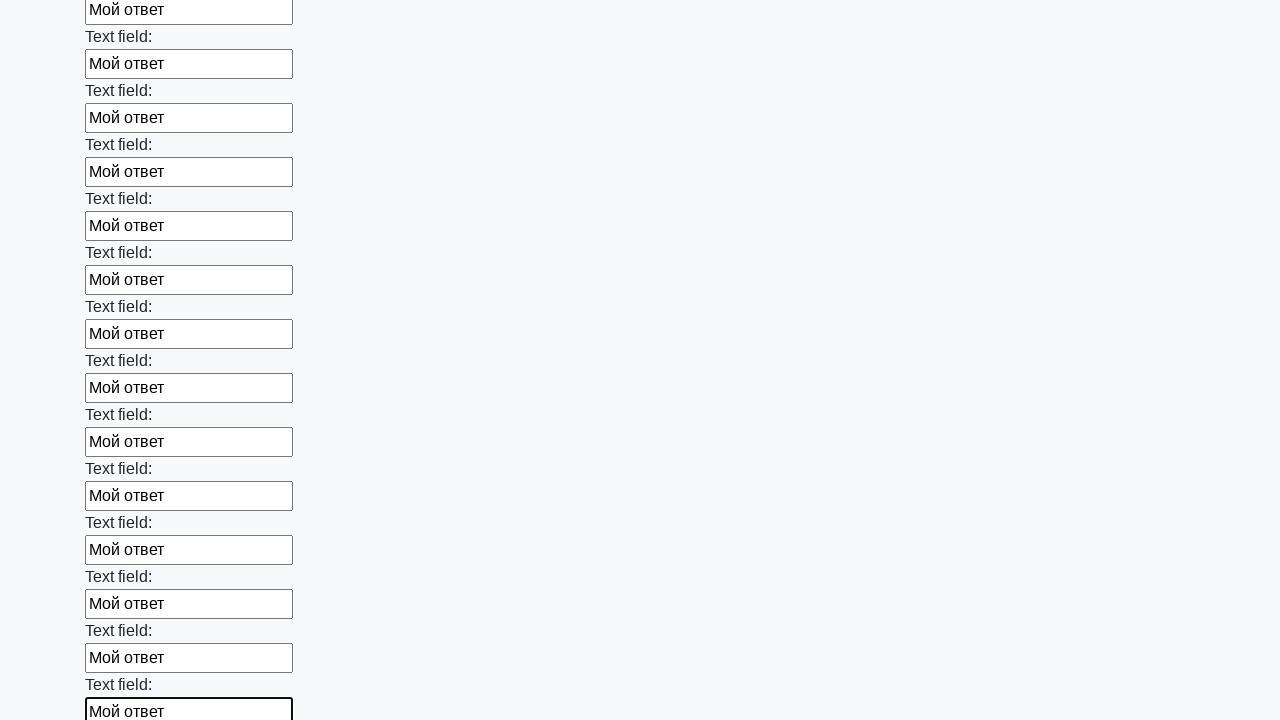

Filled input field with 'Мой ответ' on input >> nth=68
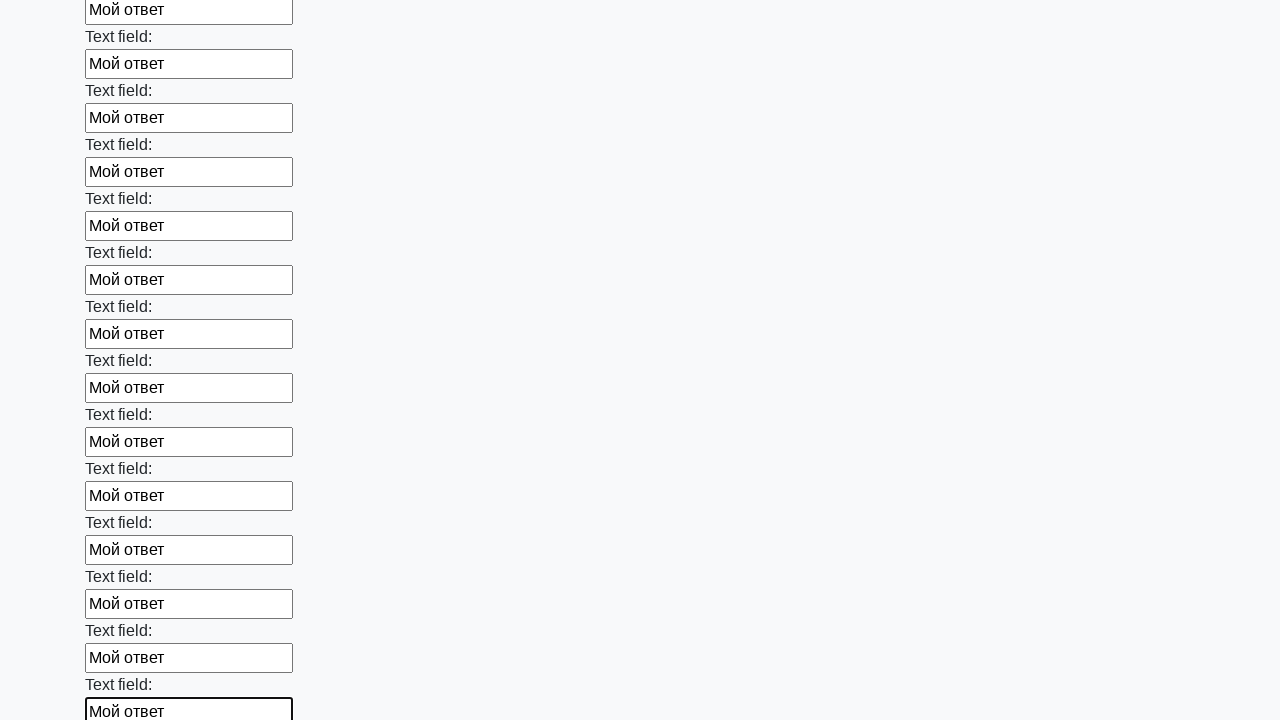

Filled input field with 'Мой ответ' on input >> nth=69
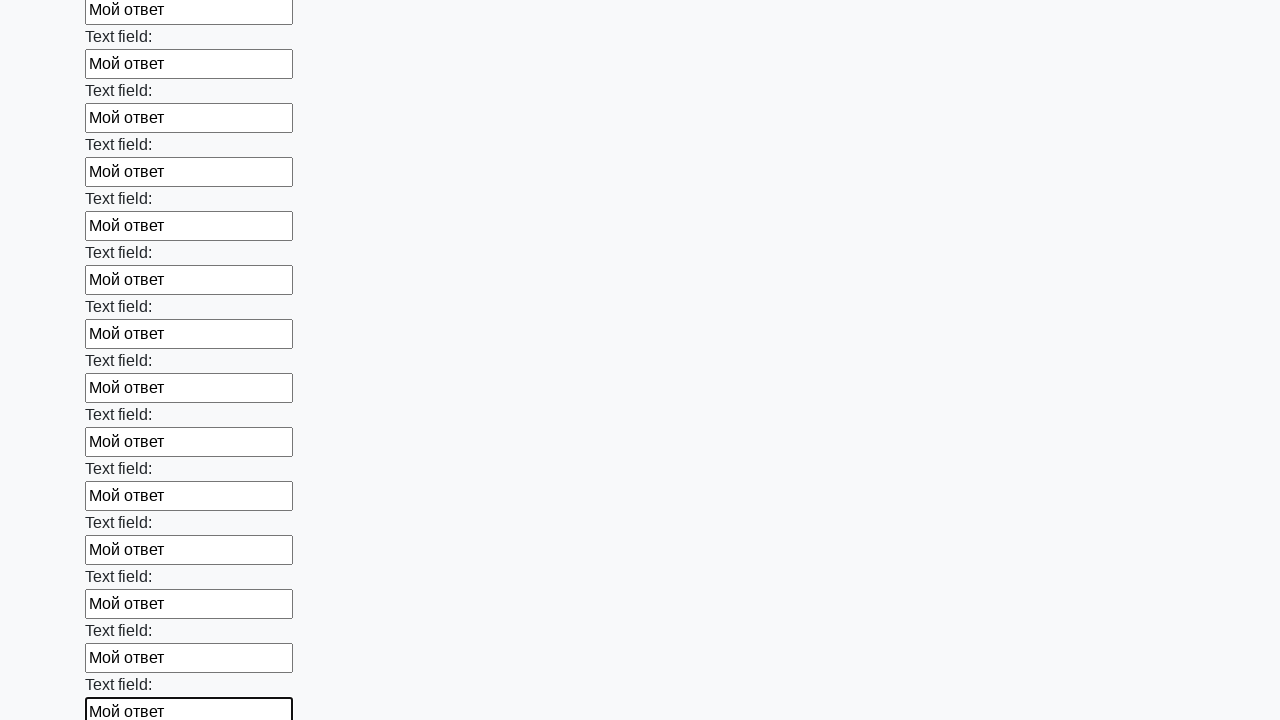

Filled input field with 'Мой ответ' on input >> nth=70
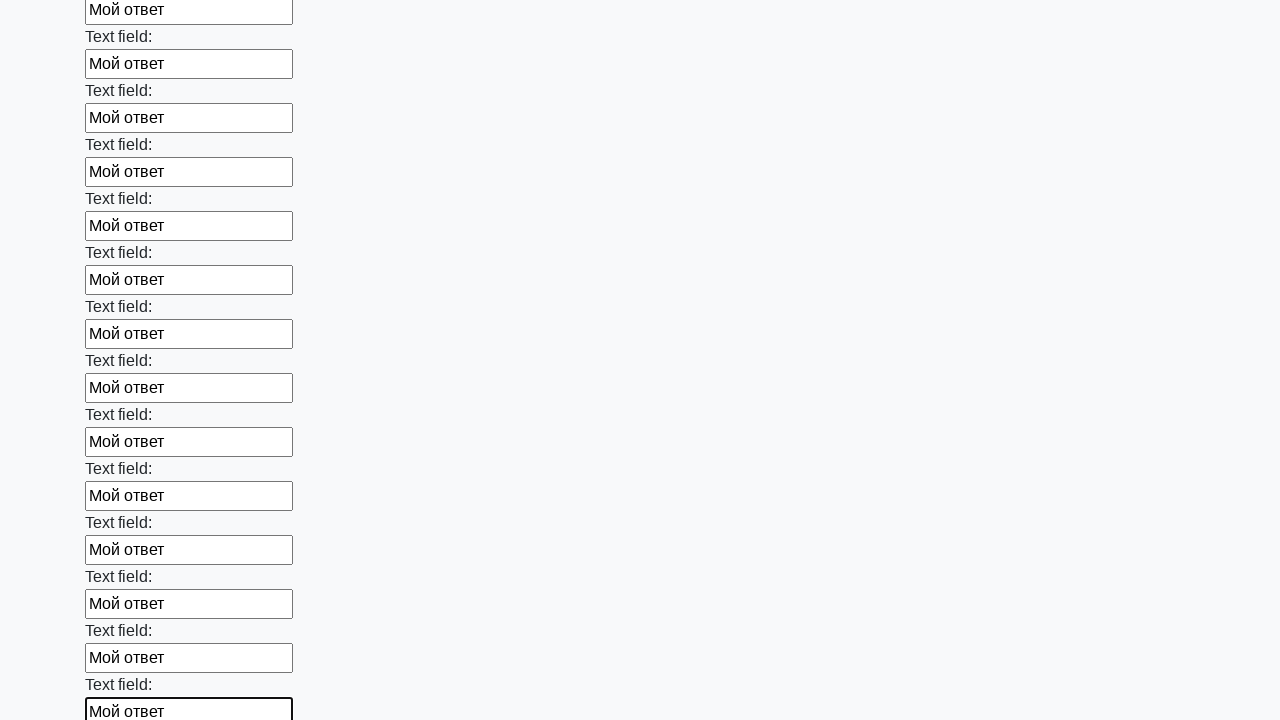

Filled input field with 'Мой ответ' on input >> nth=71
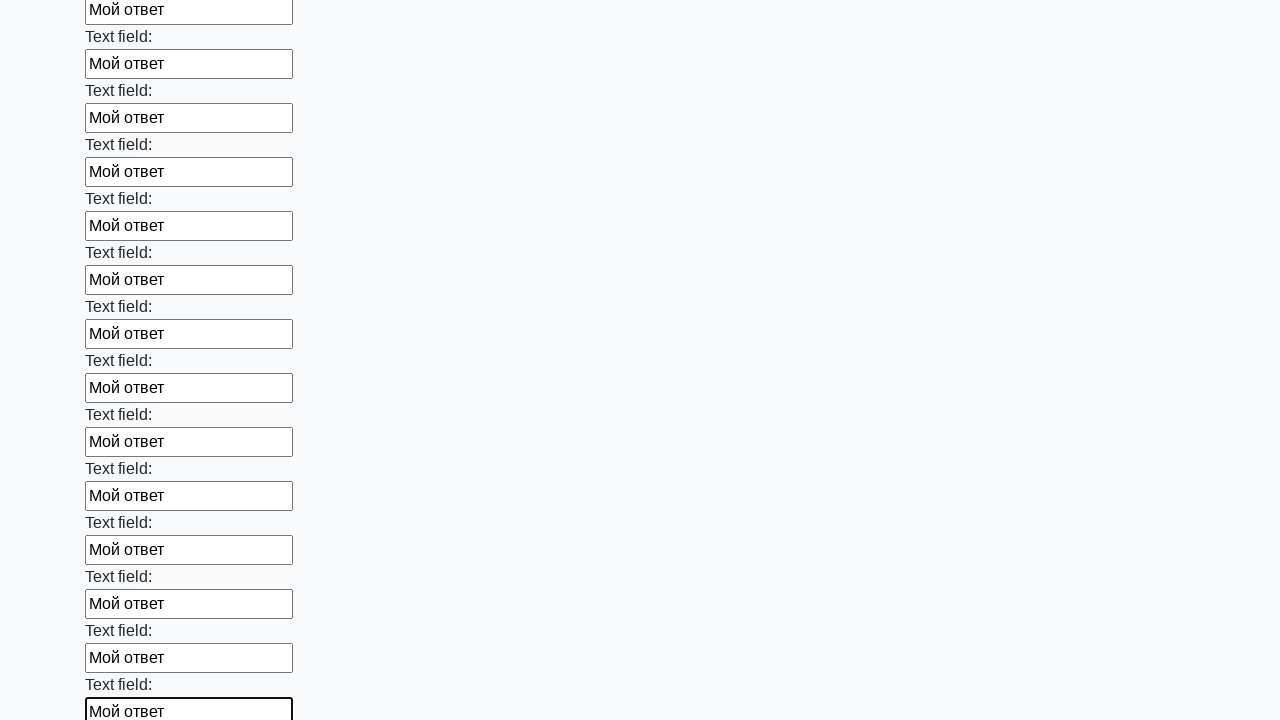

Filled input field with 'Мой ответ' on input >> nth=72
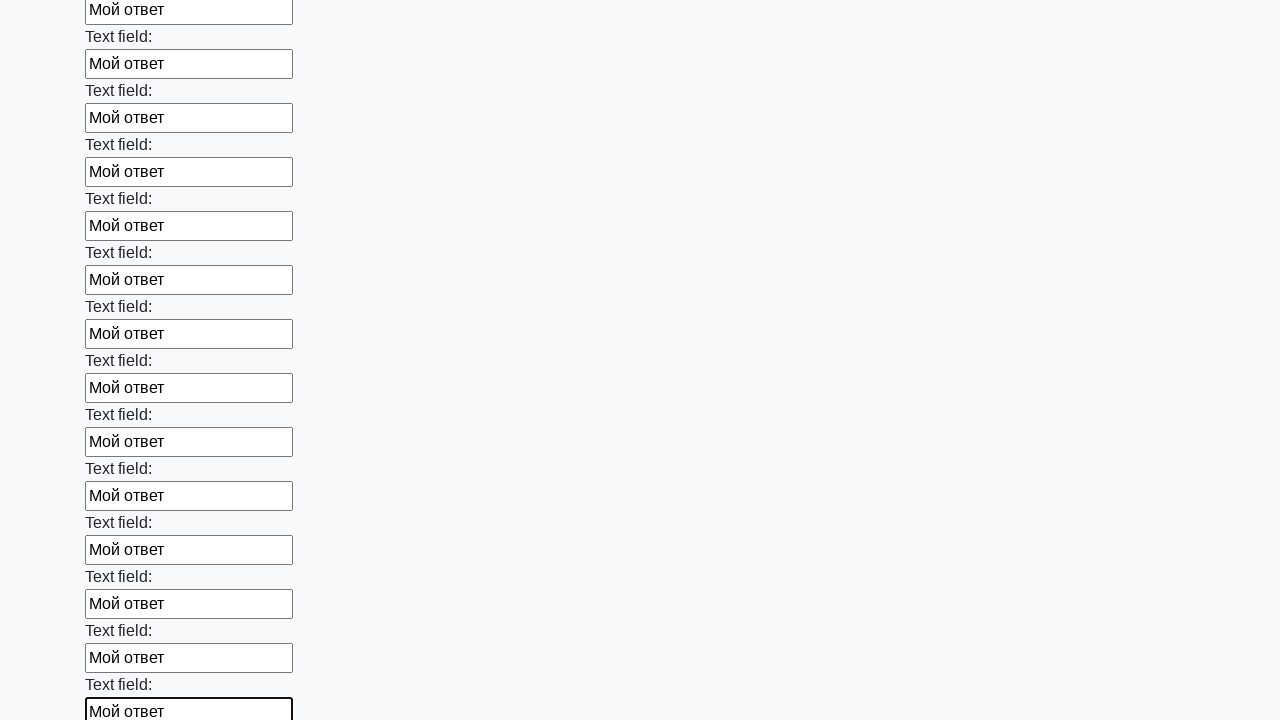

Filled input field with 'Мой ответ' on input >> nth=73
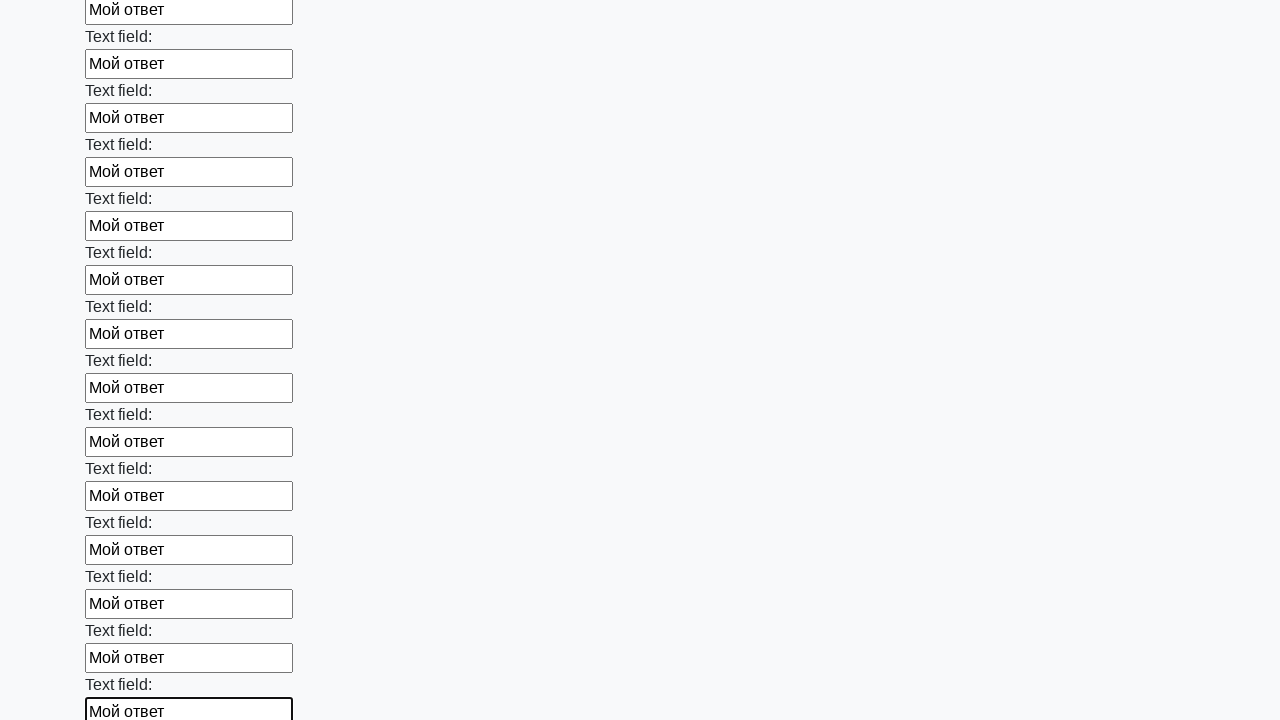

Filled input field with 'Мой ответ' on input >> nth=74
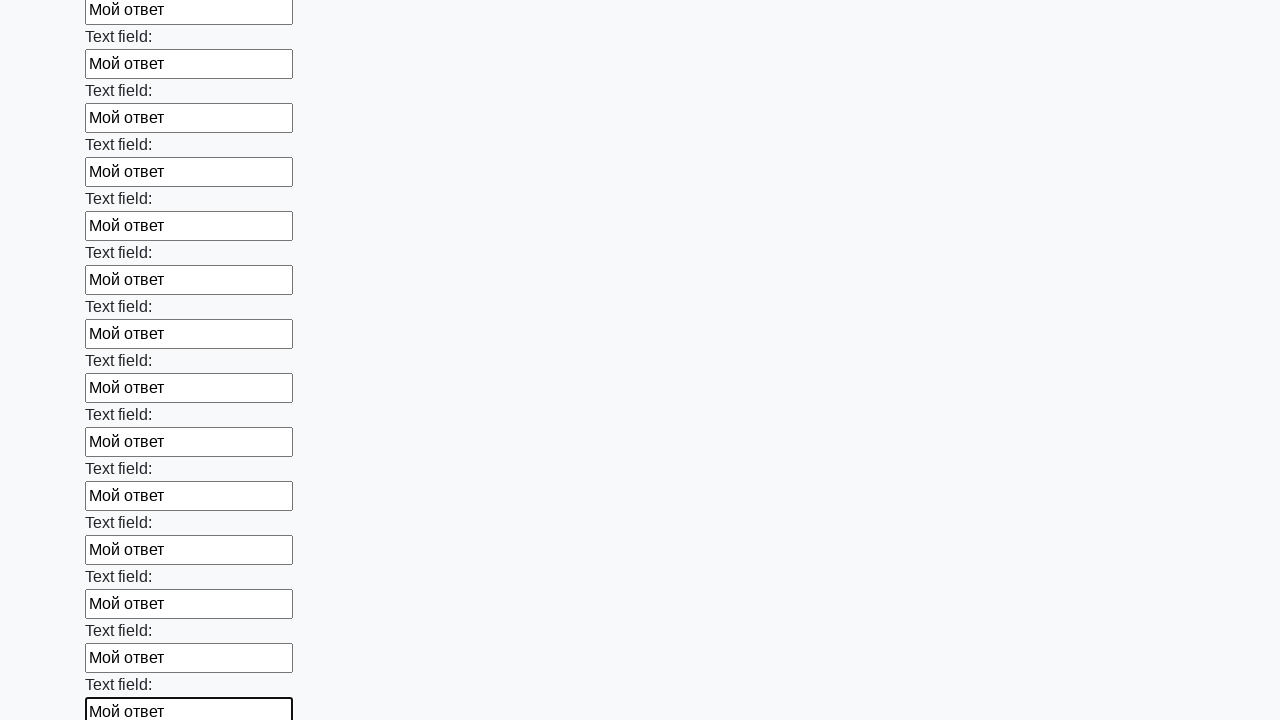

Filled input field with 'Мой ответ' on input >> nth=75
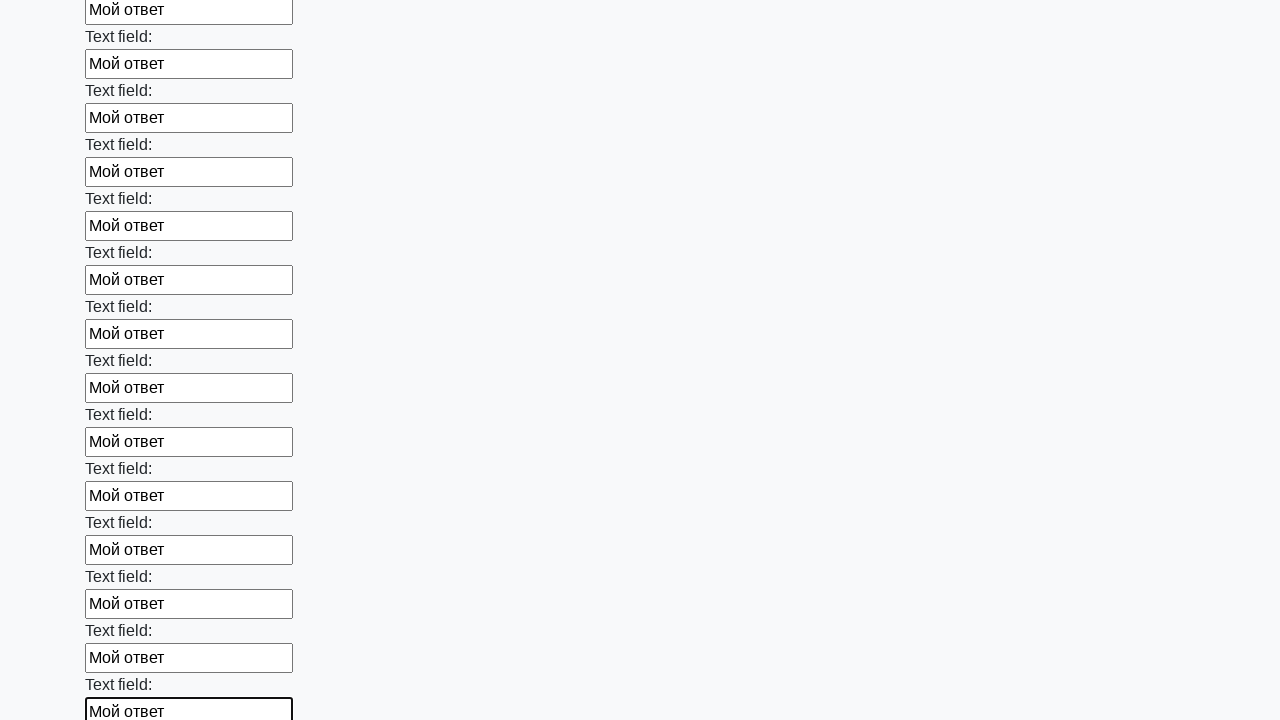

Filled input field with 'Мой ответ' on input >> nth=76
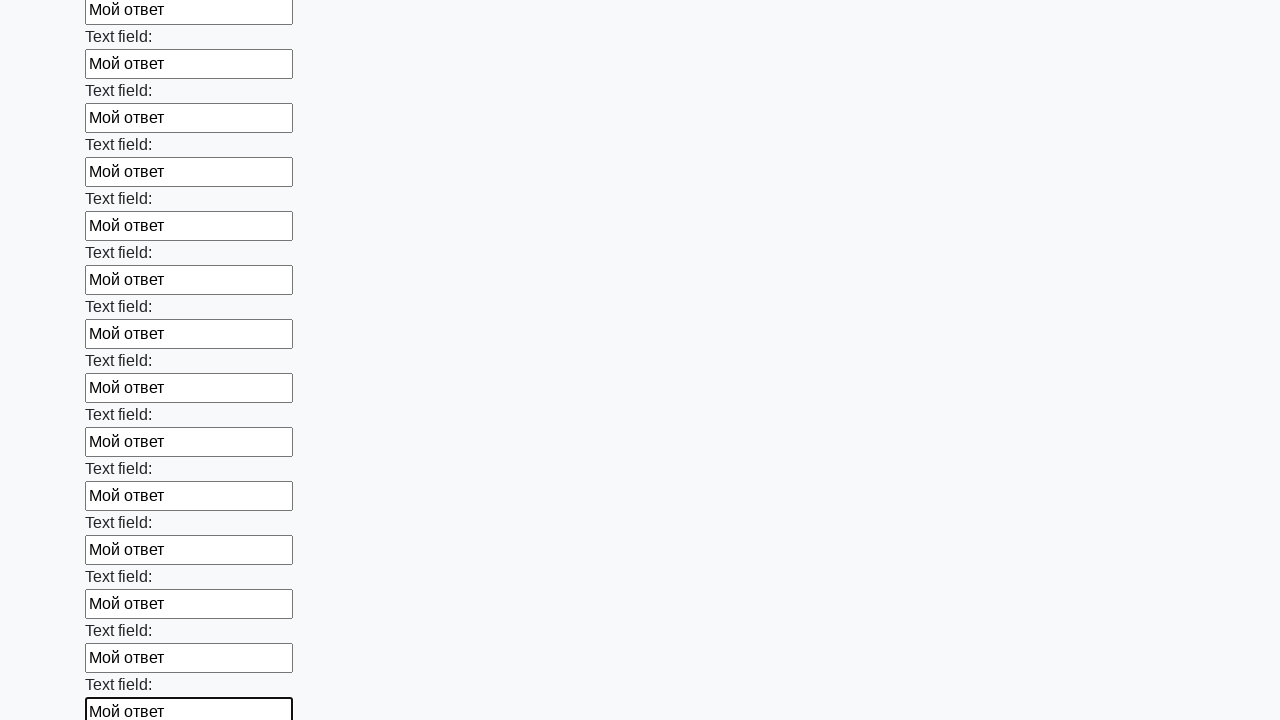

Filled input field with 'Мой ответ' on input >> nth=77
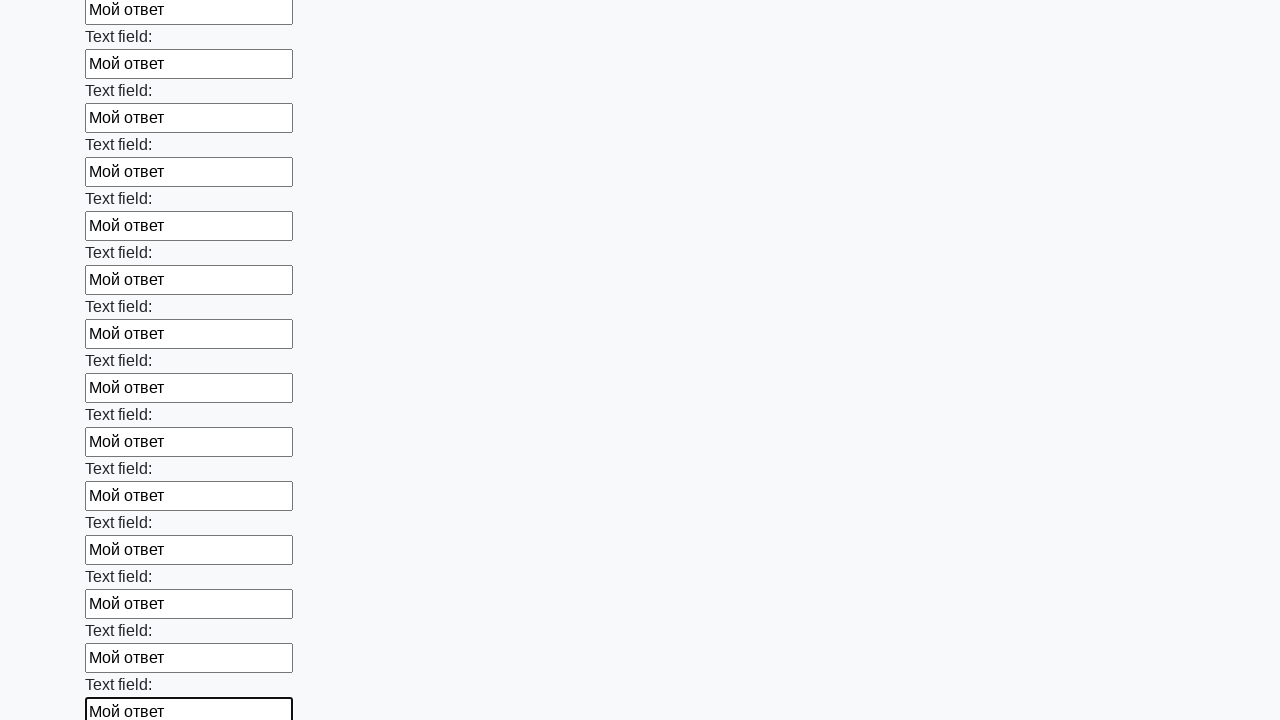

Filled input field with 'Мой ответ' on input >> nth=78
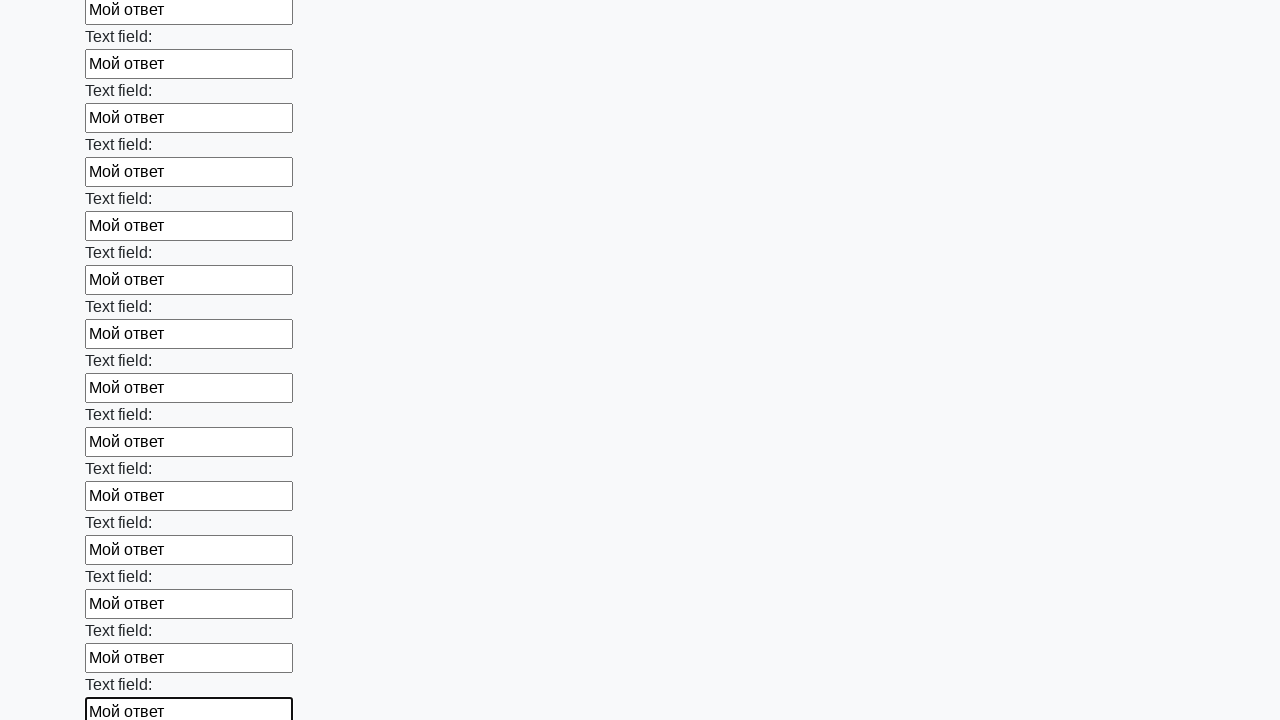

Filled input field with 'Мой ответ' on input >> nth=79
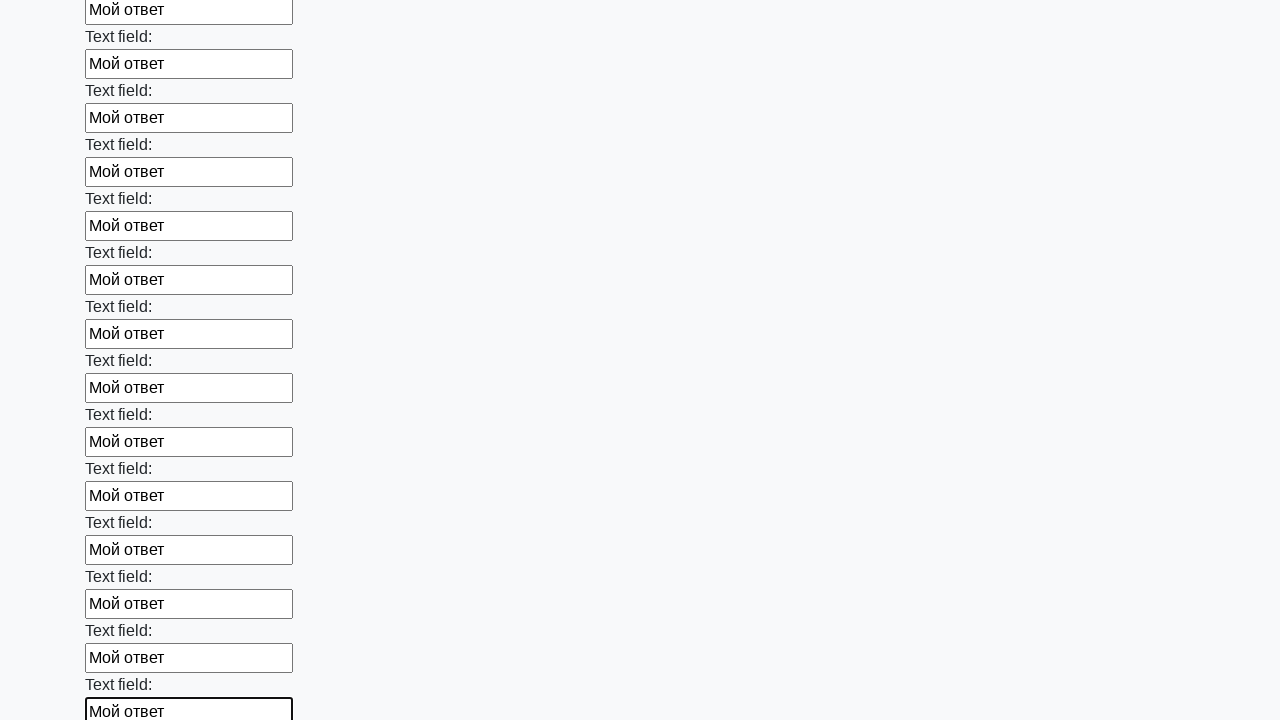

Filled input field with 'Мой ответ' on input >> nth=80
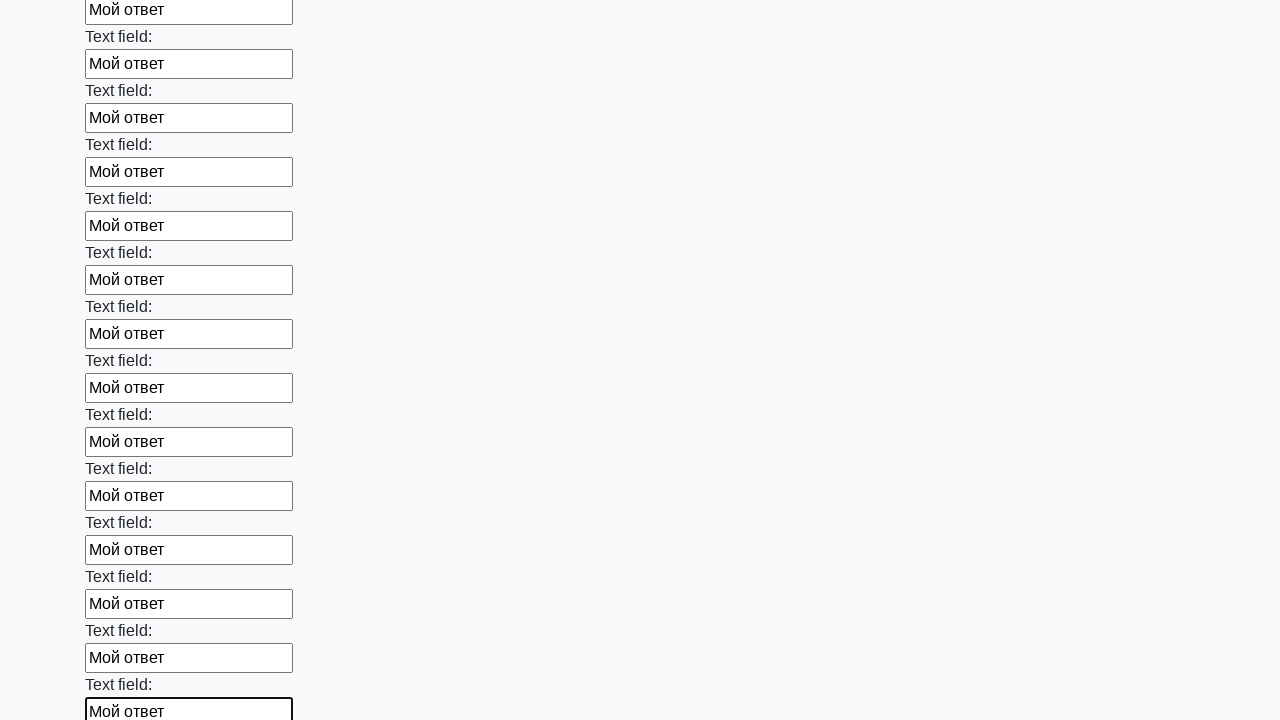

Filled input field with 'Мой ответ' on input >> nth=81
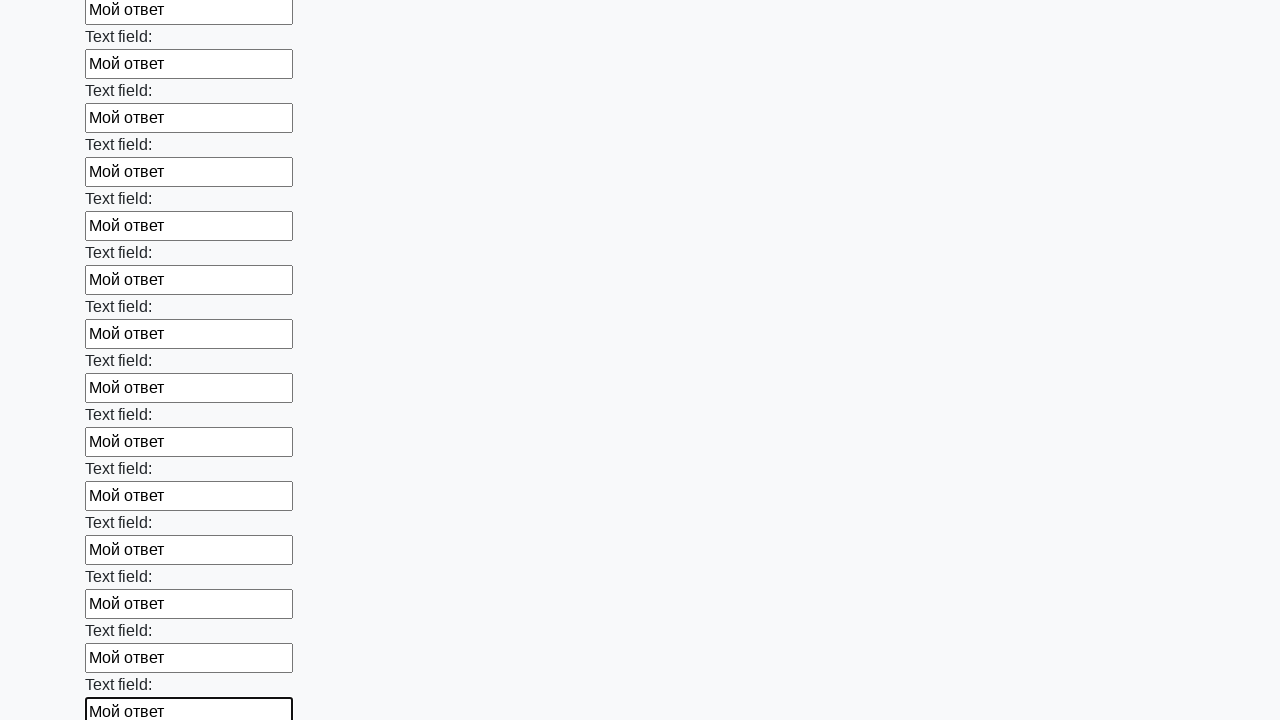

Filled input field with 'Мой ответ' on input >> nth=82
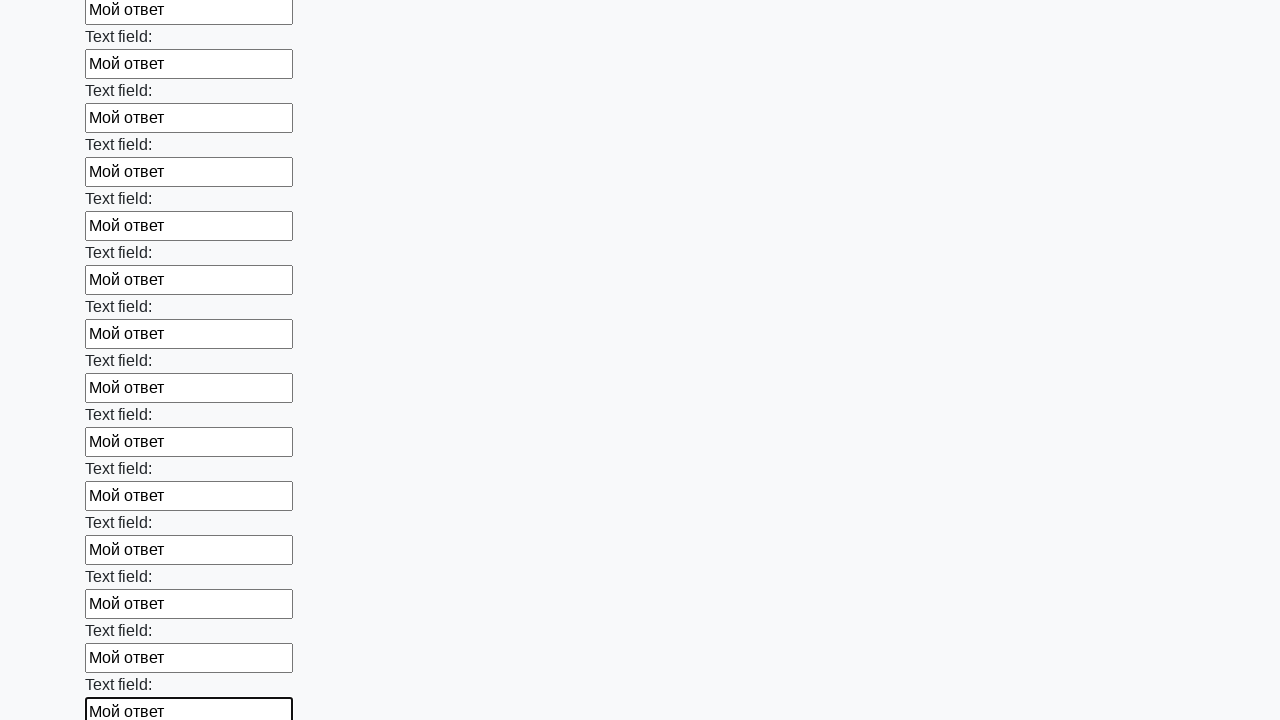

Filled input field with 'Мой ответ' on input >> nth=83
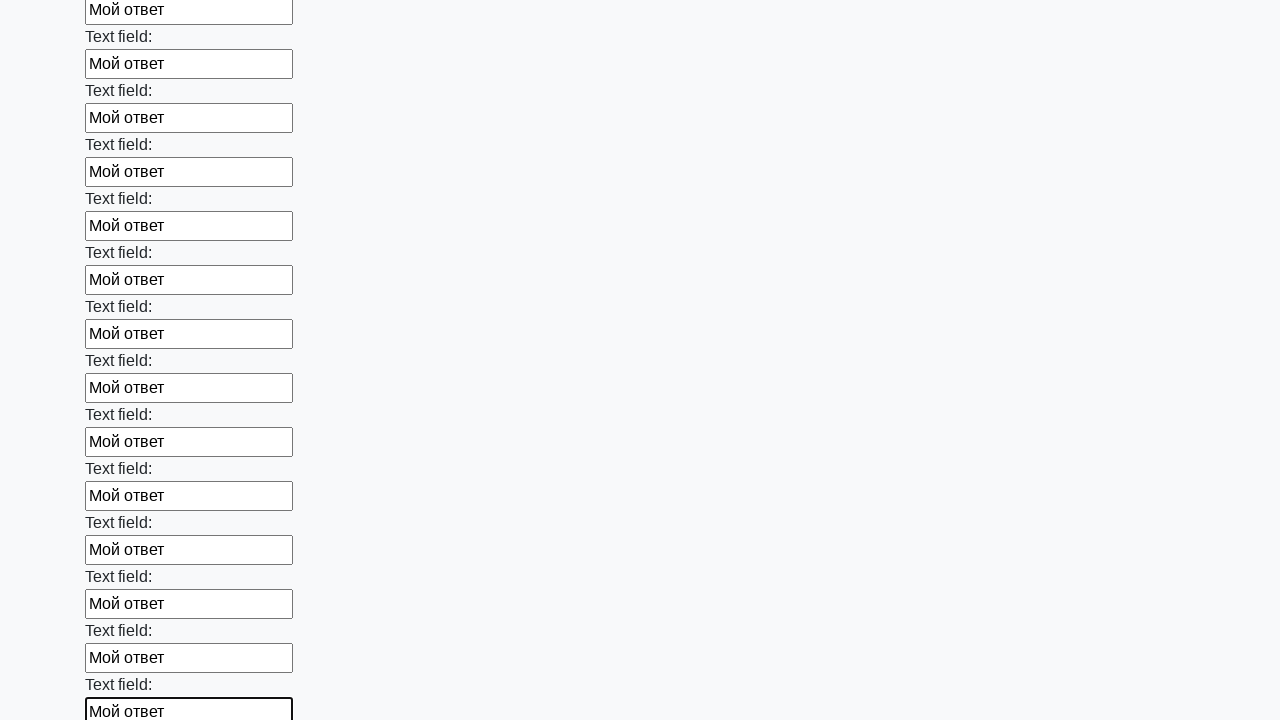

Filled input field with 'Мой ответ' on input >> nth=84
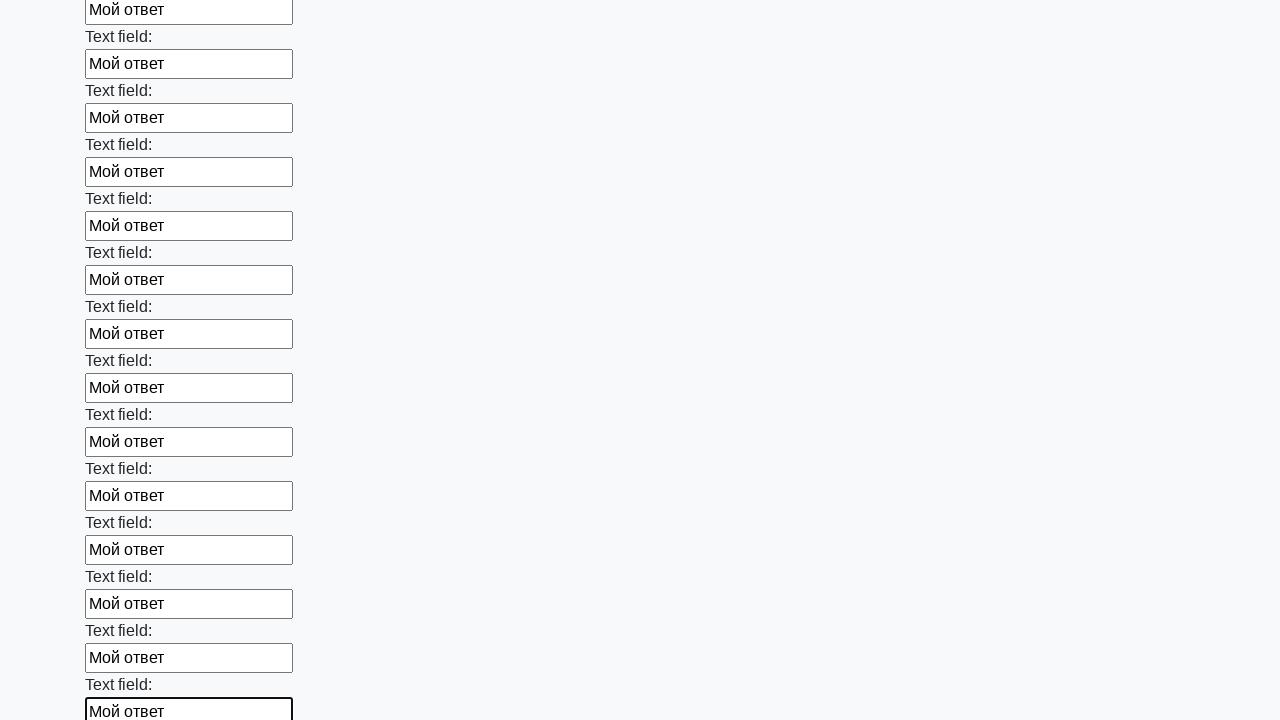

Filled input field with 'Мой ответ' on input >> nth=85
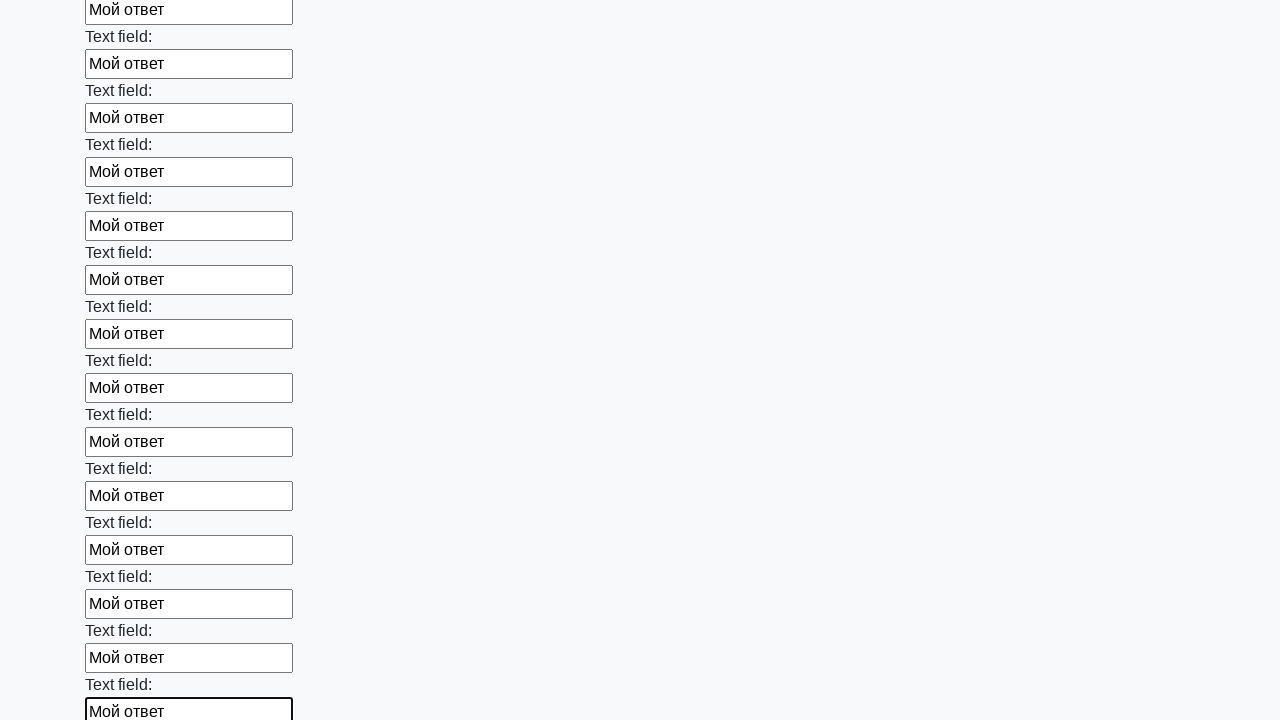

Filled input field with 'Мой ответ' on input >> nth=86
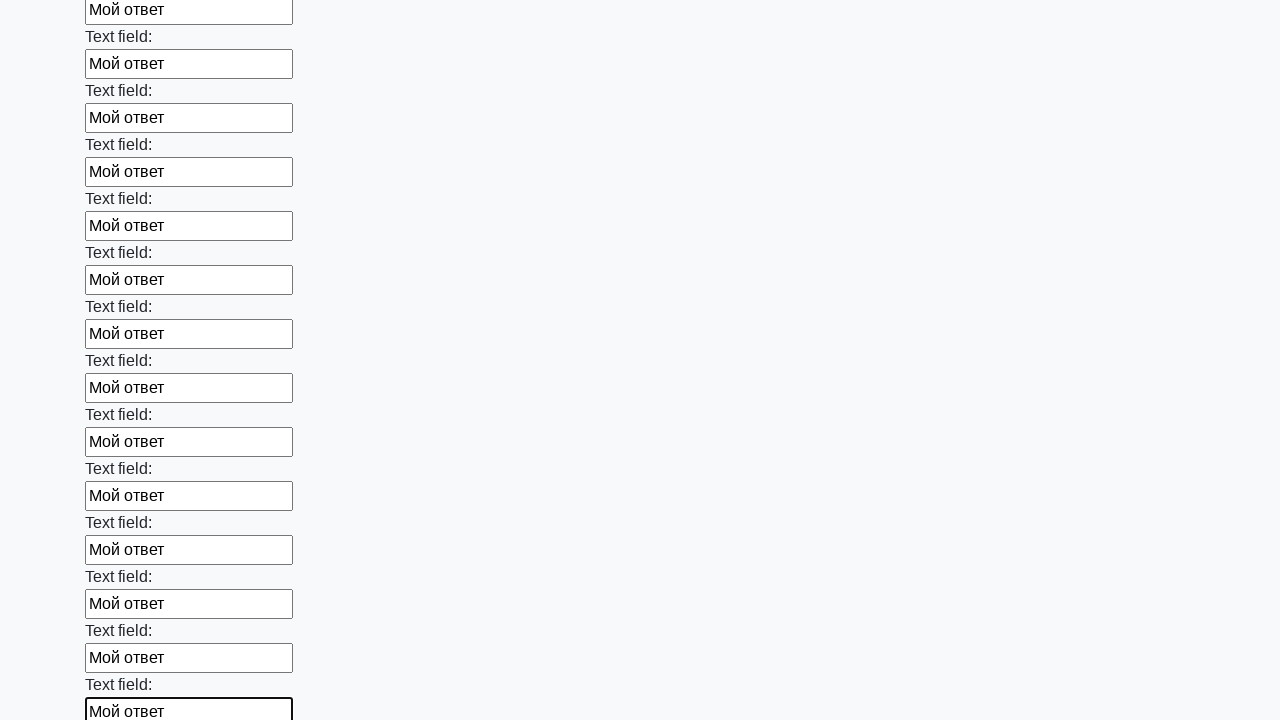

Filled input field with 'Мой ответ' on input >> nth=87
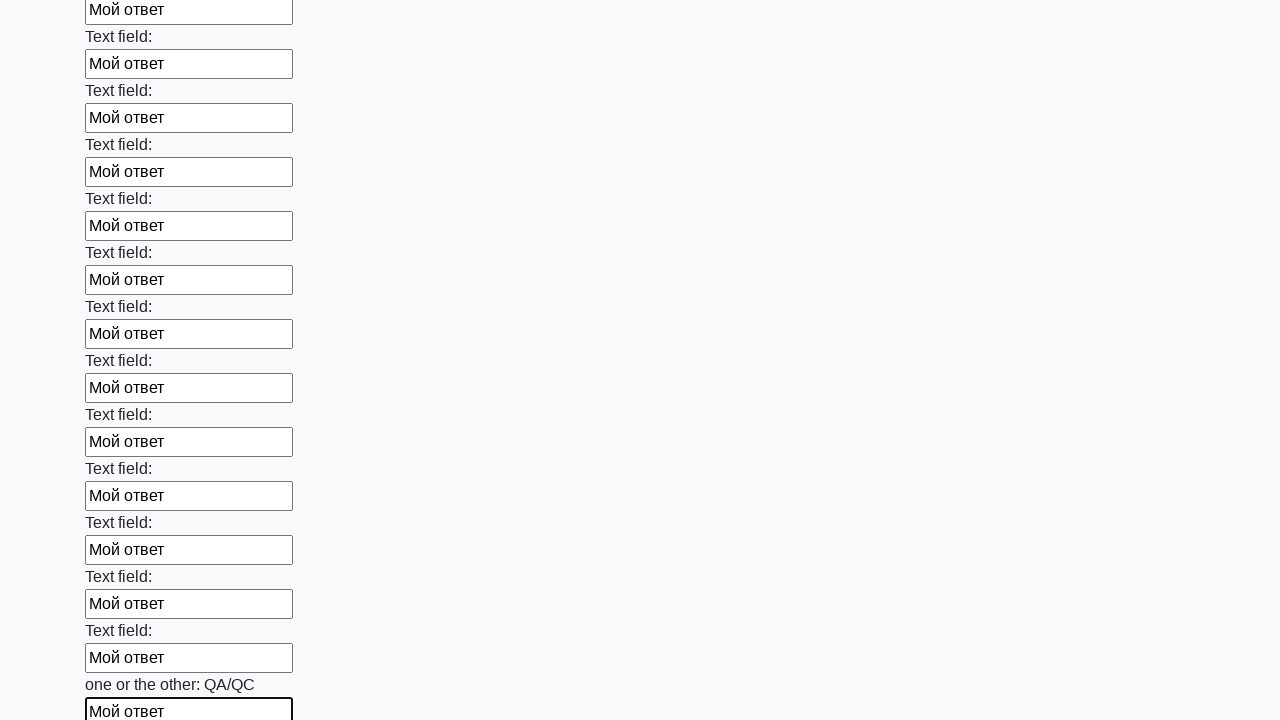

Filled input field with 'Мой ответ' on input >> nth=88
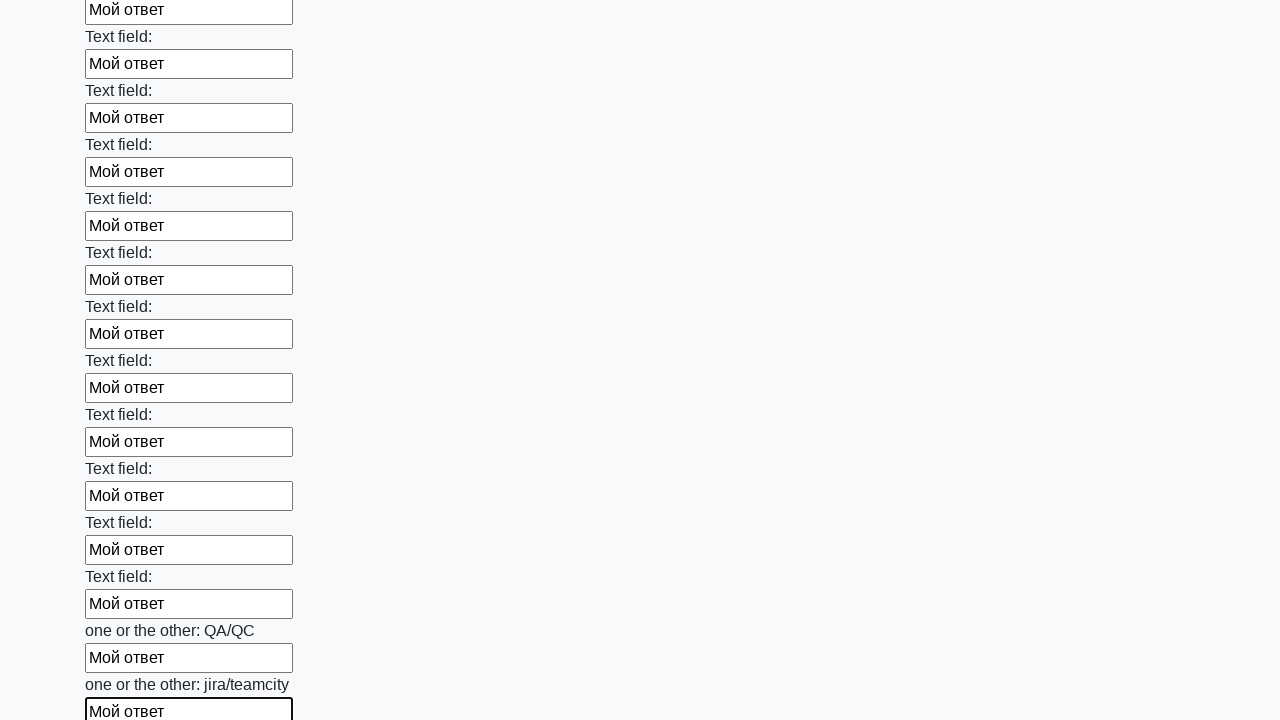

Filled input field with 'Мой ответ' on input >> nth=89
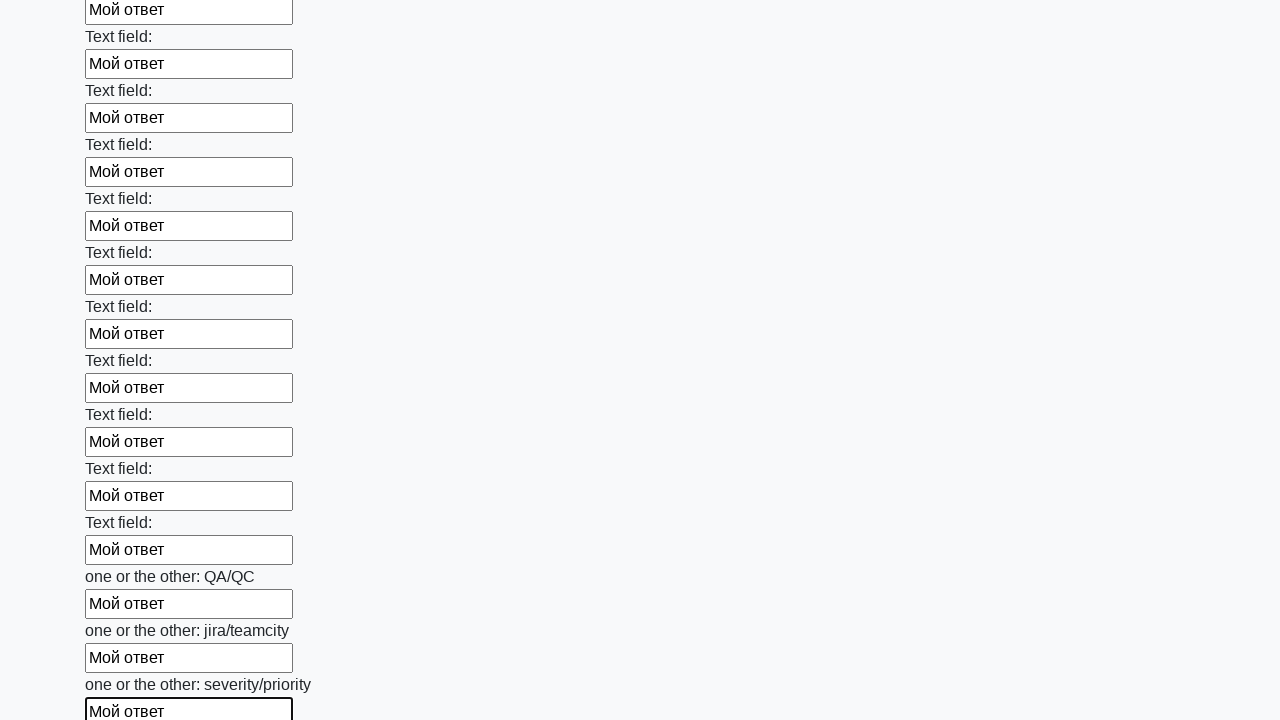

Filled input field with 'Мой ответ' on input >> nth=90
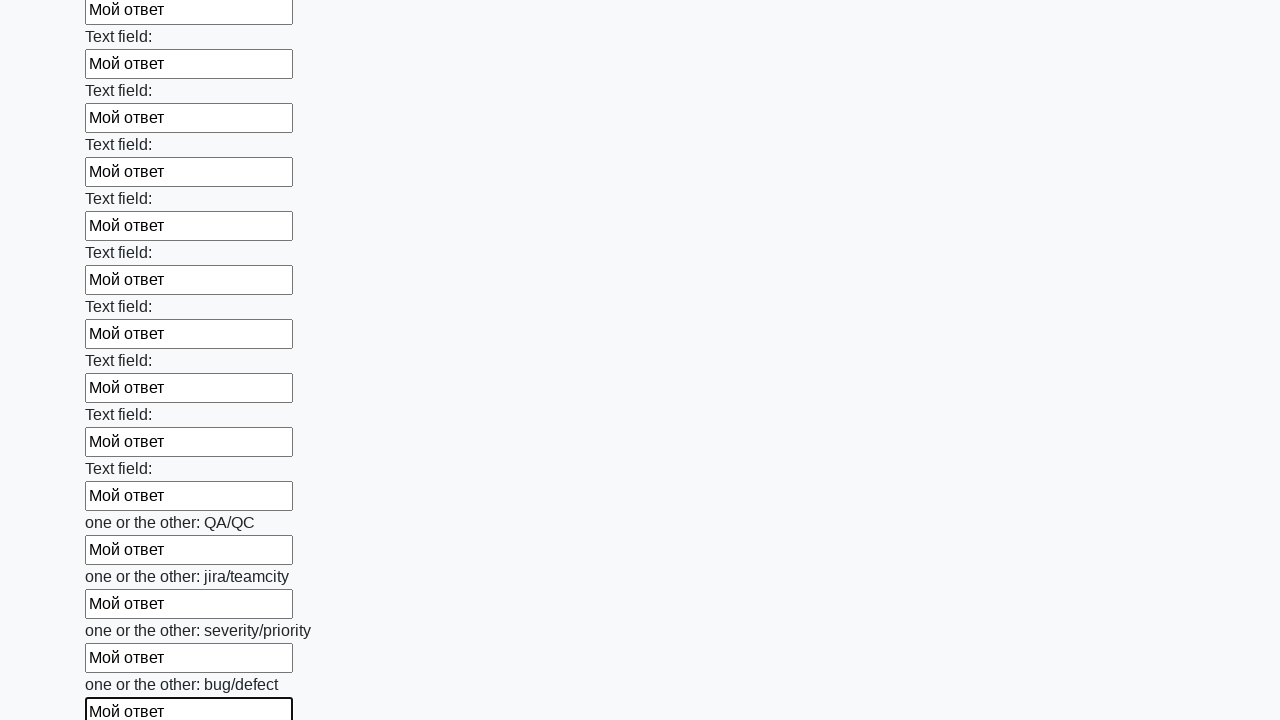

Filled input field with 'Мой ответ' on input >> nth=91
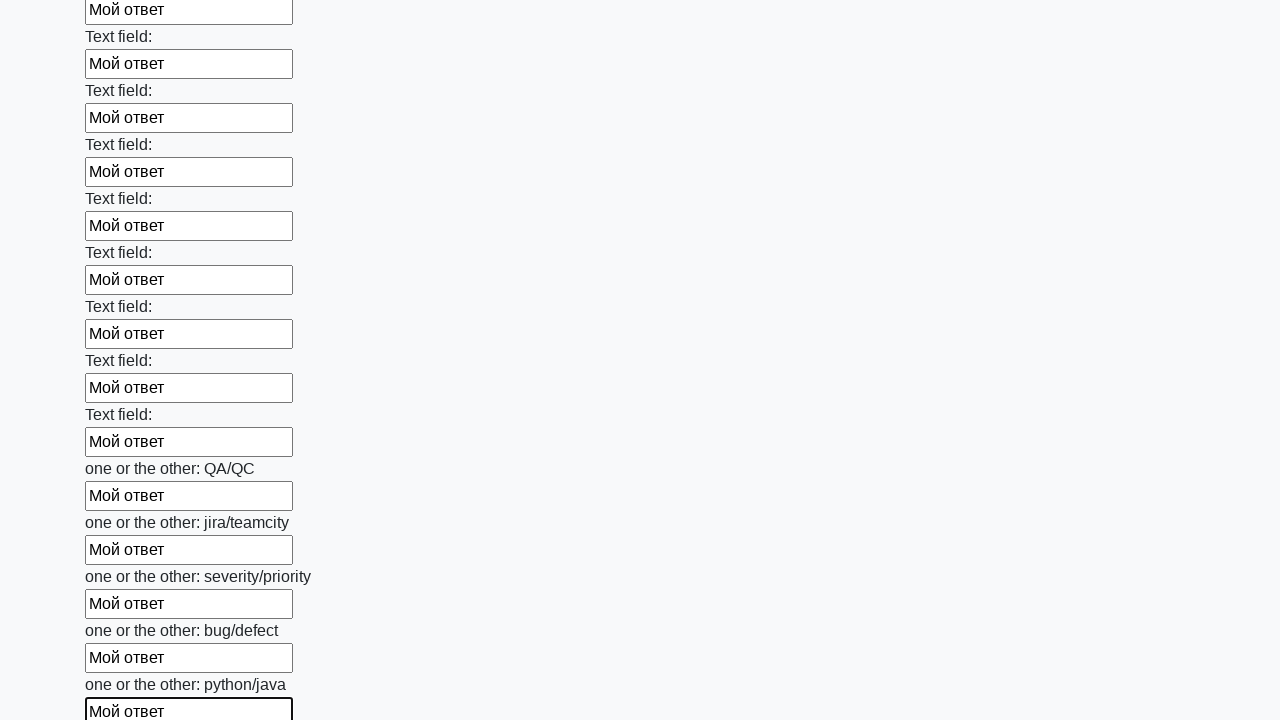

Filled input field with 'Мой ответ' on input >> nth=92
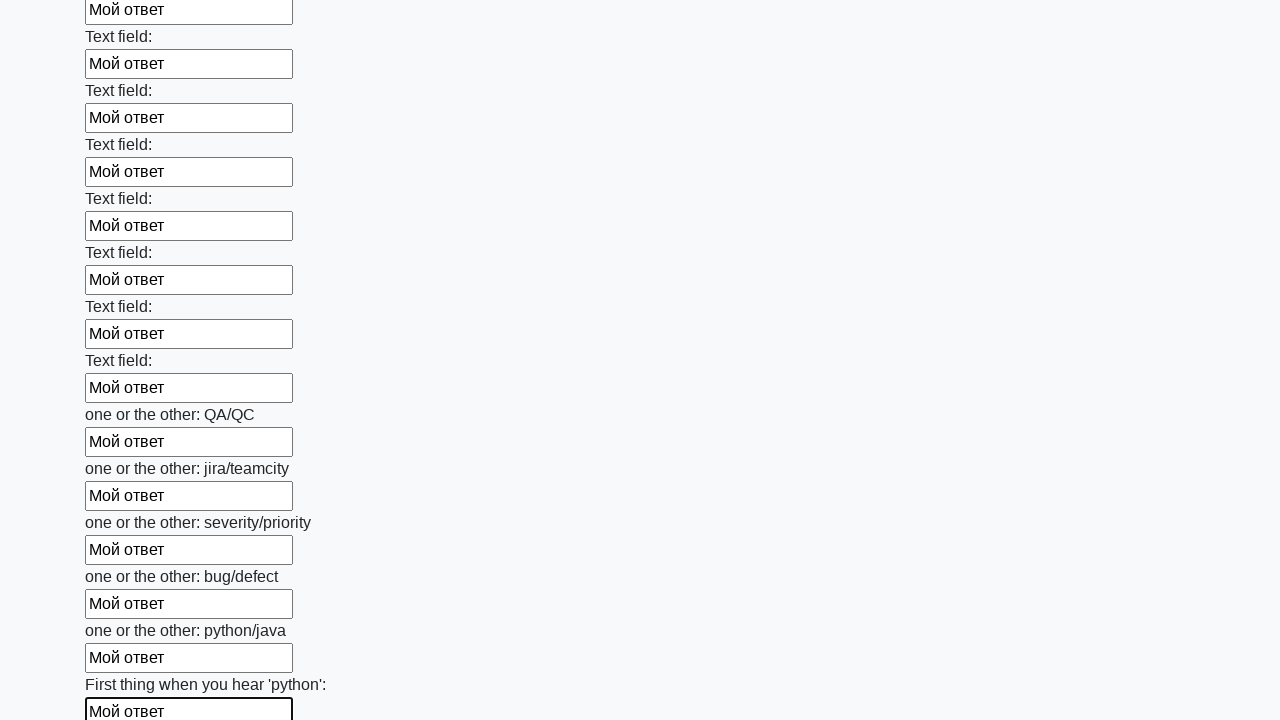

Filled input field with 'Мой ответ' on input >> nth=93
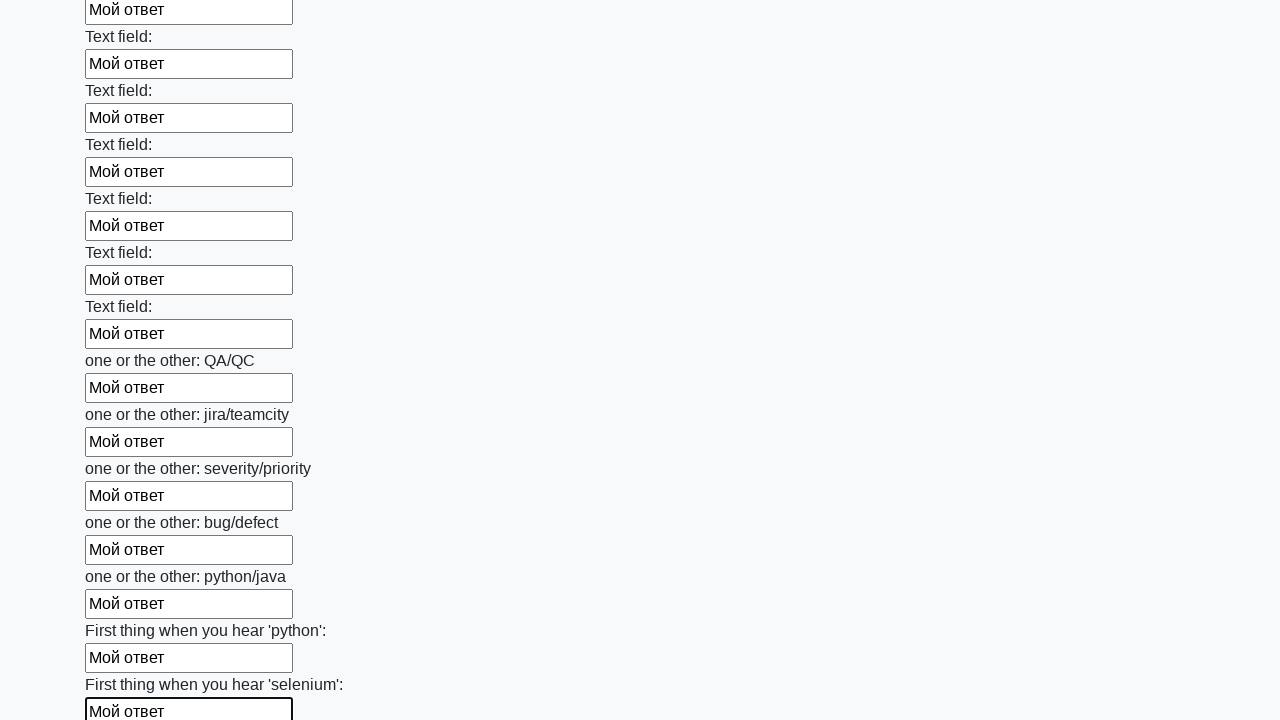

Filled input field with 'Мой ответ' on input >> nth=94
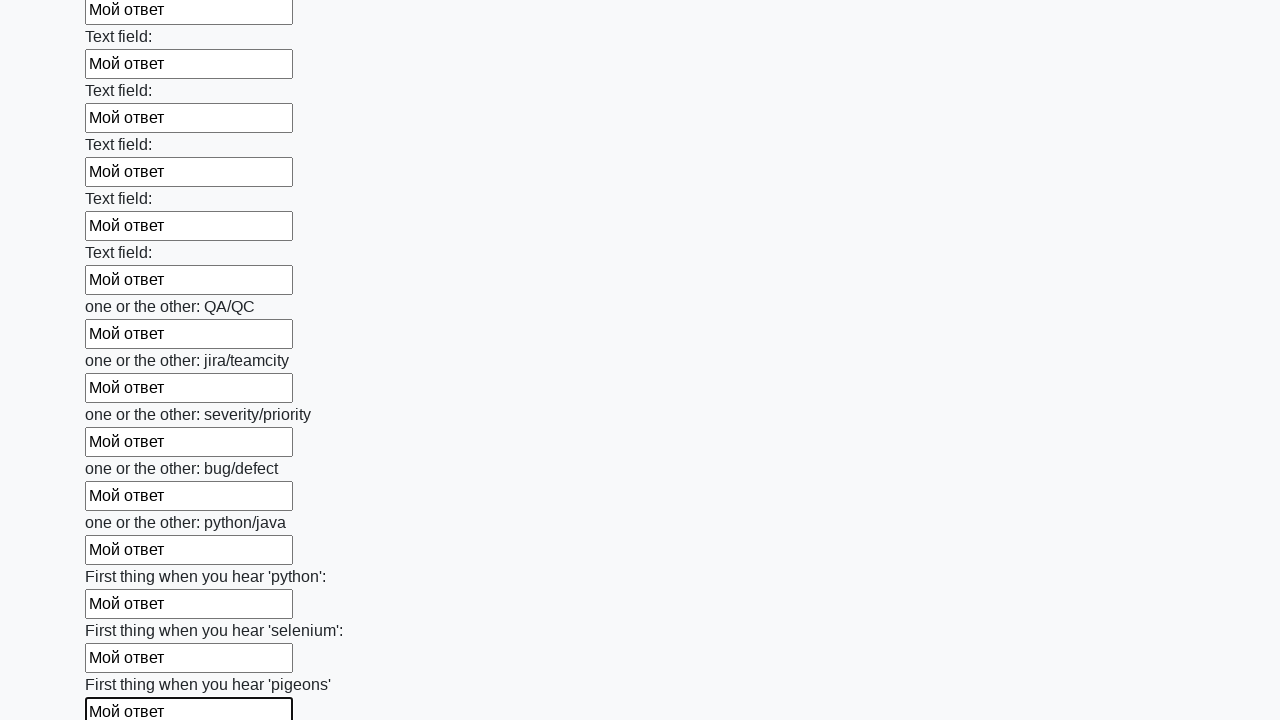

Filled input field with 'Мой ответ' on input >> nth=95
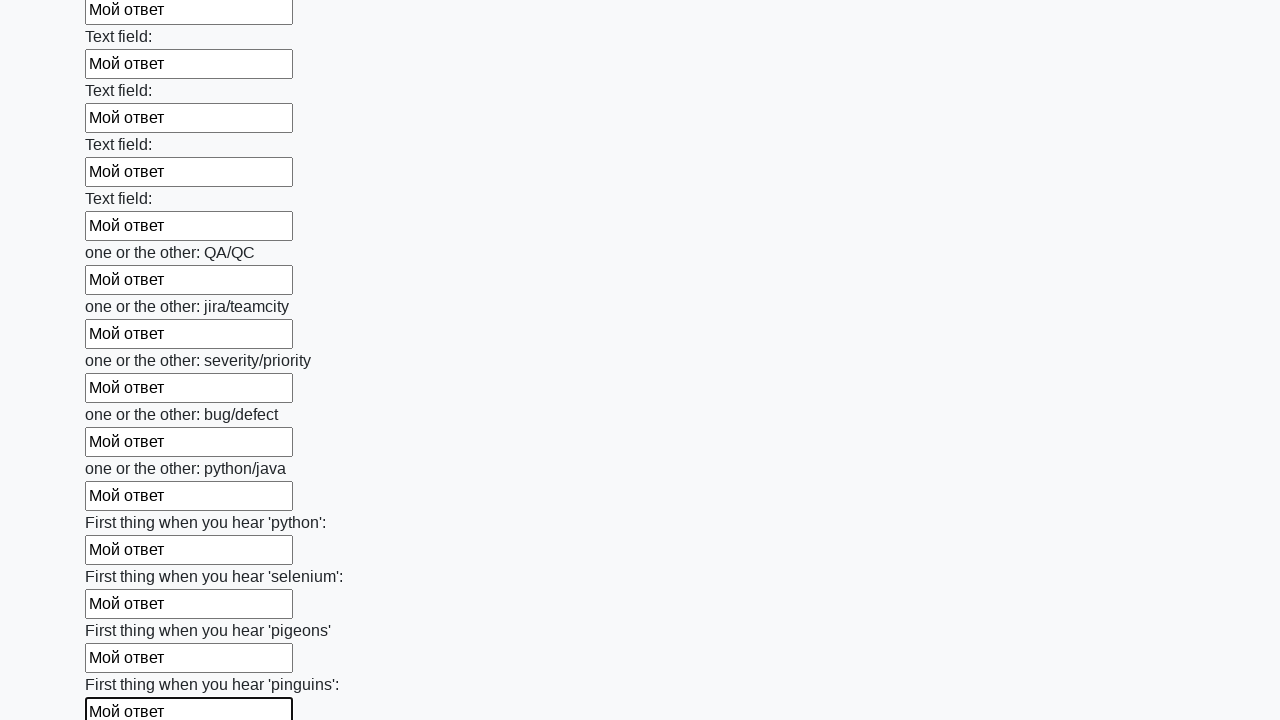

Filled input field with 'Мой ответ' on input >> nth=96
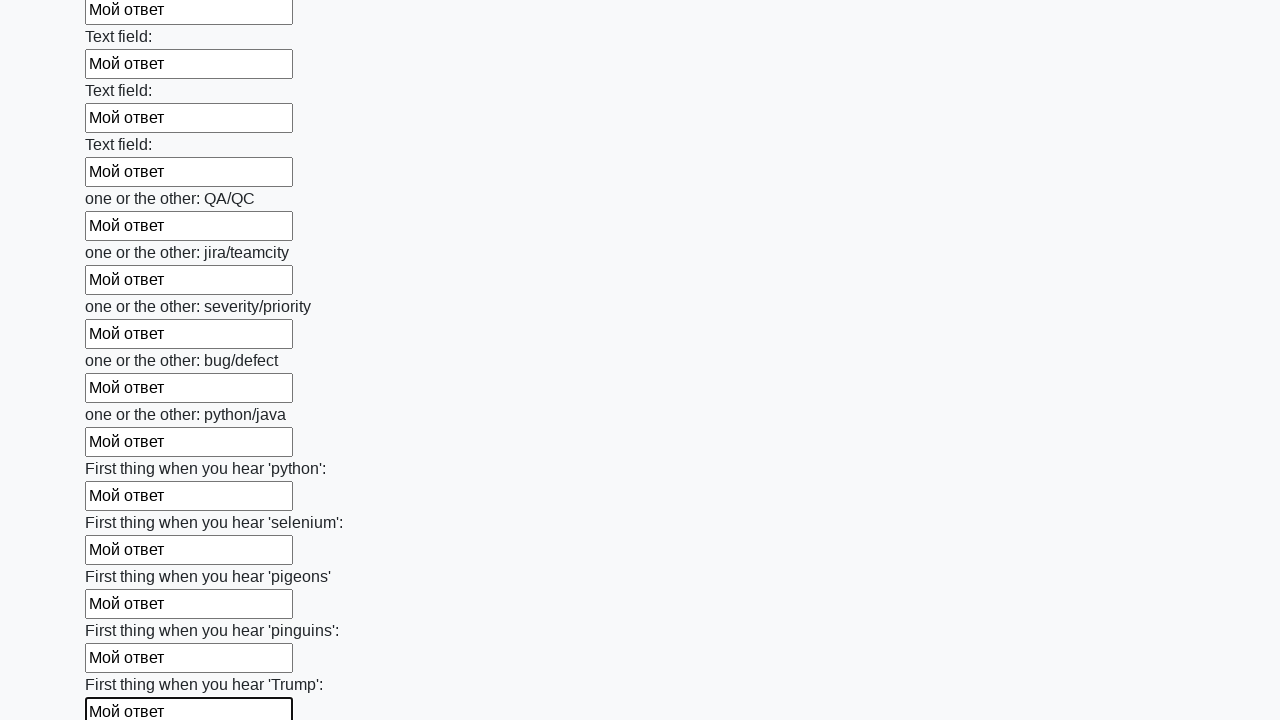

Filled input field with 'Мой ответ' on input >> nth=97
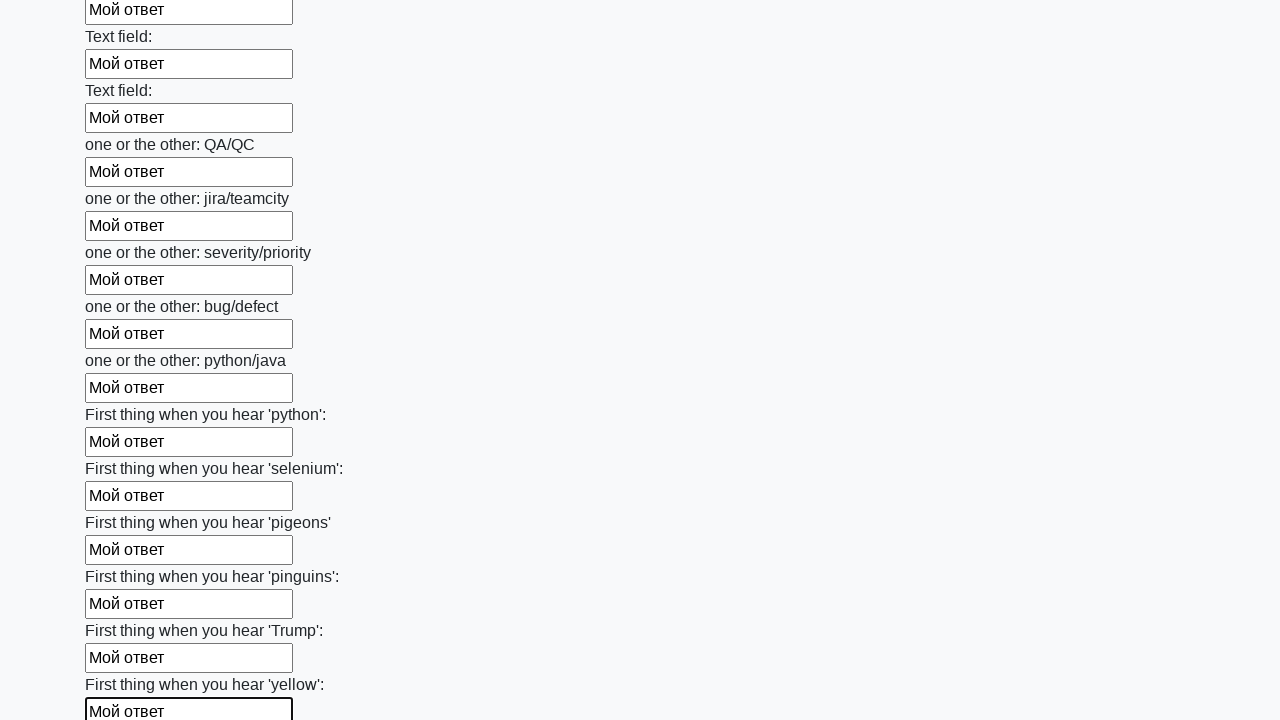

Filled input field with 'Мой ответ' on input >> nth=98
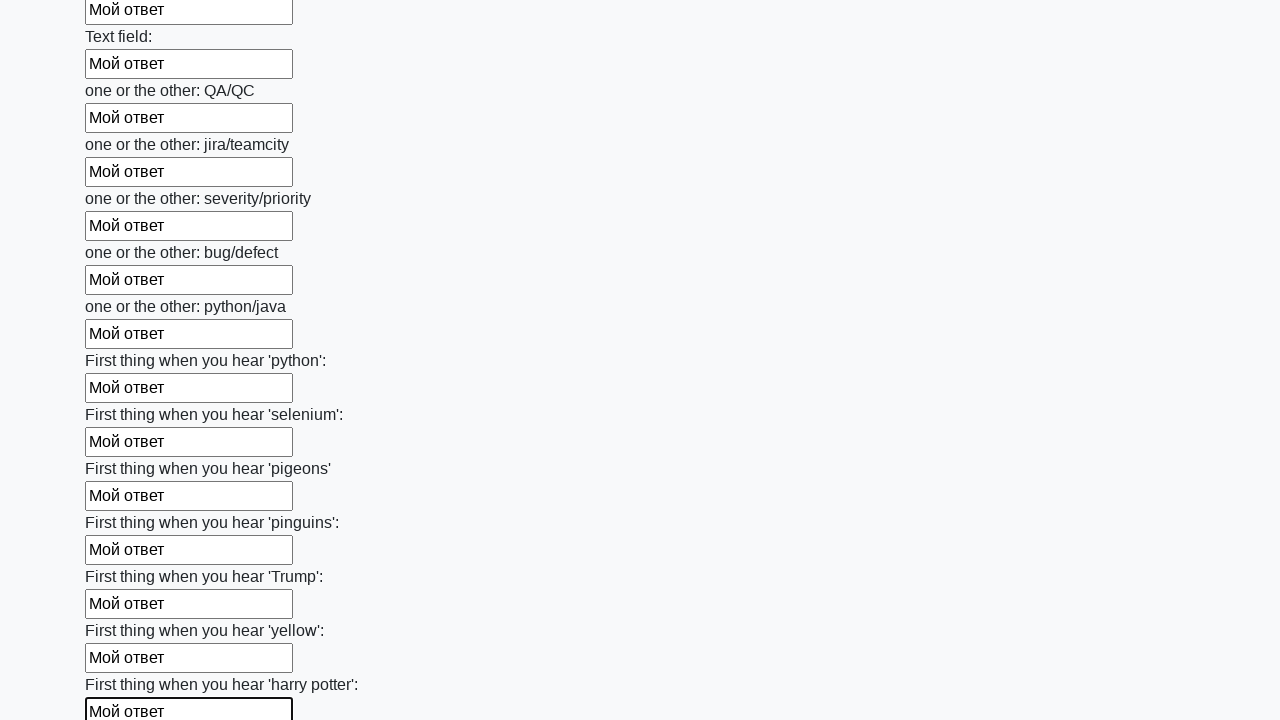

Filled input field with 'Мой ответ' on input >> nth=99
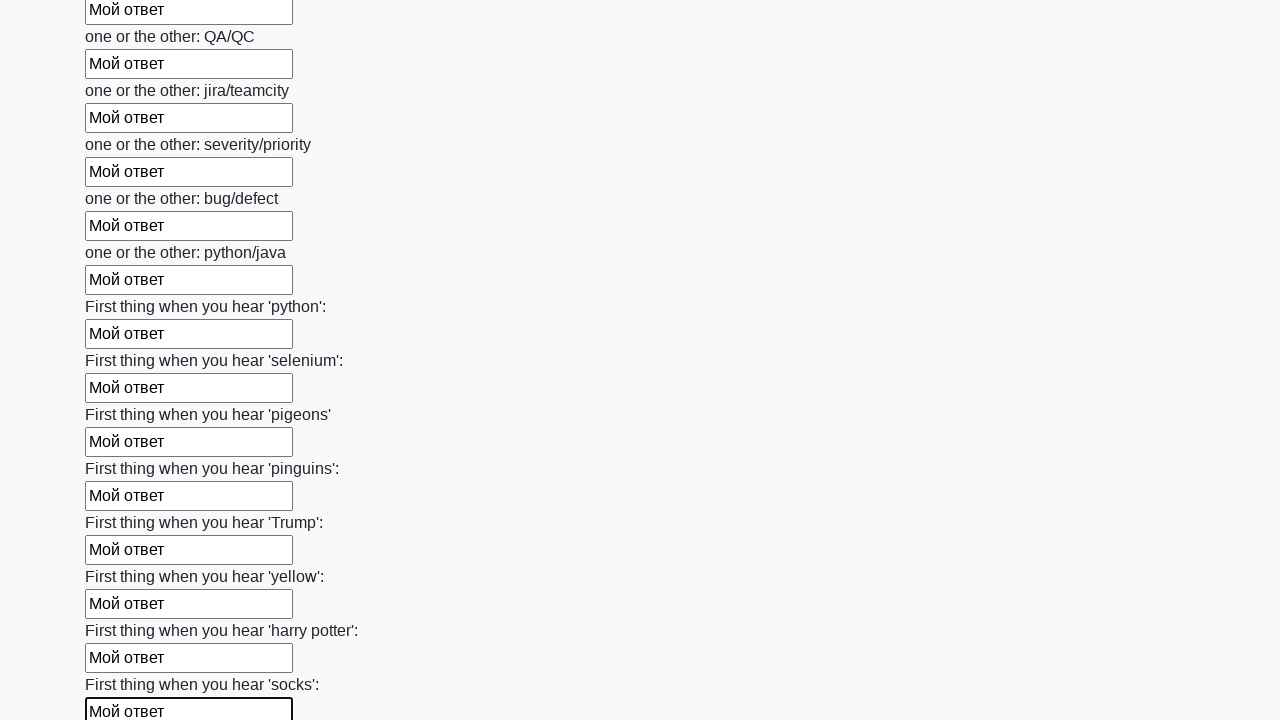

Clicked the submit button at (123, 611) on button.btn
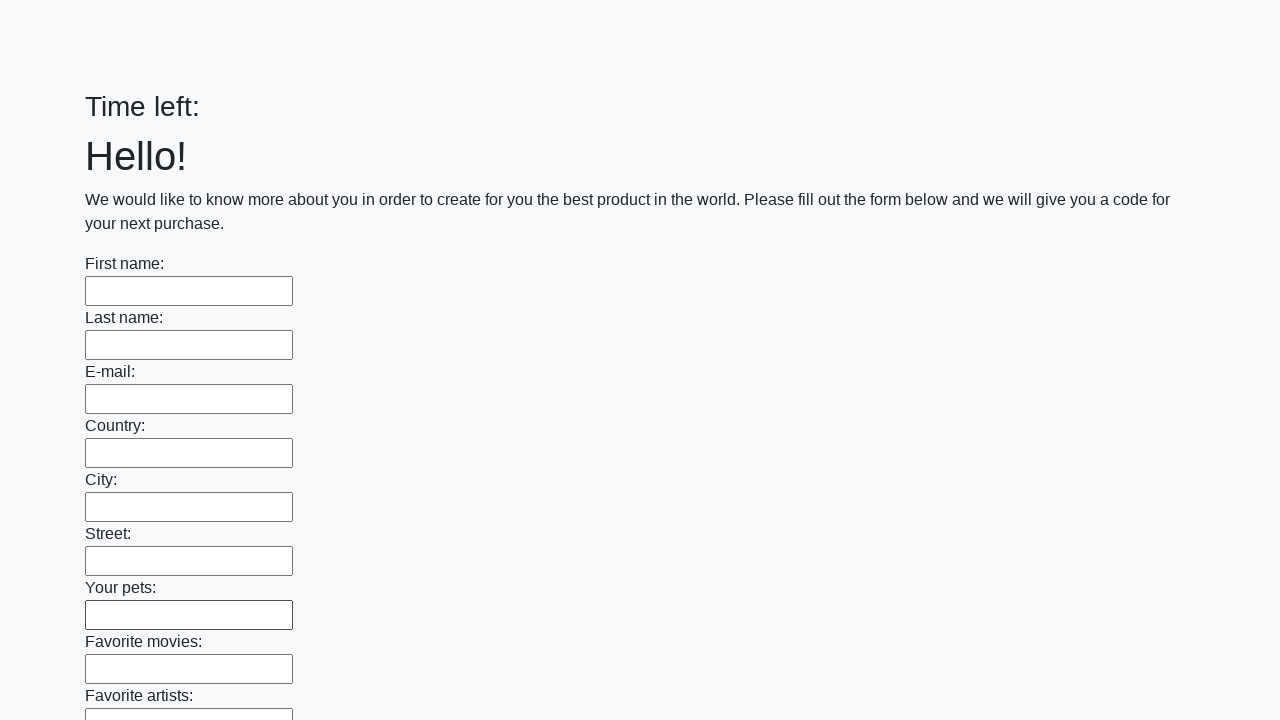

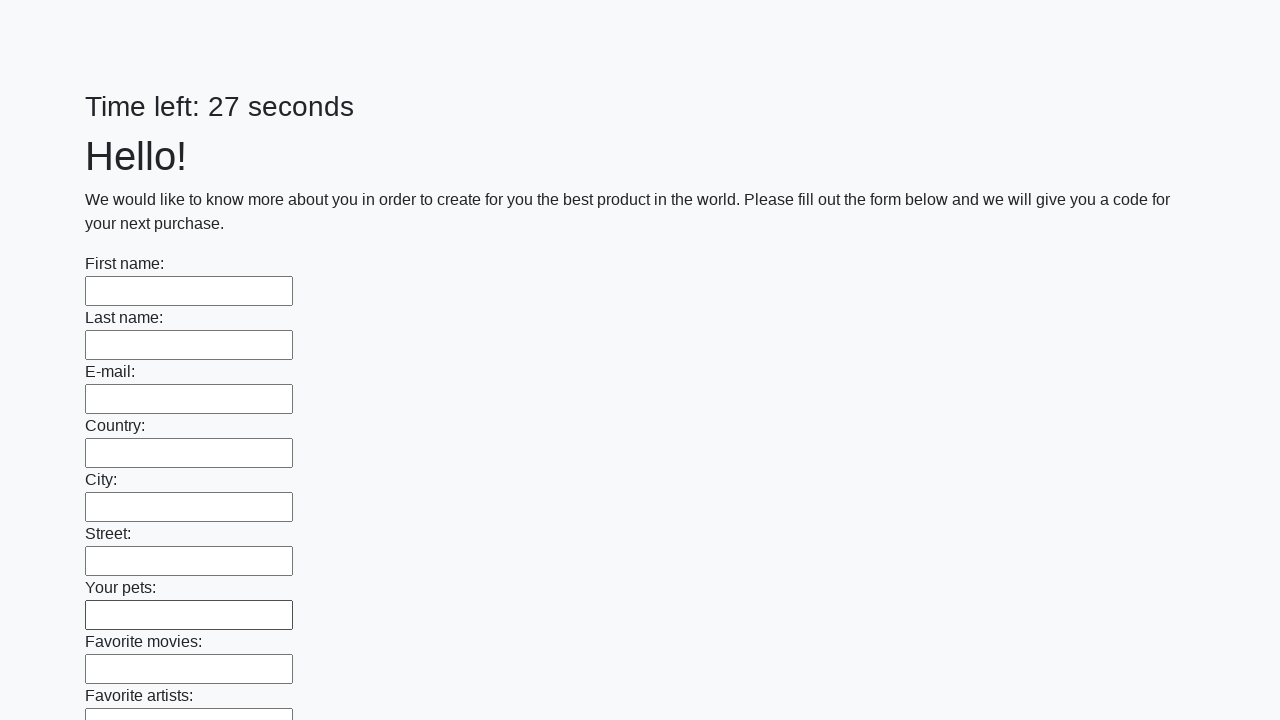